Tests smart scrolling functionality on a GitHub page by scrolling to the bottom with human-like breaks and a specific scroll speed

Starting URL: https://github.com/hayj/Scroller/blob/master/scroller/scroller.py

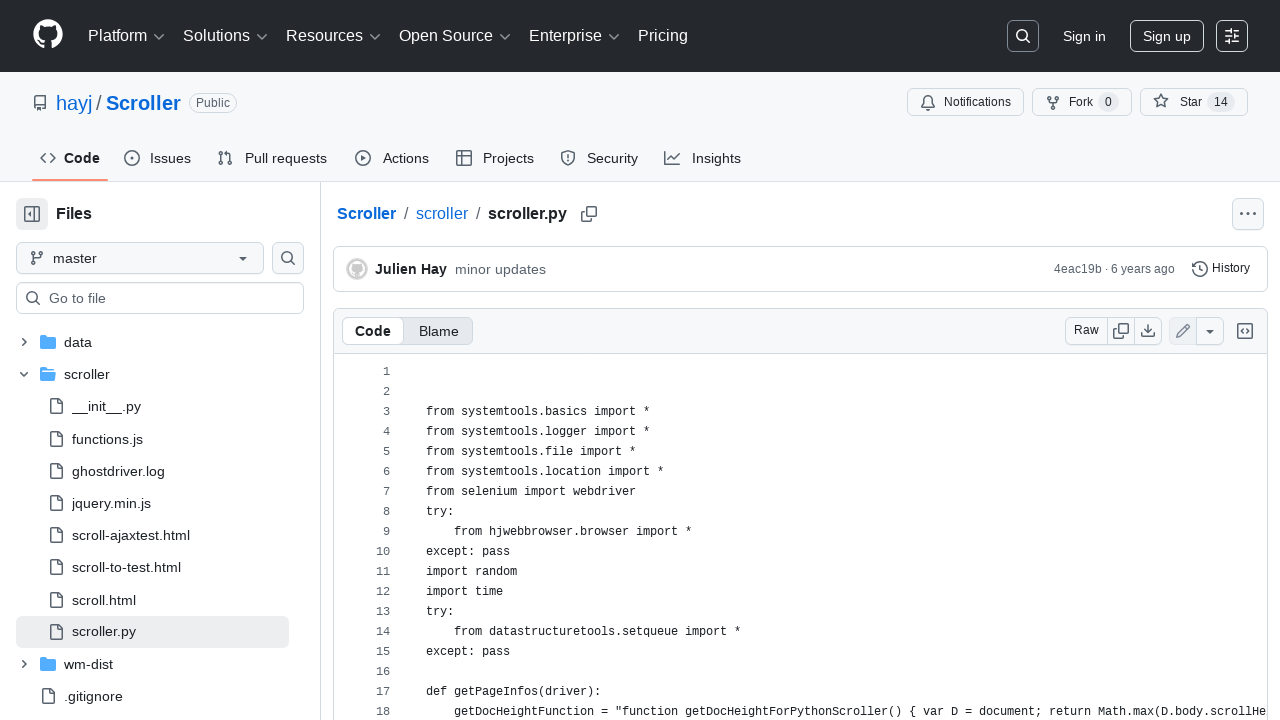

Retrieved window height
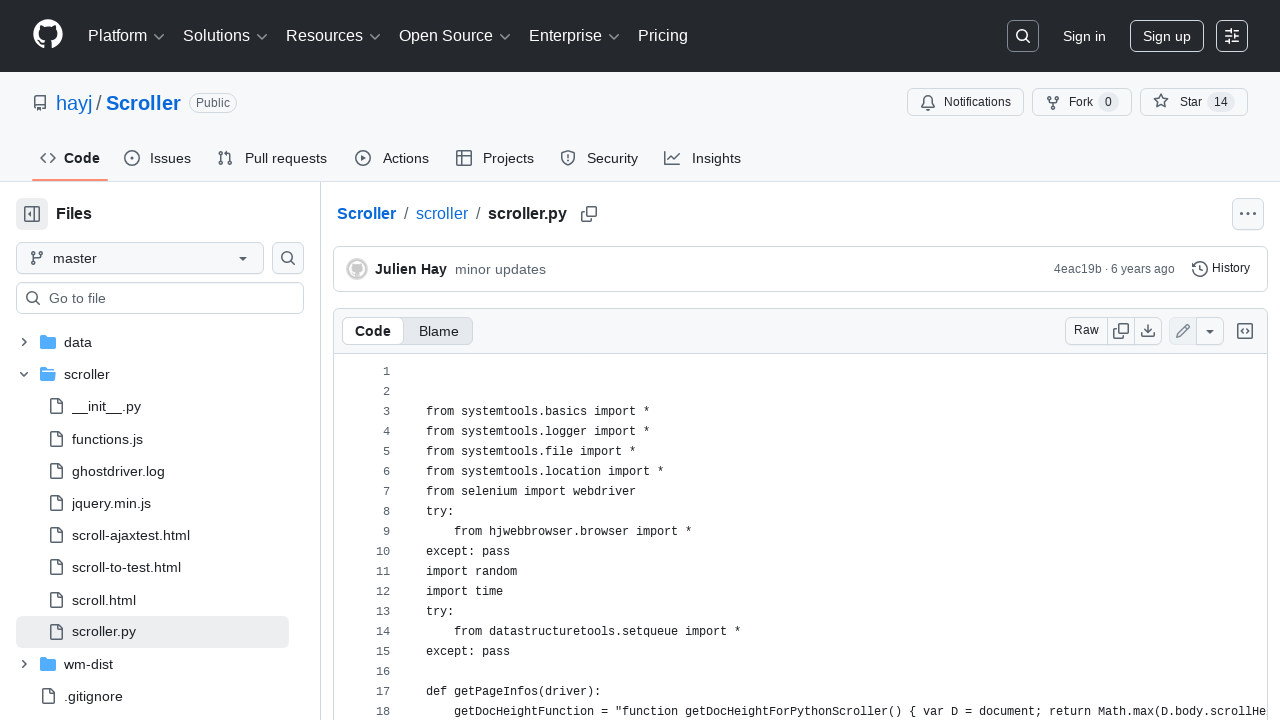

Retrieved document height
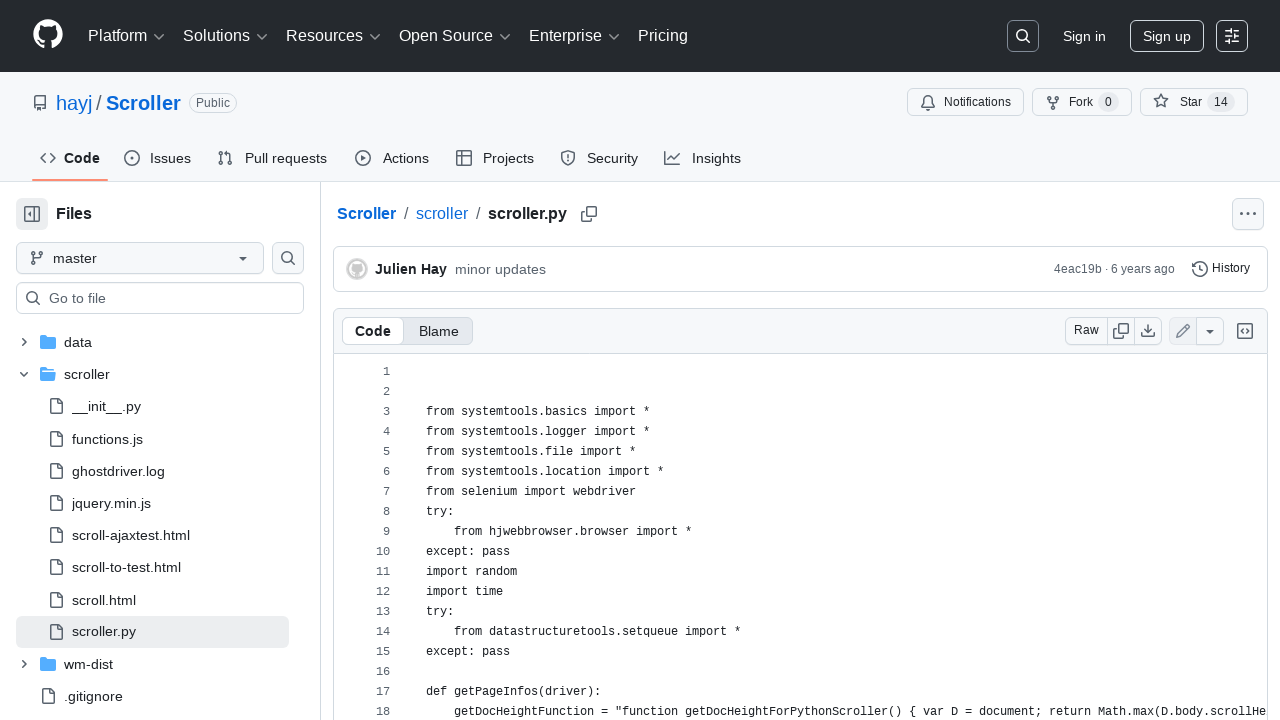

Scrolled down by 400px to position 400px
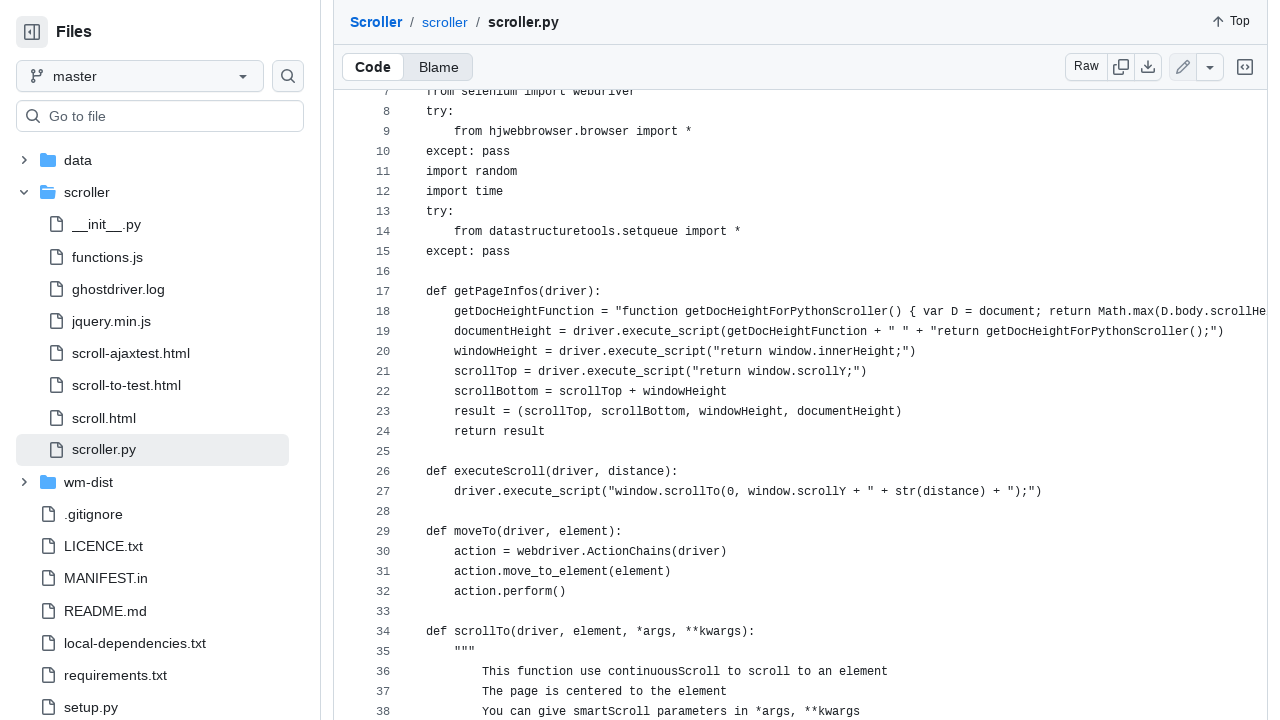

Updated document height after potential lazy loading
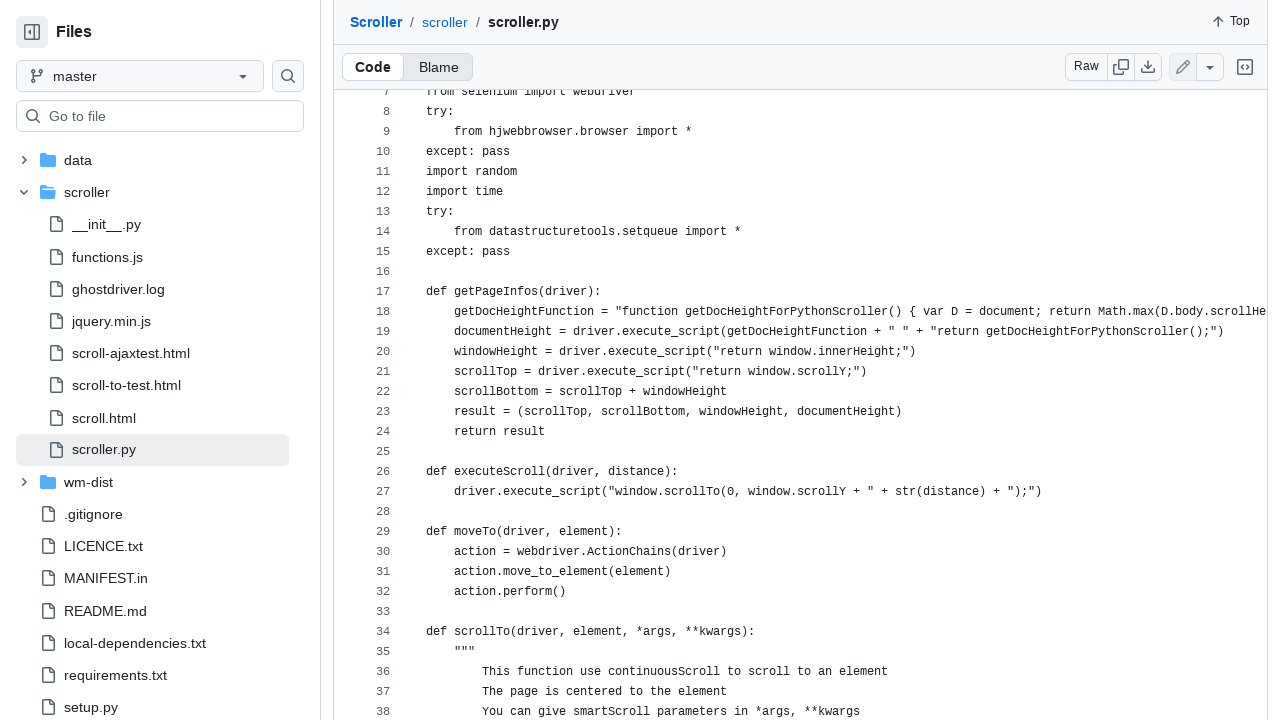

Scrolled down by 391px to position 791px
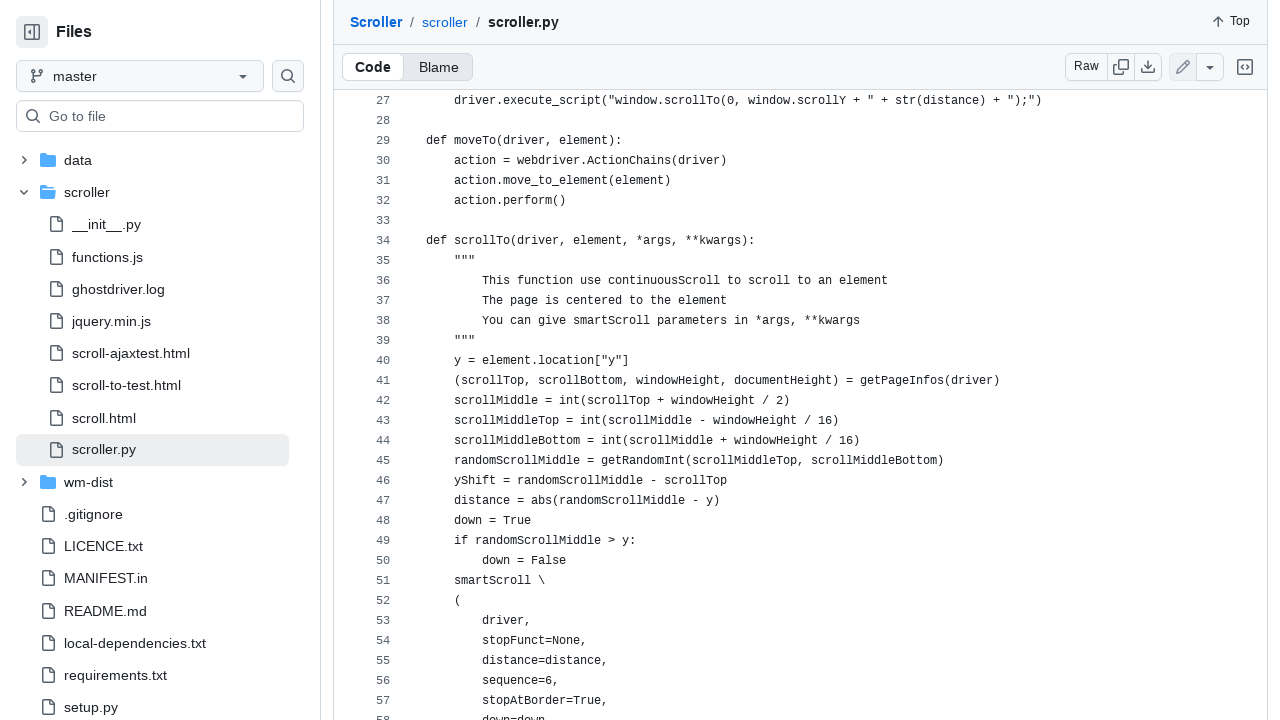

Updated document height after potential lazy loading
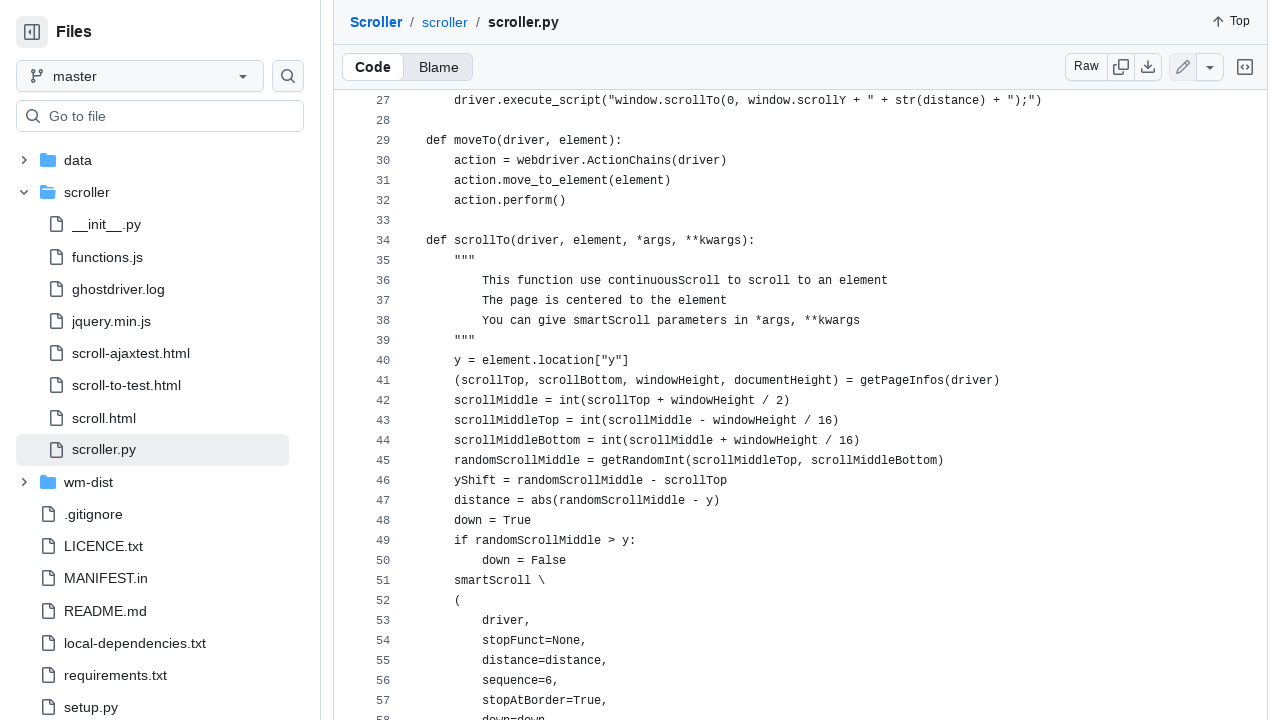

Scrolled down by 280px to position 1071px
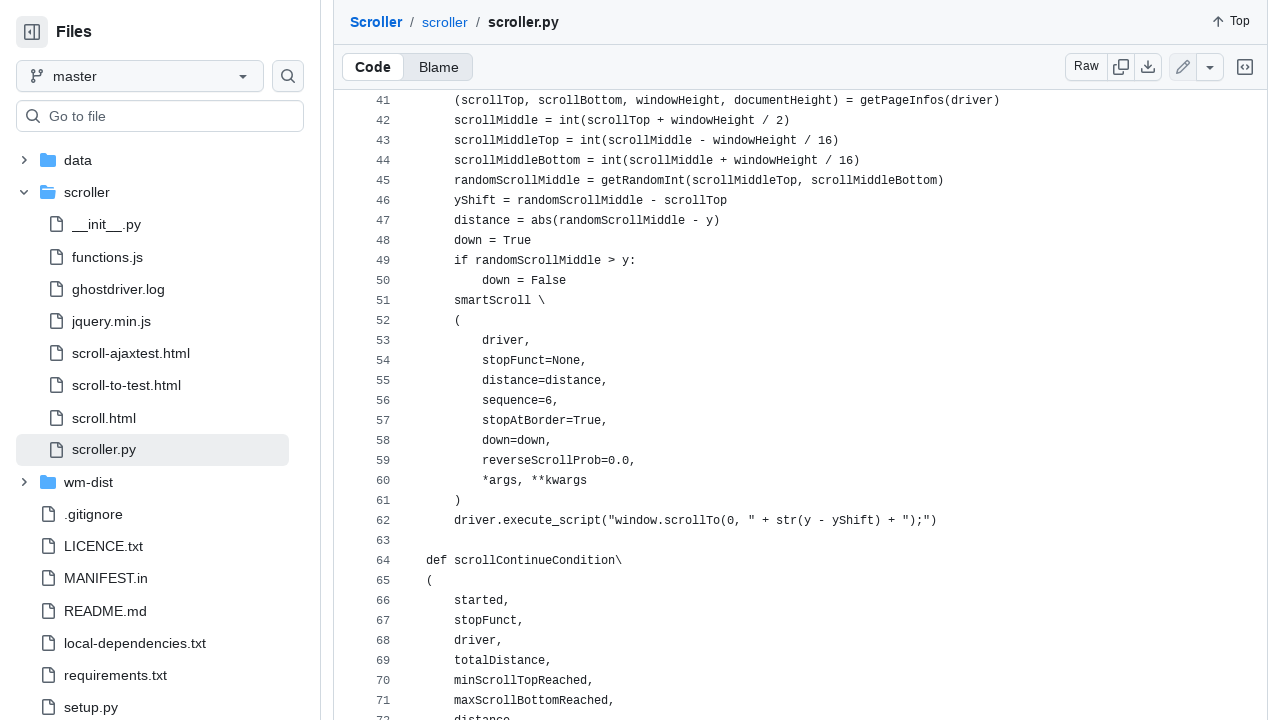

Updated document height after potential lazy loading
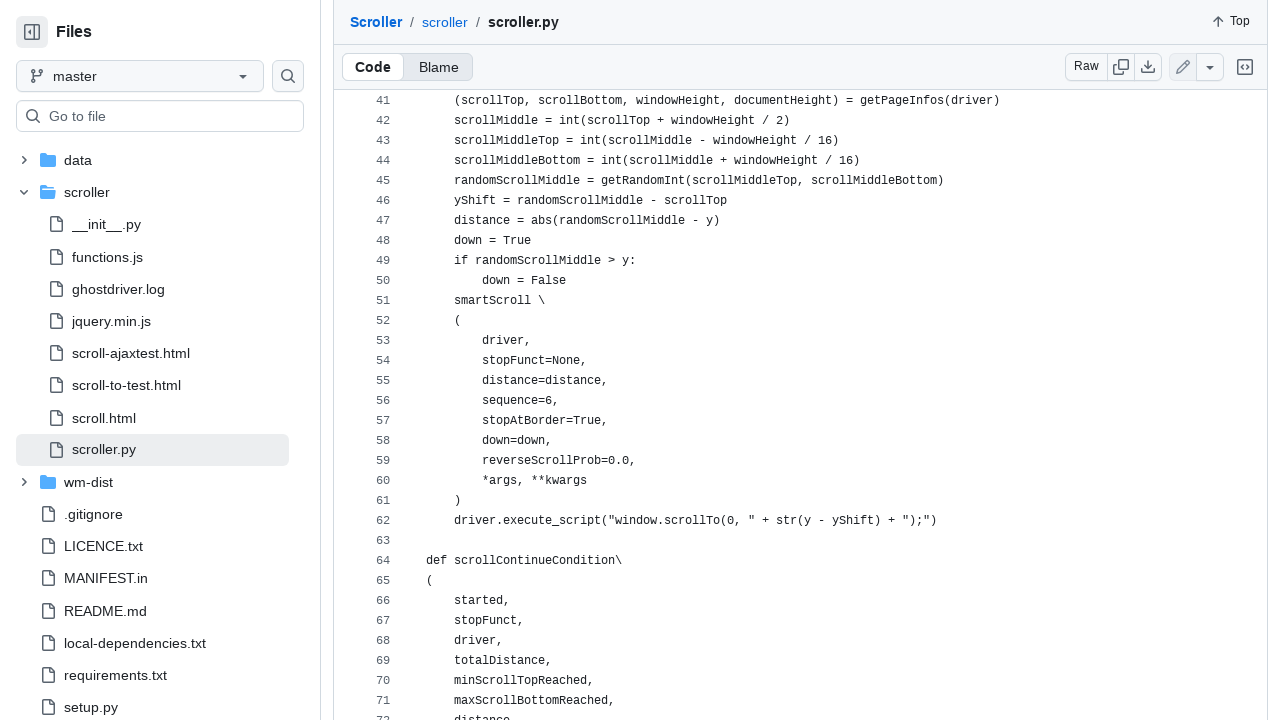

Scrolled down by 261px to position 1332px
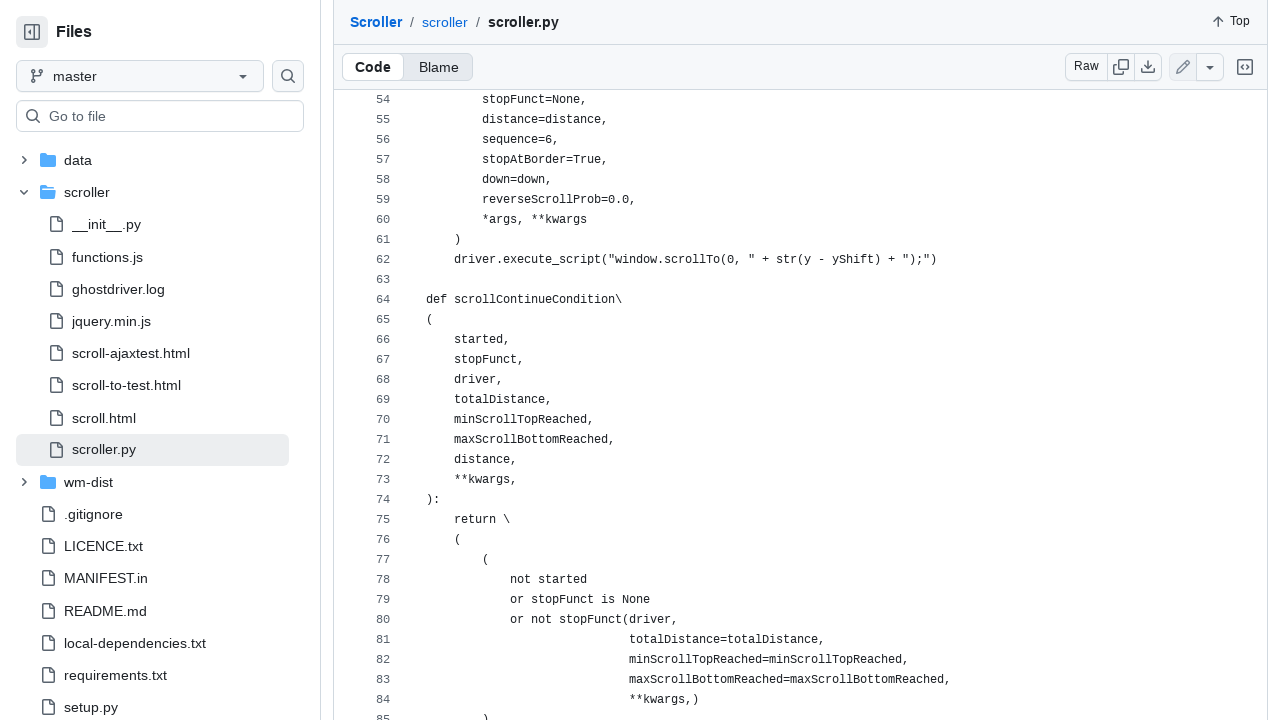

Updated document height after potential lazy loading
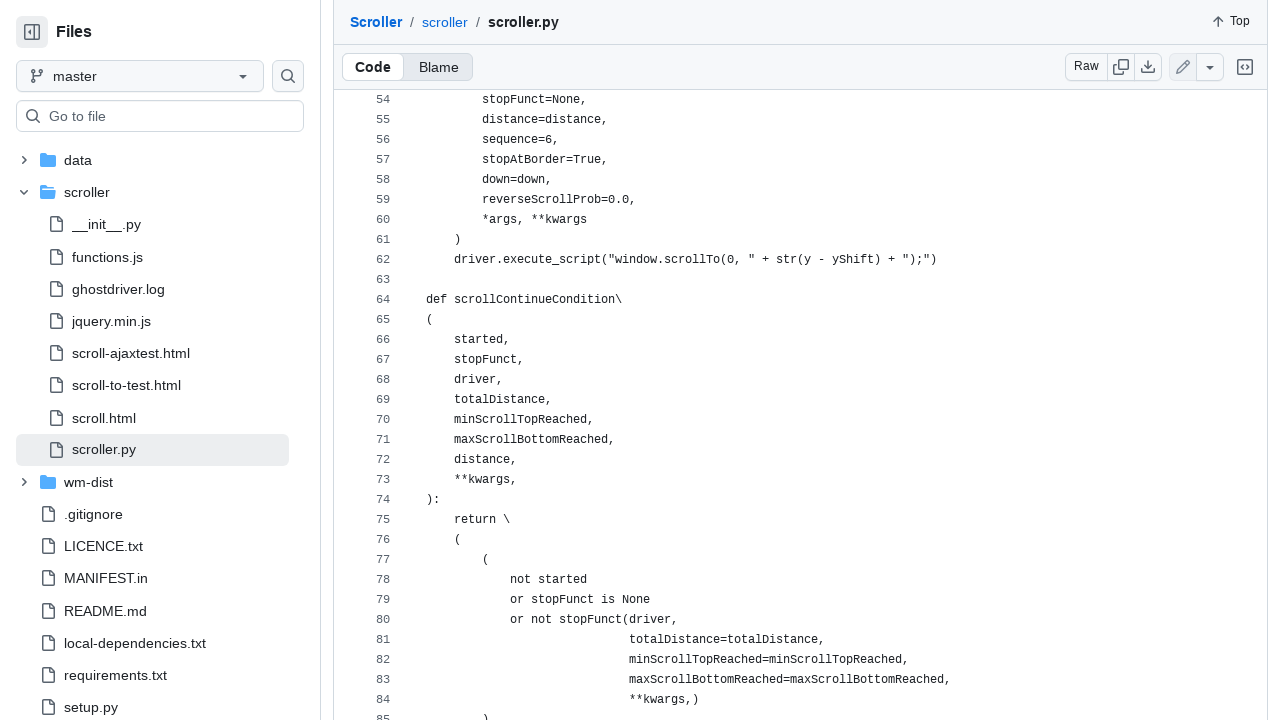

Scrolled down by 274px to position 1606px
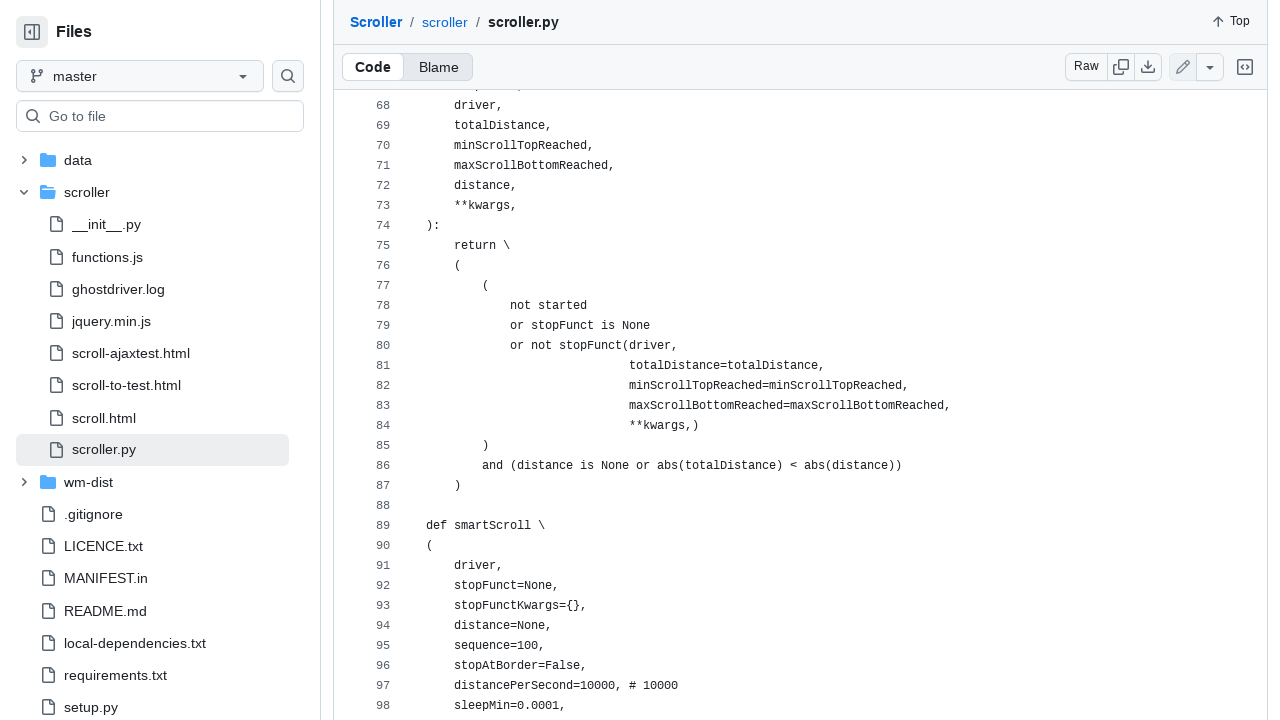

Updated document height after potential lazy loading
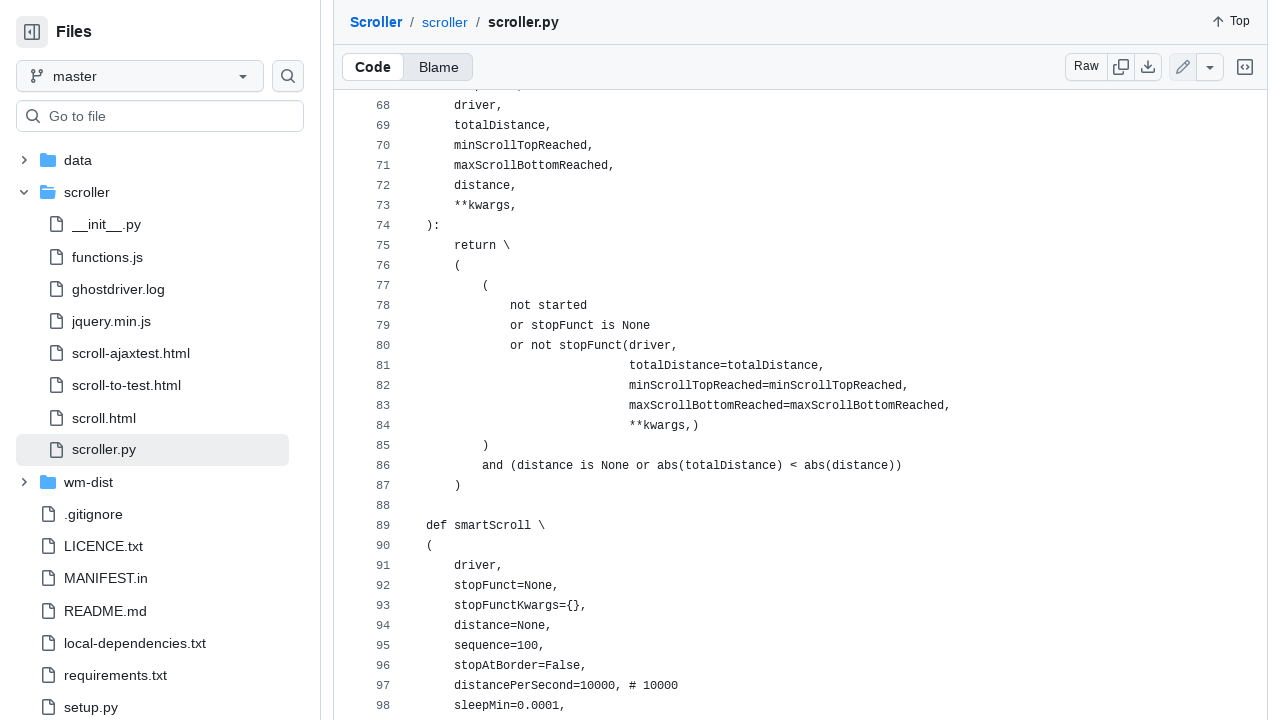

Scrolled down by 249px to position 1855px
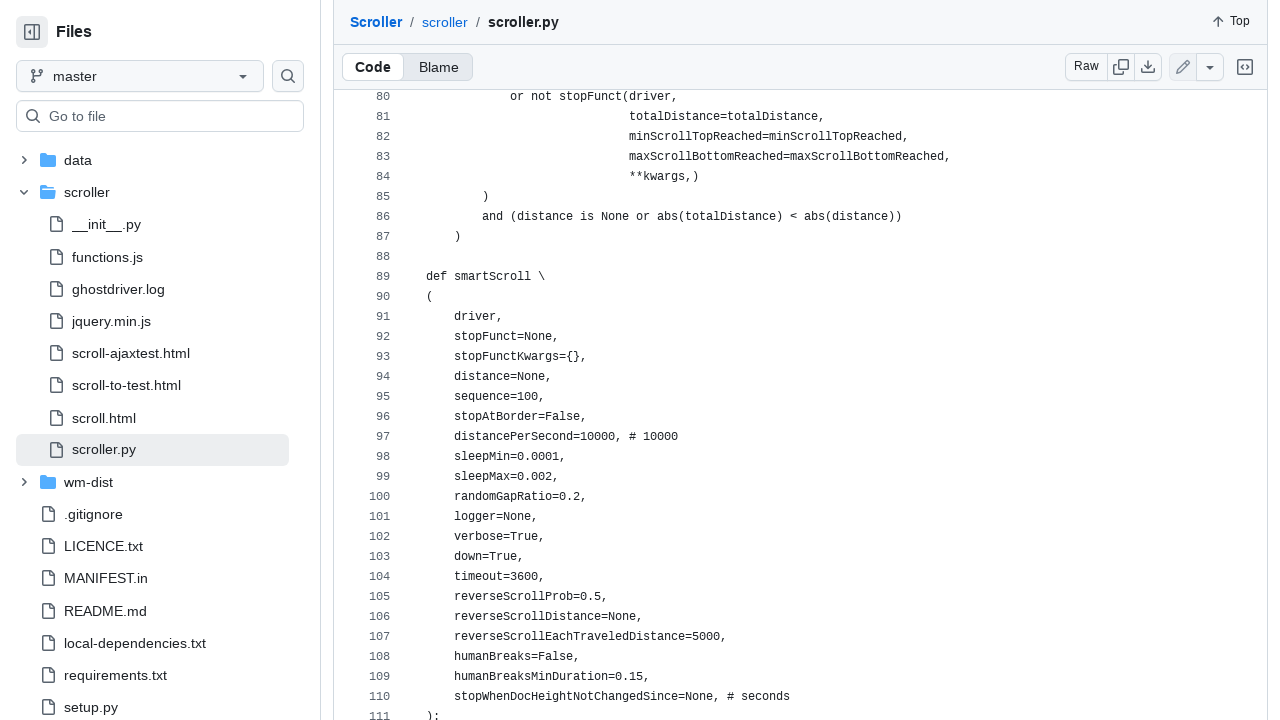

Updated document height after potential lazy loading
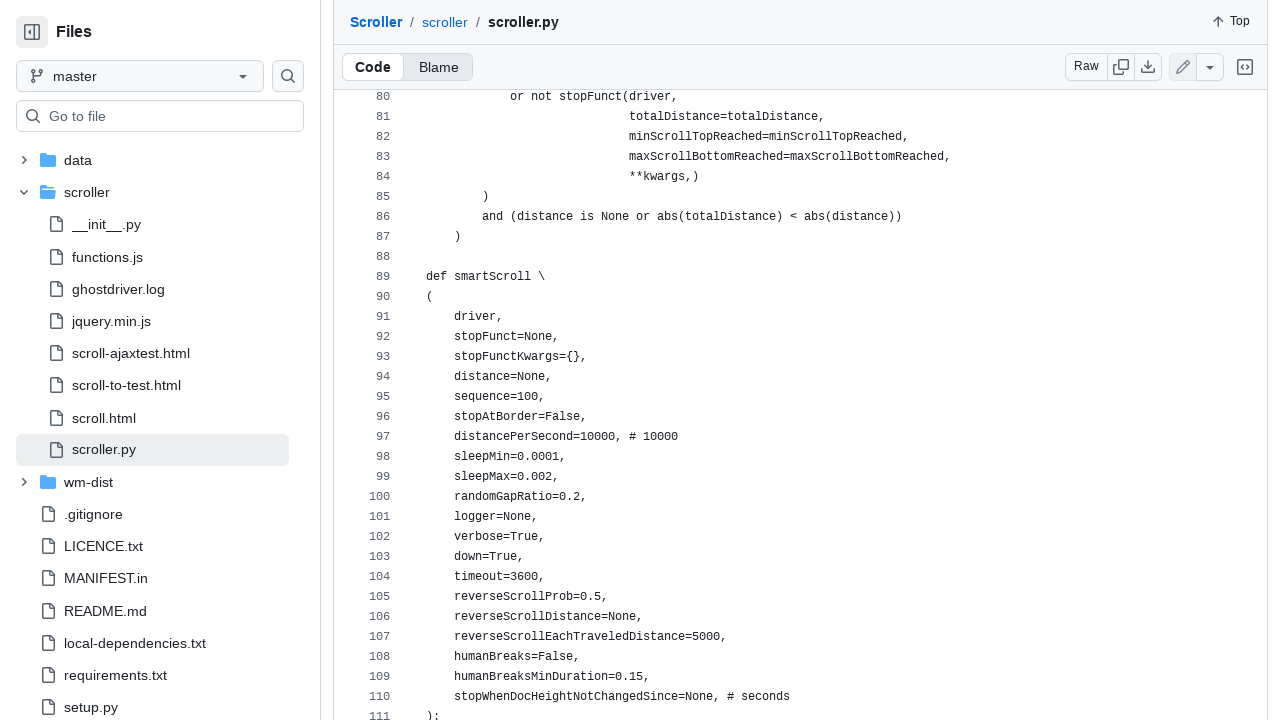

Scrolled down by 259px to position 2114px
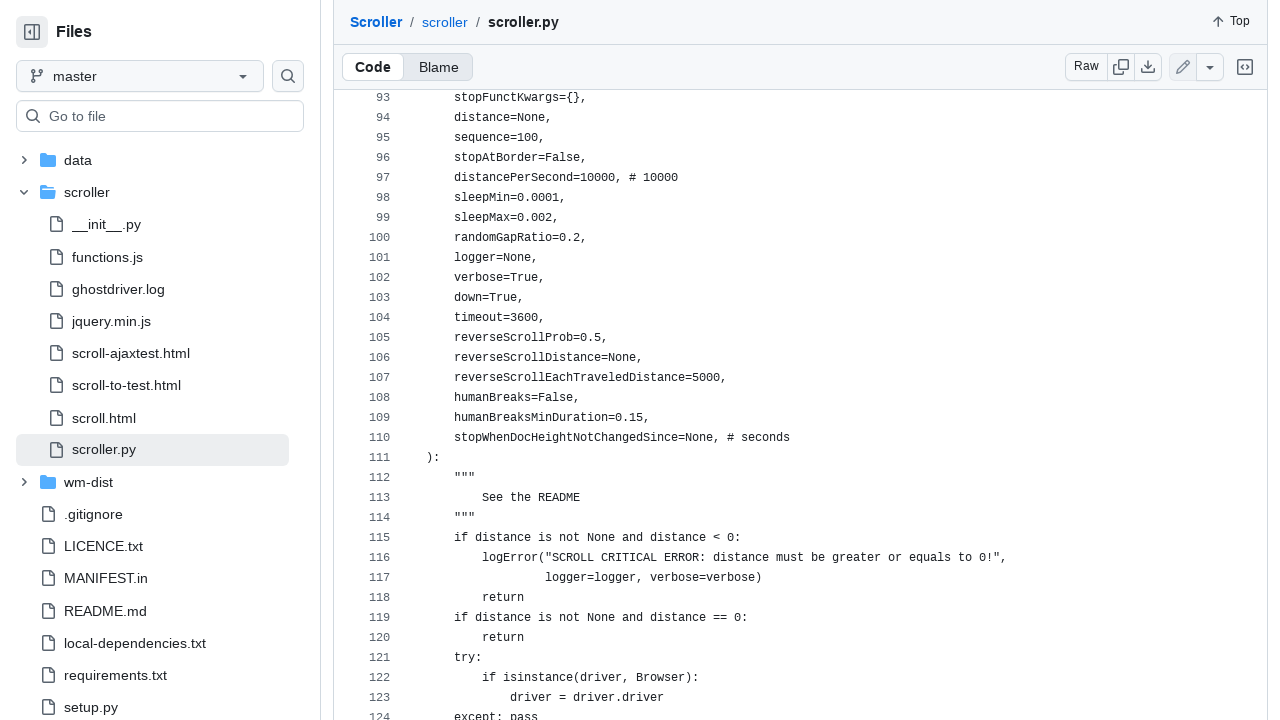

Updated document height after potential lazy loading
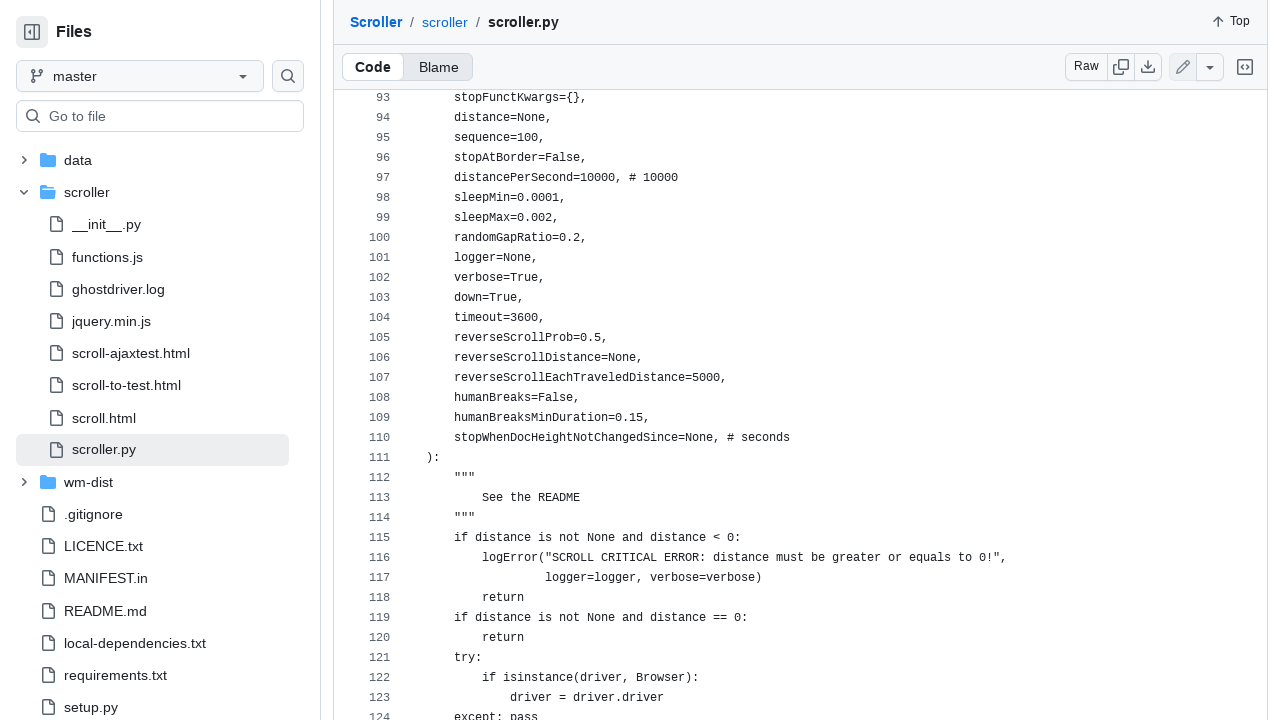

Scrolled down by 394px to position 2508px
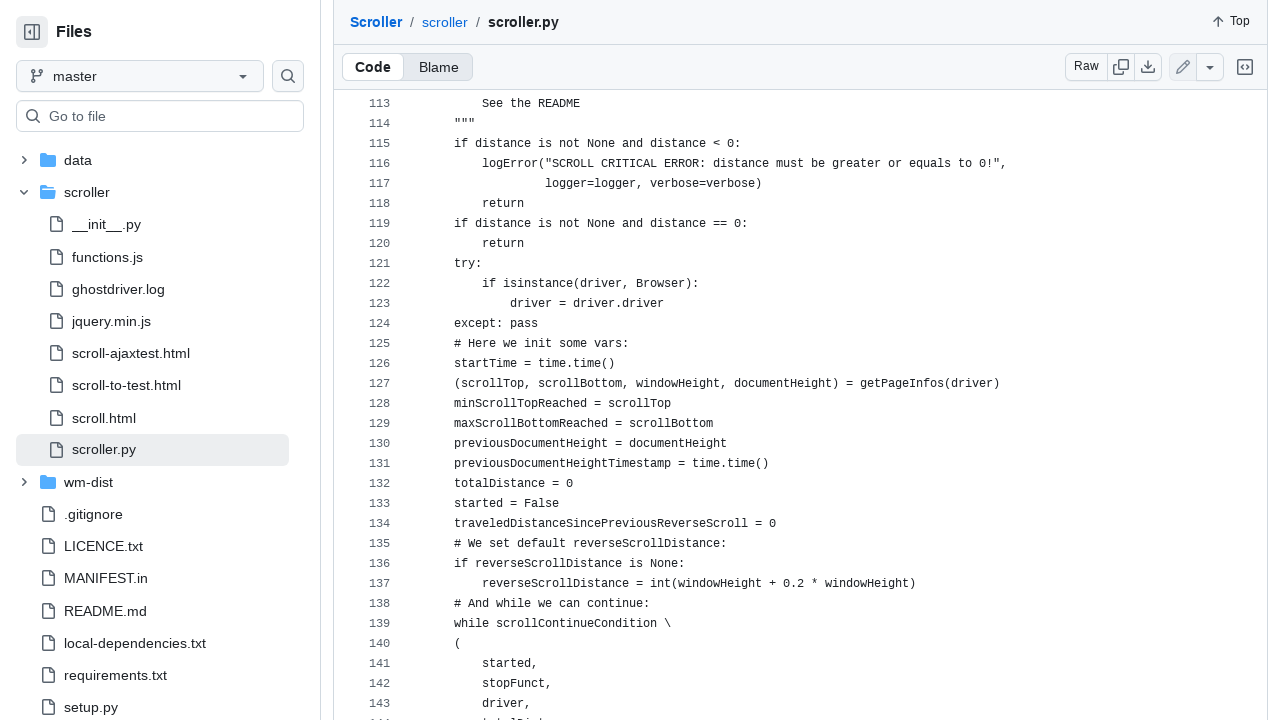

Updated document height after potential lazy loading
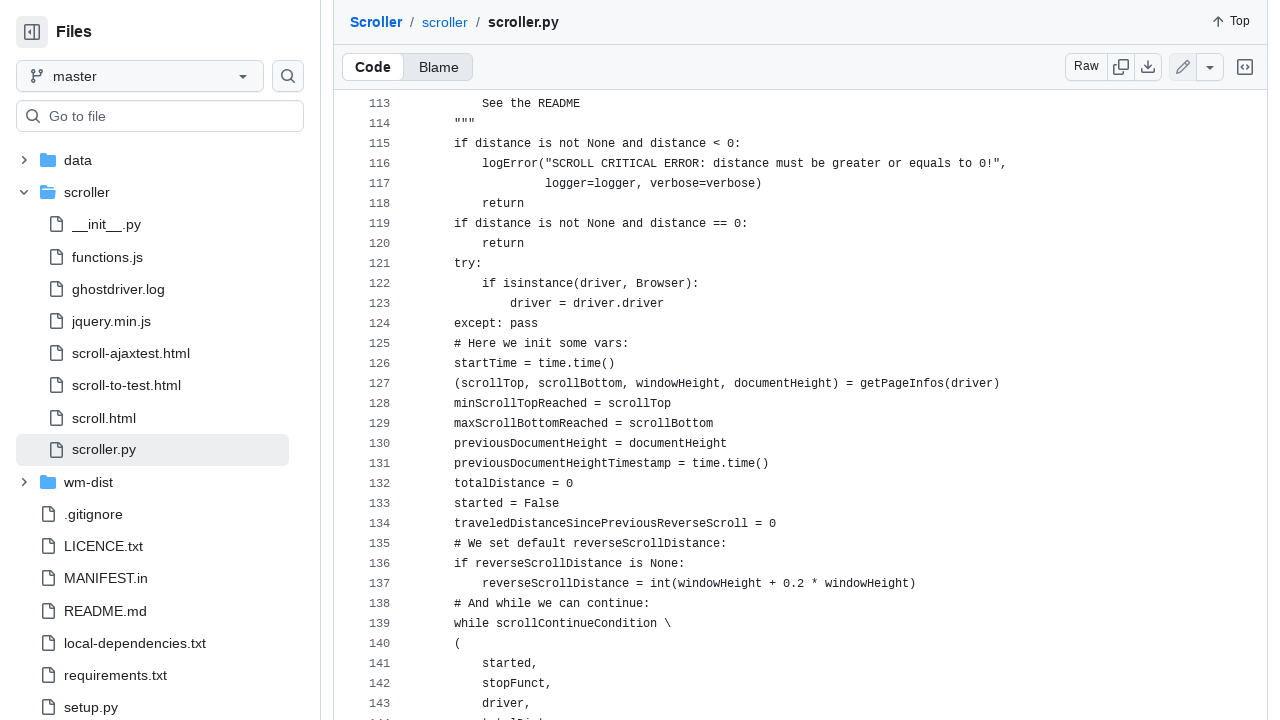

Scrolled down by 363px to position 2871px
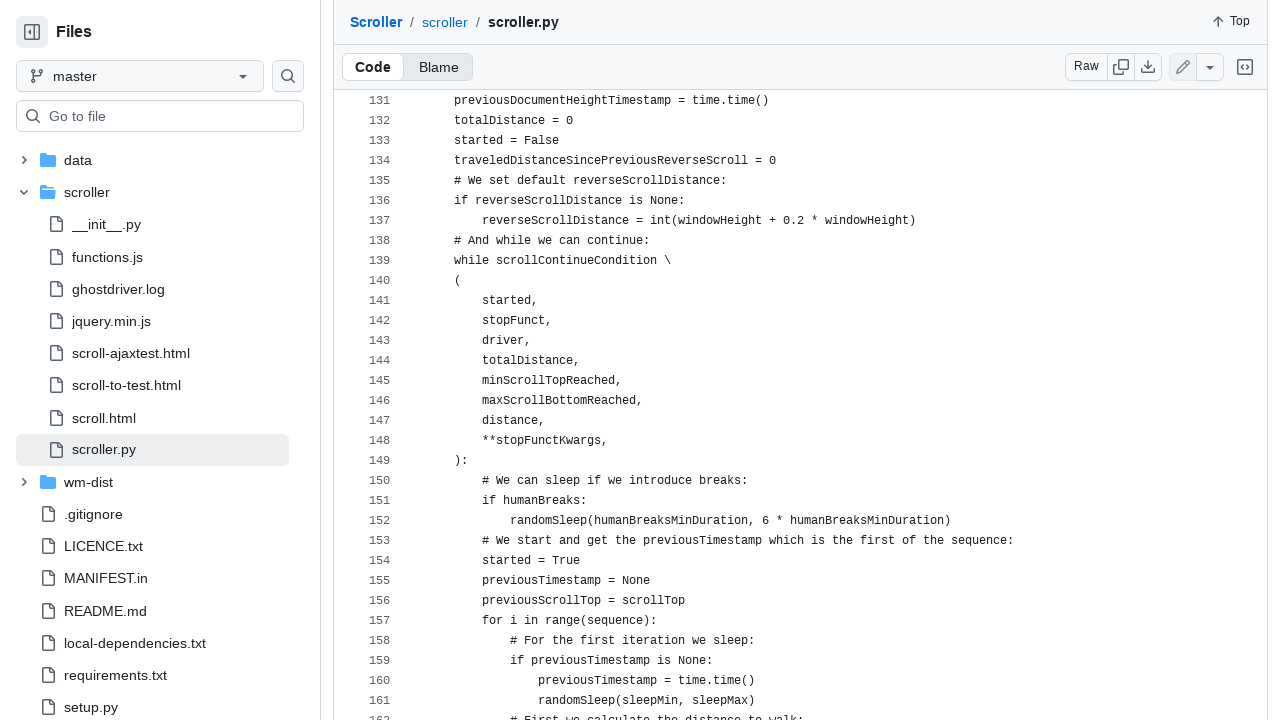

Updated document height after potential lazy loading
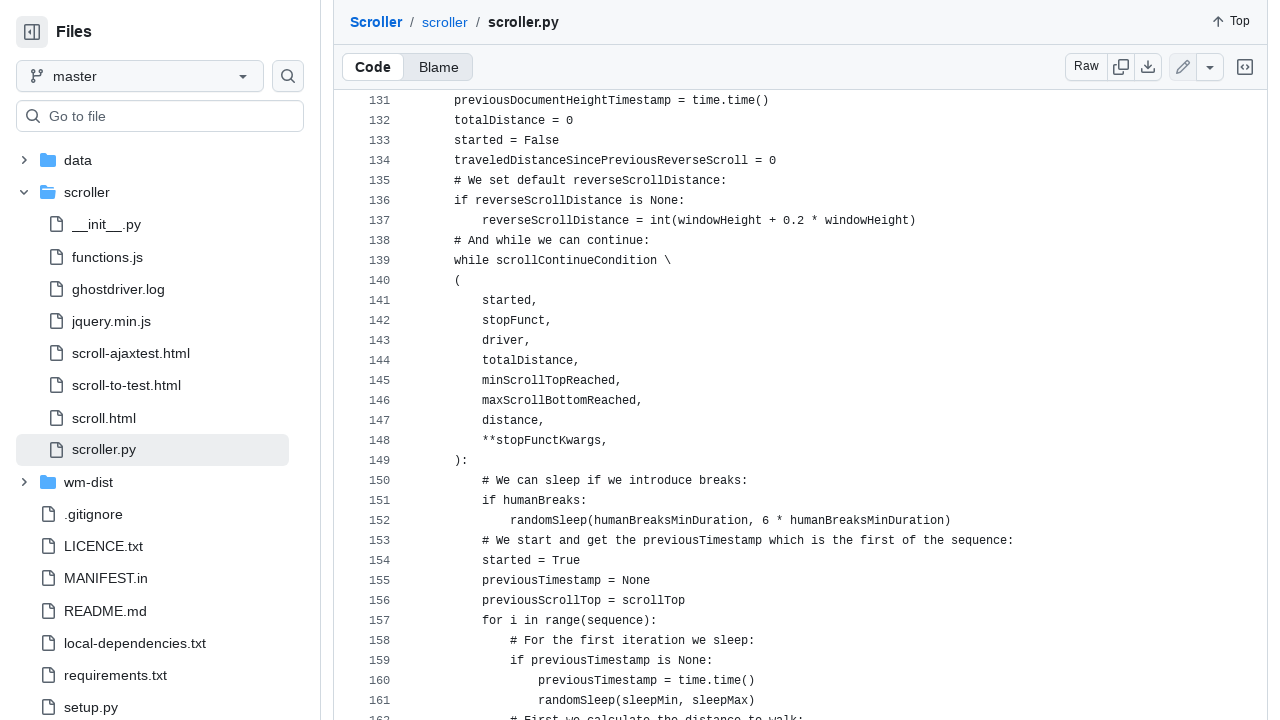

Scrolled down by 294px to position 3165px
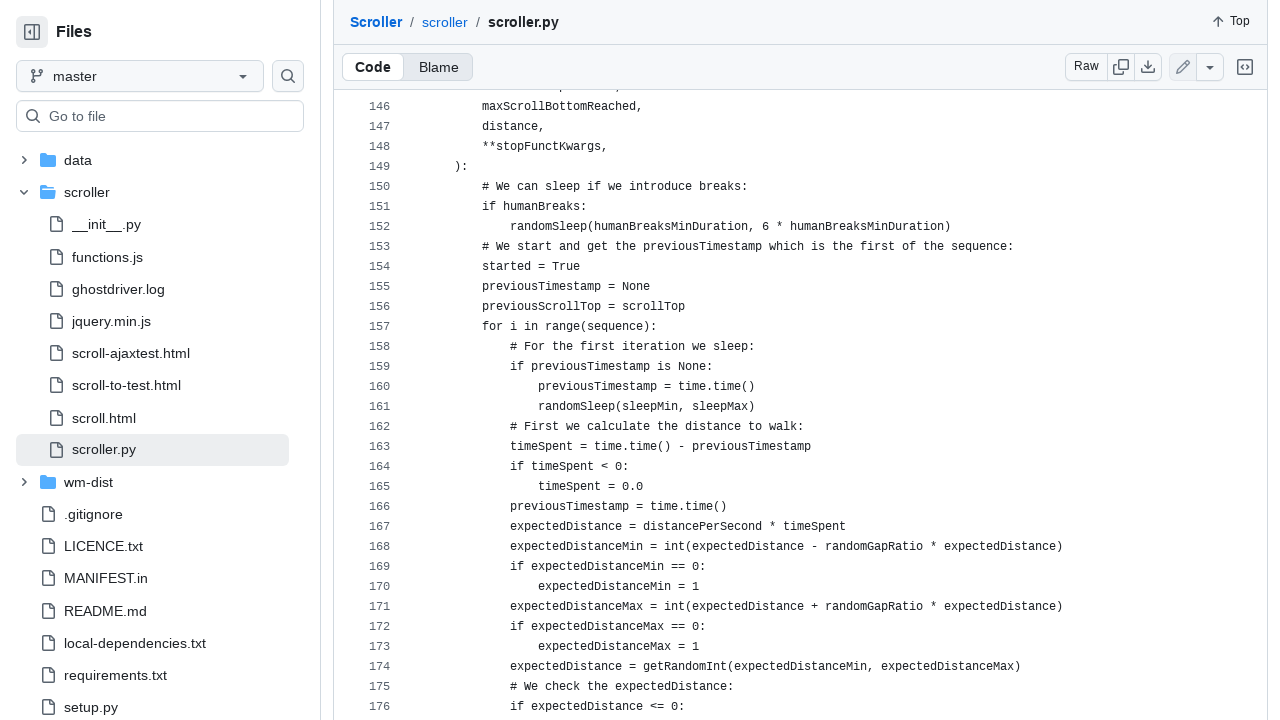

Updated document height after potential lazy loading
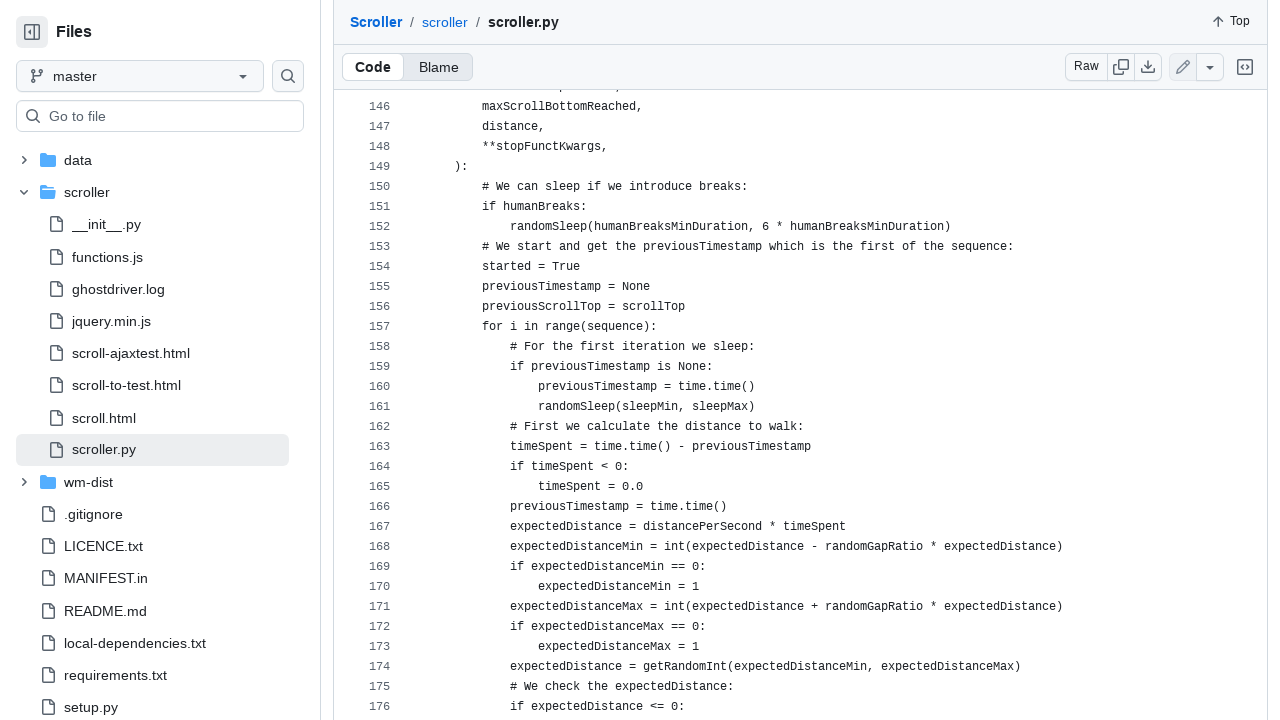

Scrolled down by 317px to position 3482px
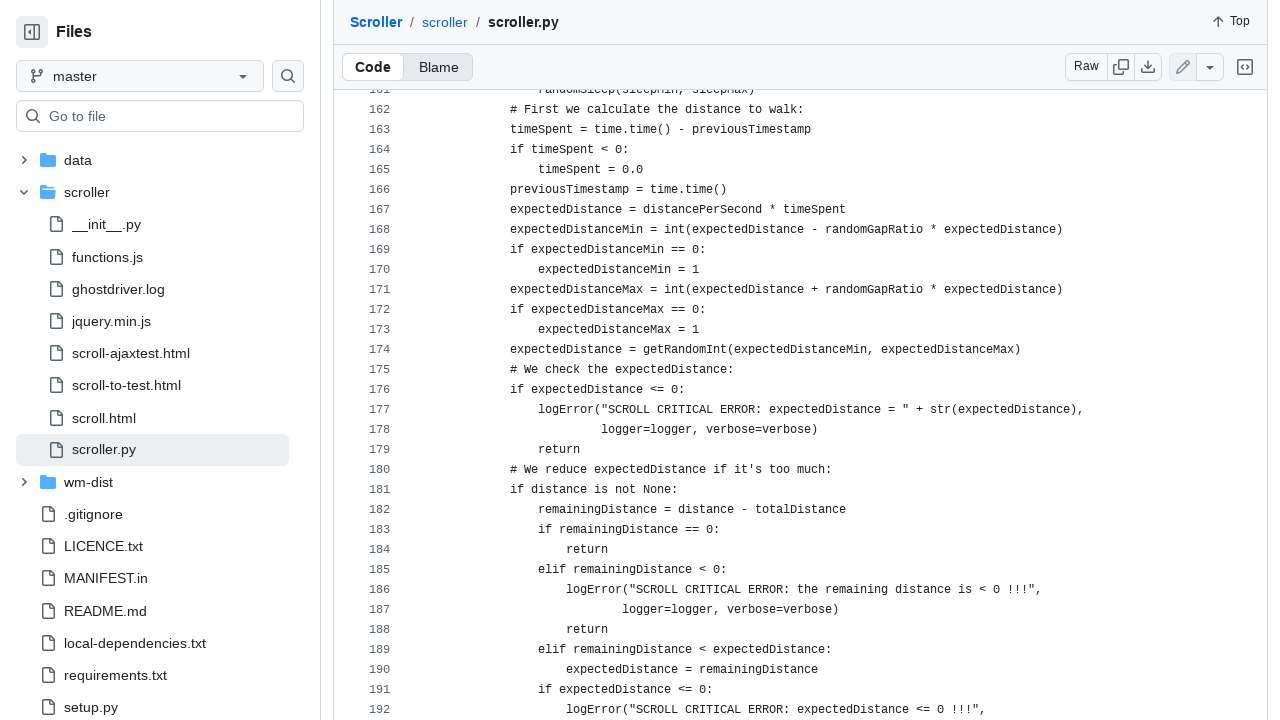

Updated document height after potential lazy loading
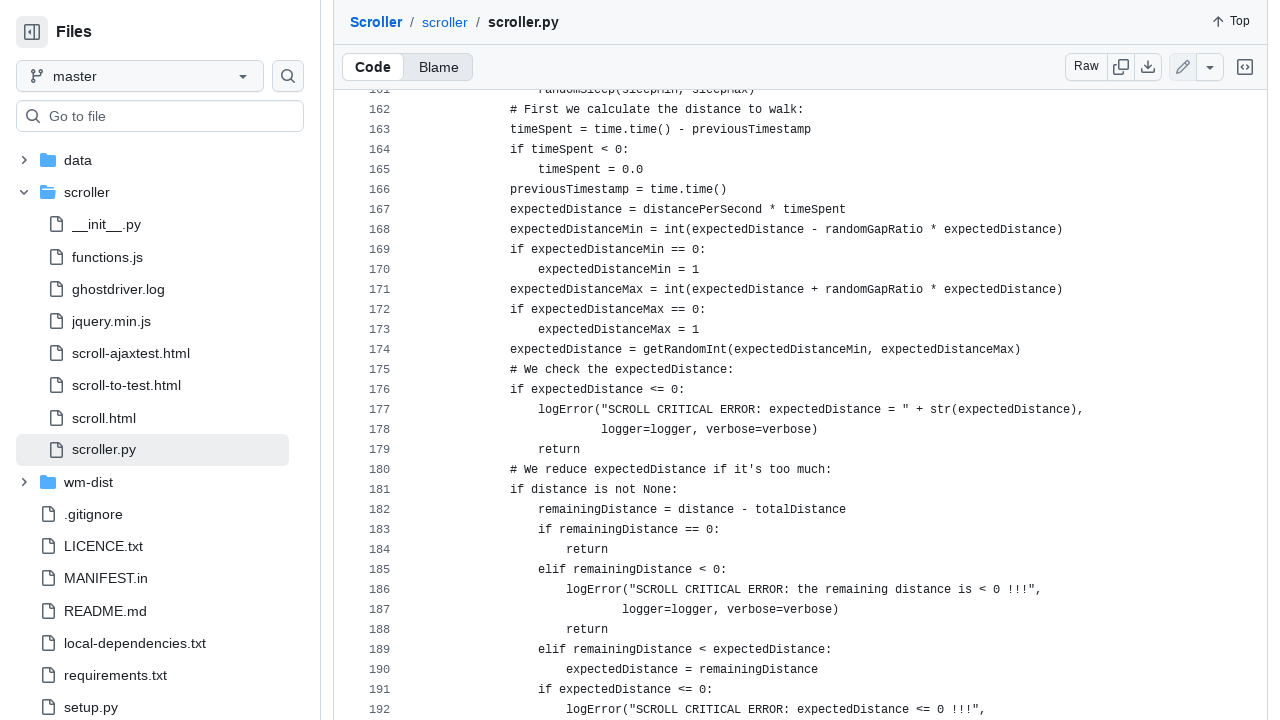

Scrolled down by 296px to position 3778px
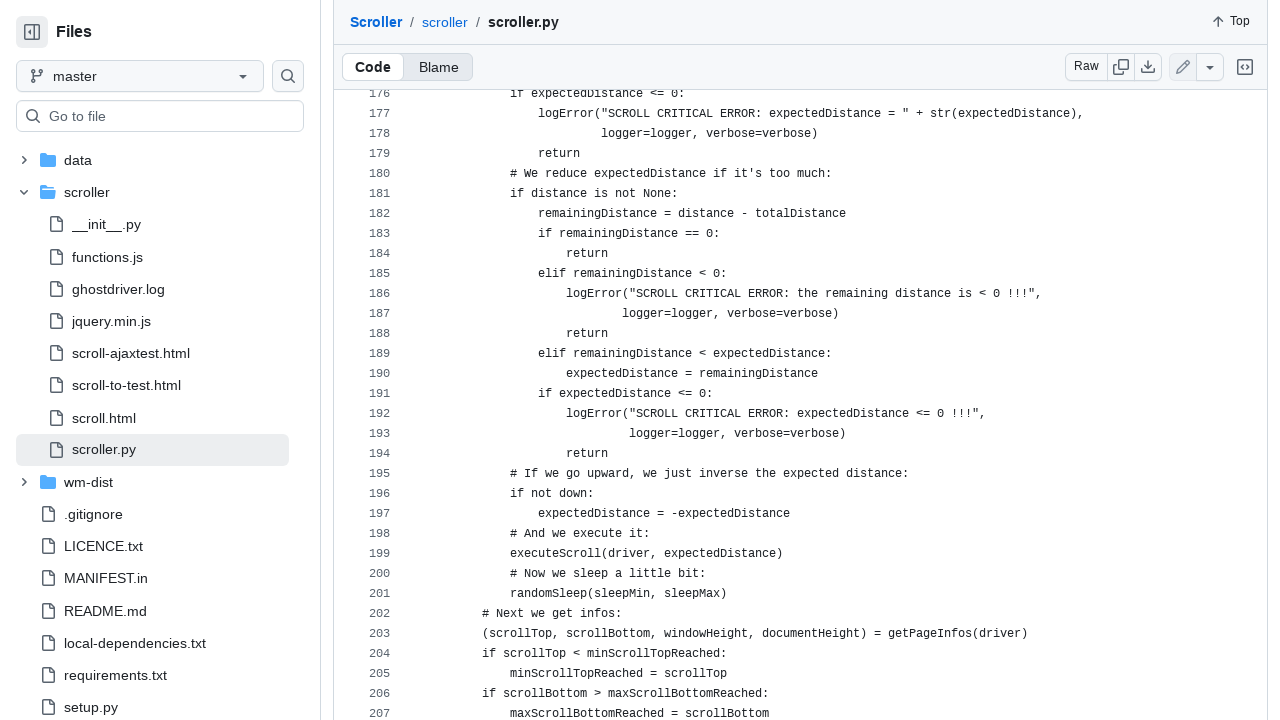

Updated document height after potential lazy loading
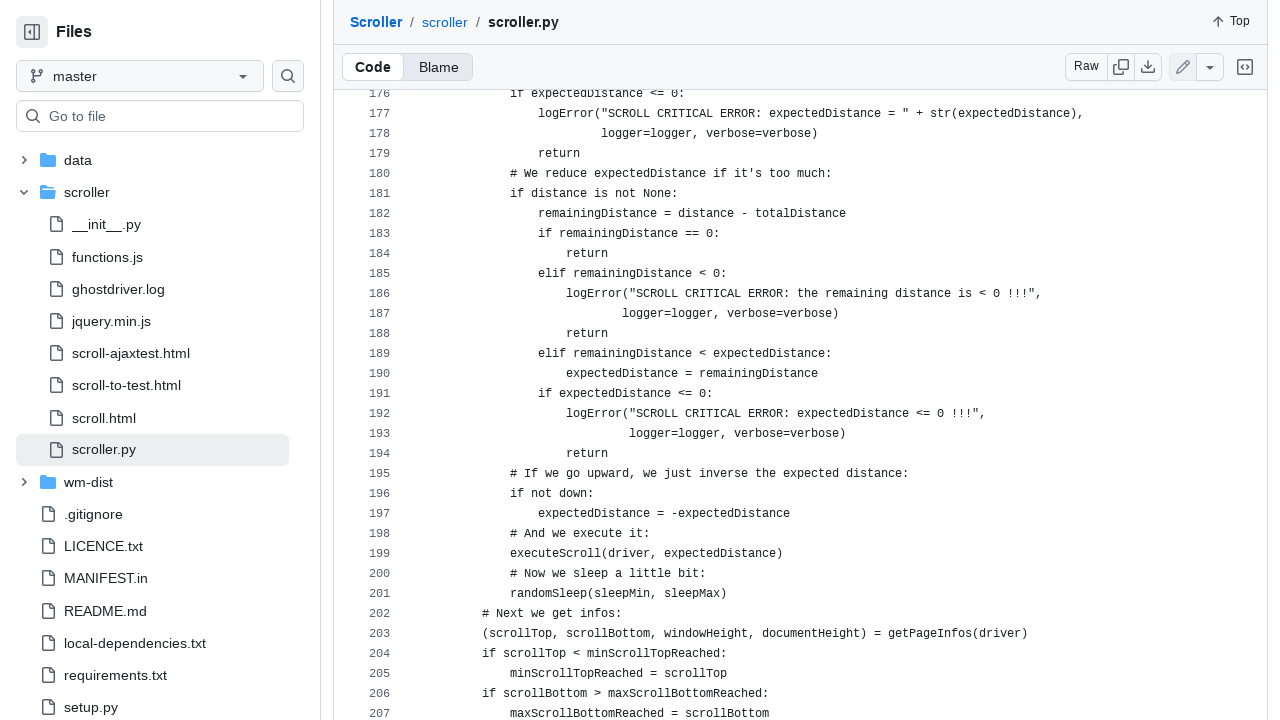

Scrolled down by 205px to position 3983px
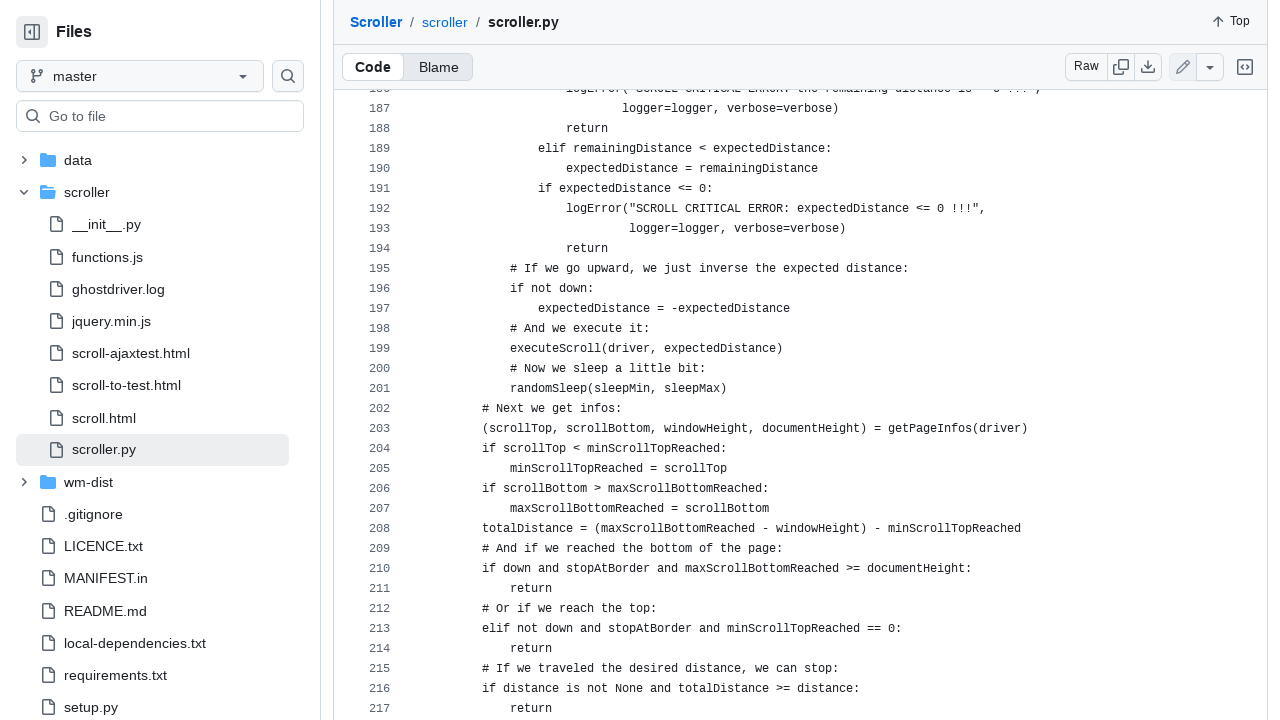

Updated document height after potential lazy loading
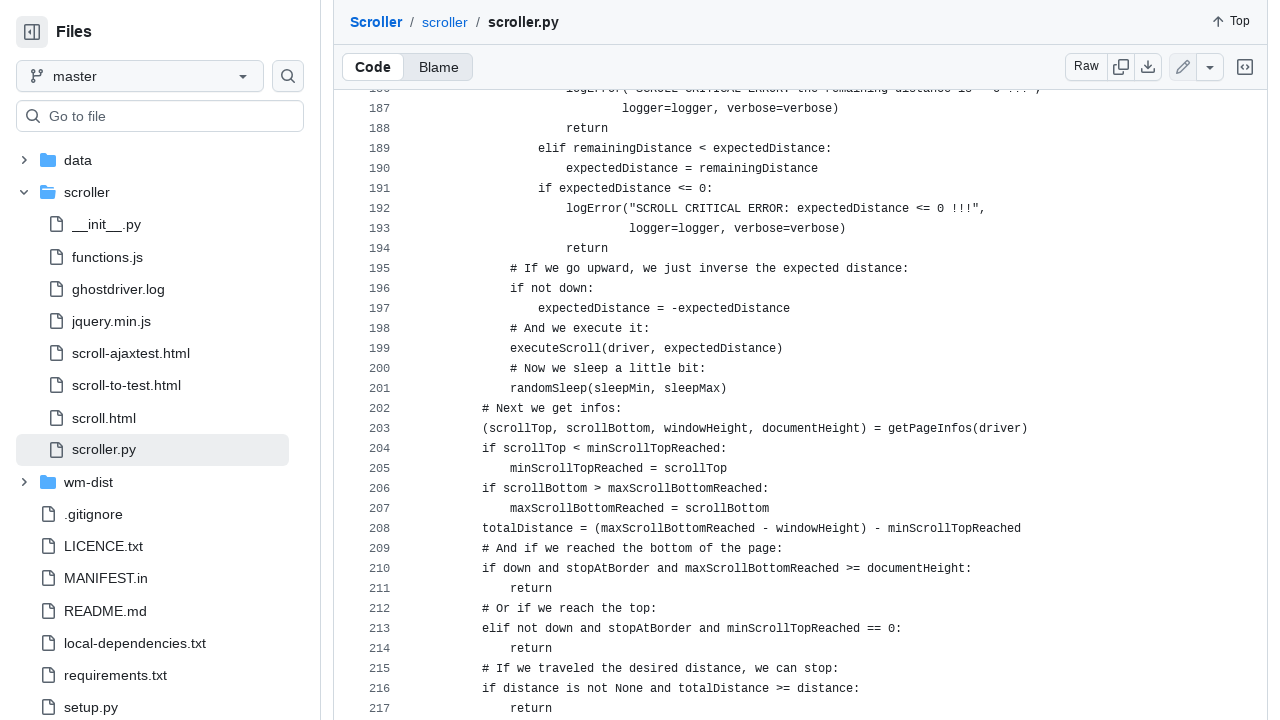

Scrolled down by 320px to position 4303px
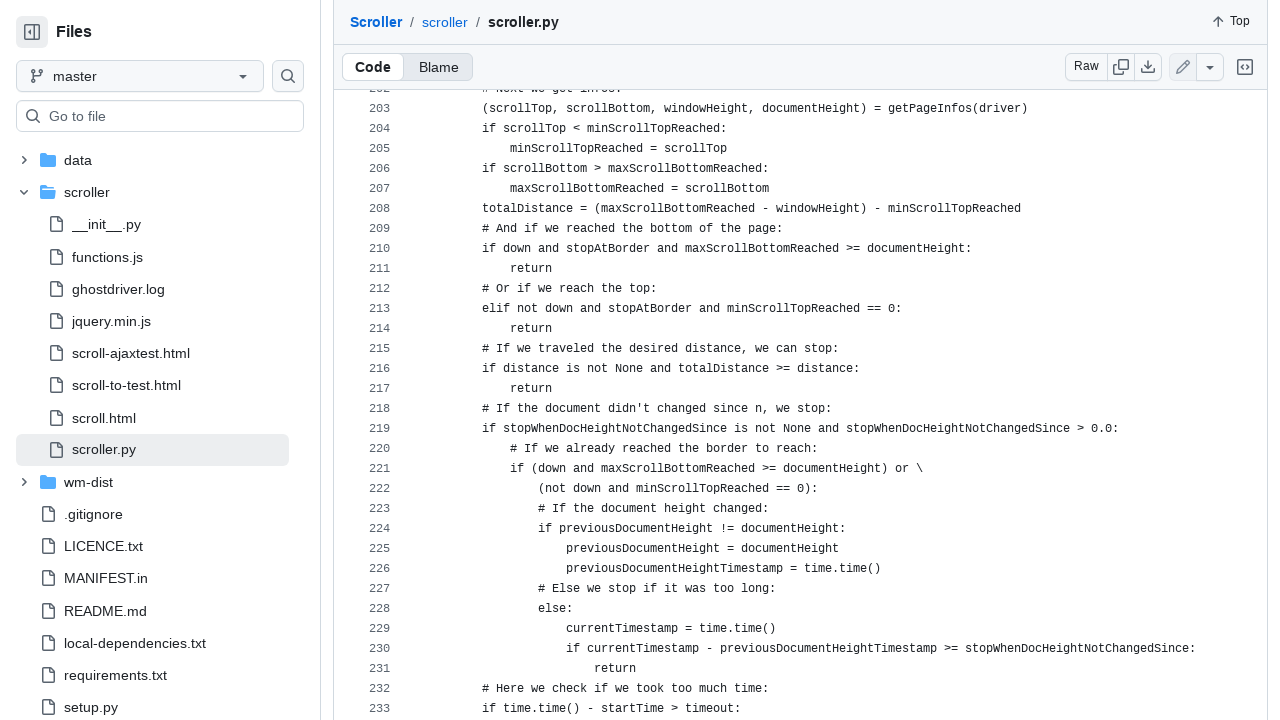

Updated document height after potential lazy loading
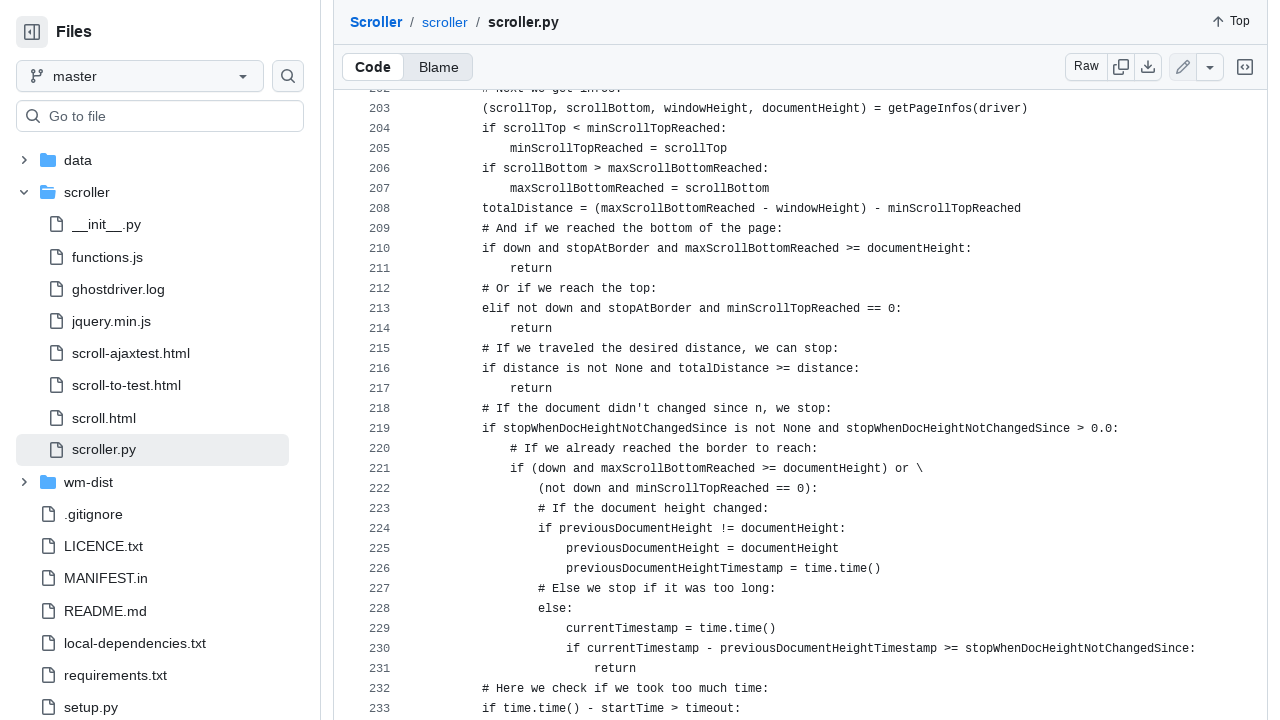

Scrolled down by 313px to position 4616px
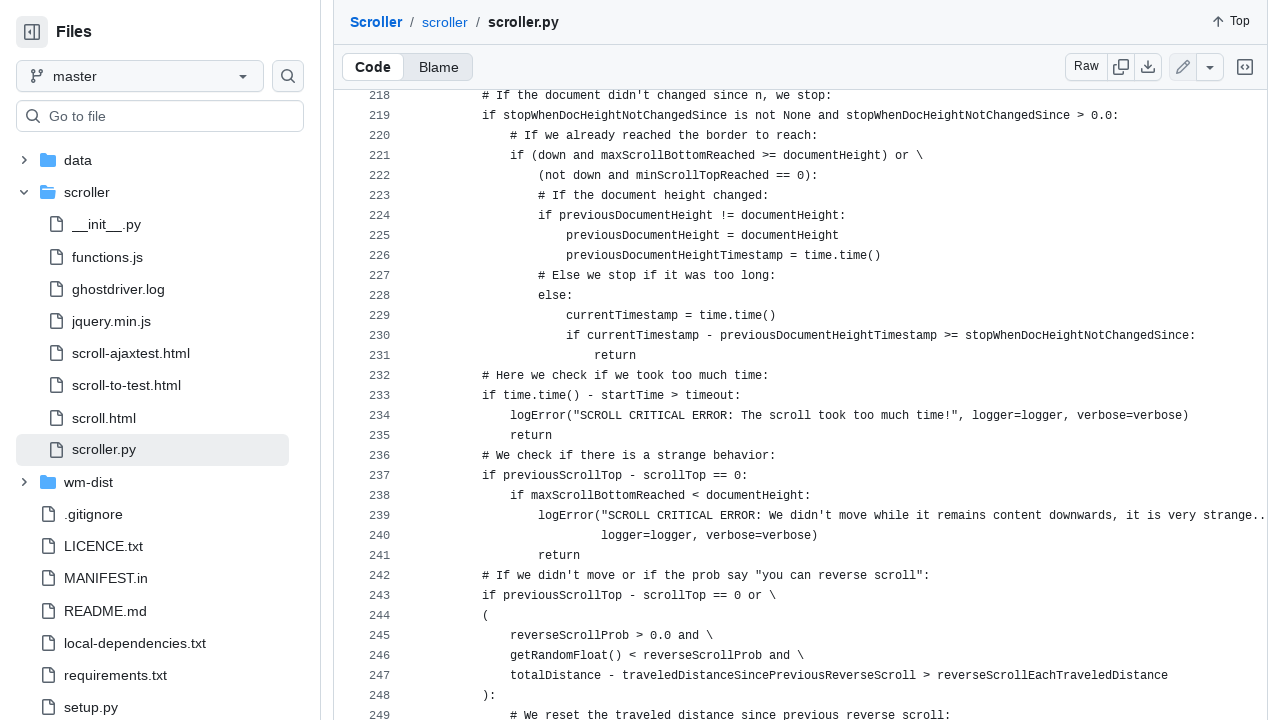

Updated document height after potential lazy loading
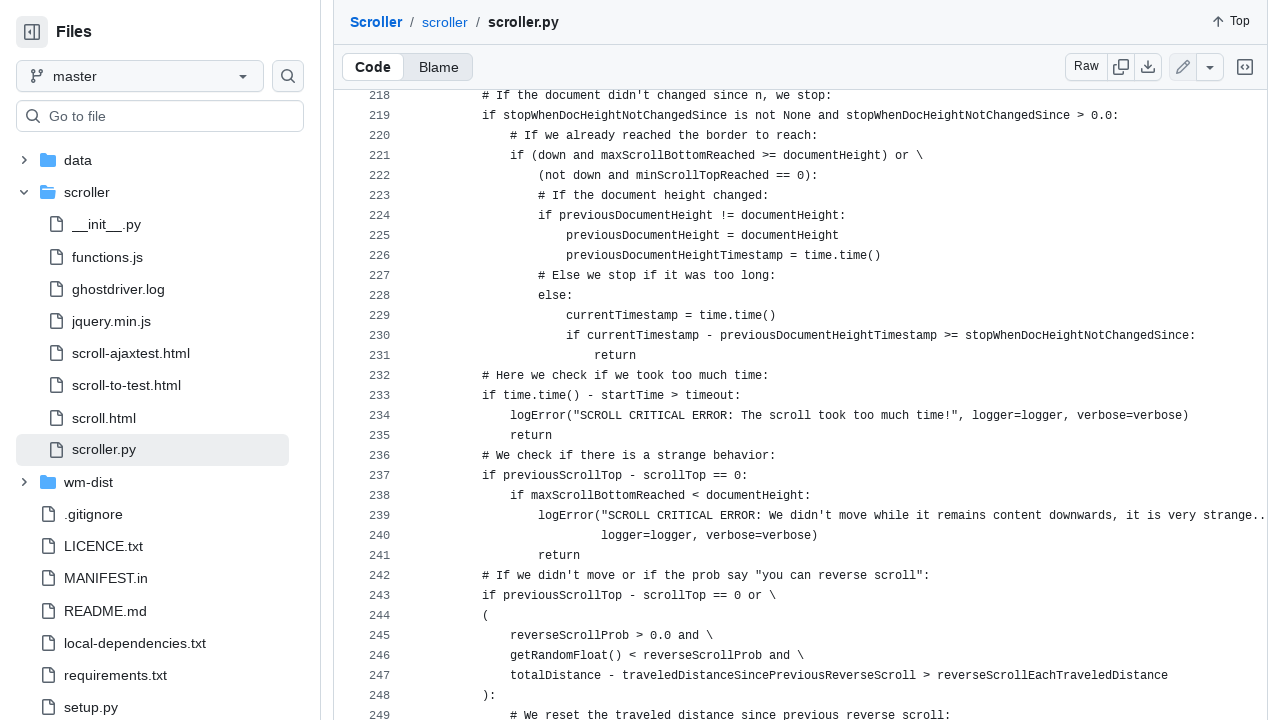

Scrolled down by 200px to position 4816px
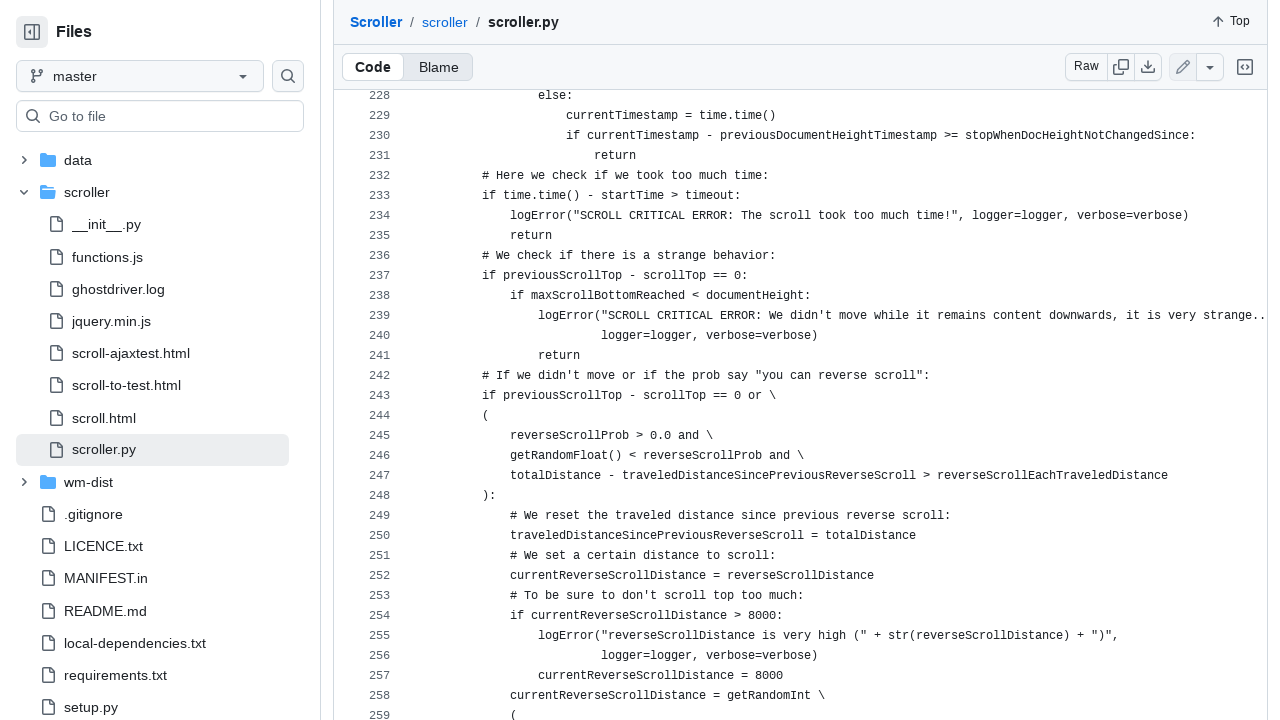

Updated document height after potential lazy loading
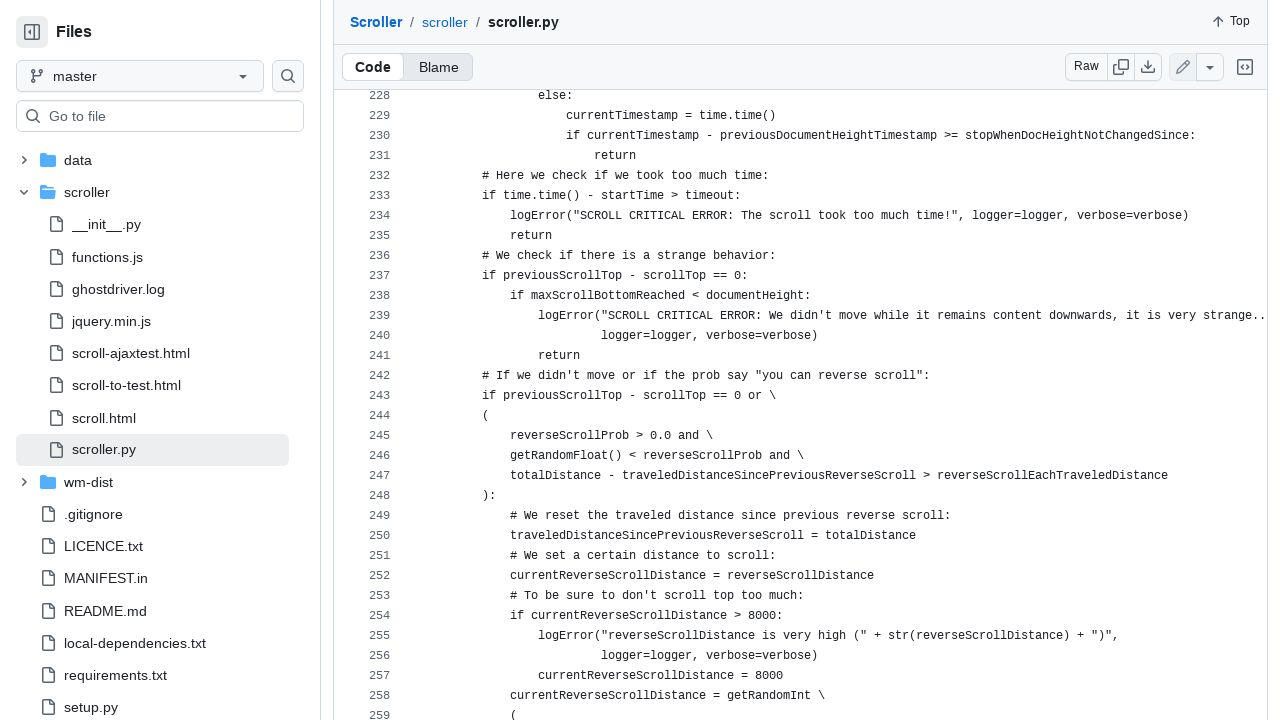

Scrolled down by 288px to position 5104px
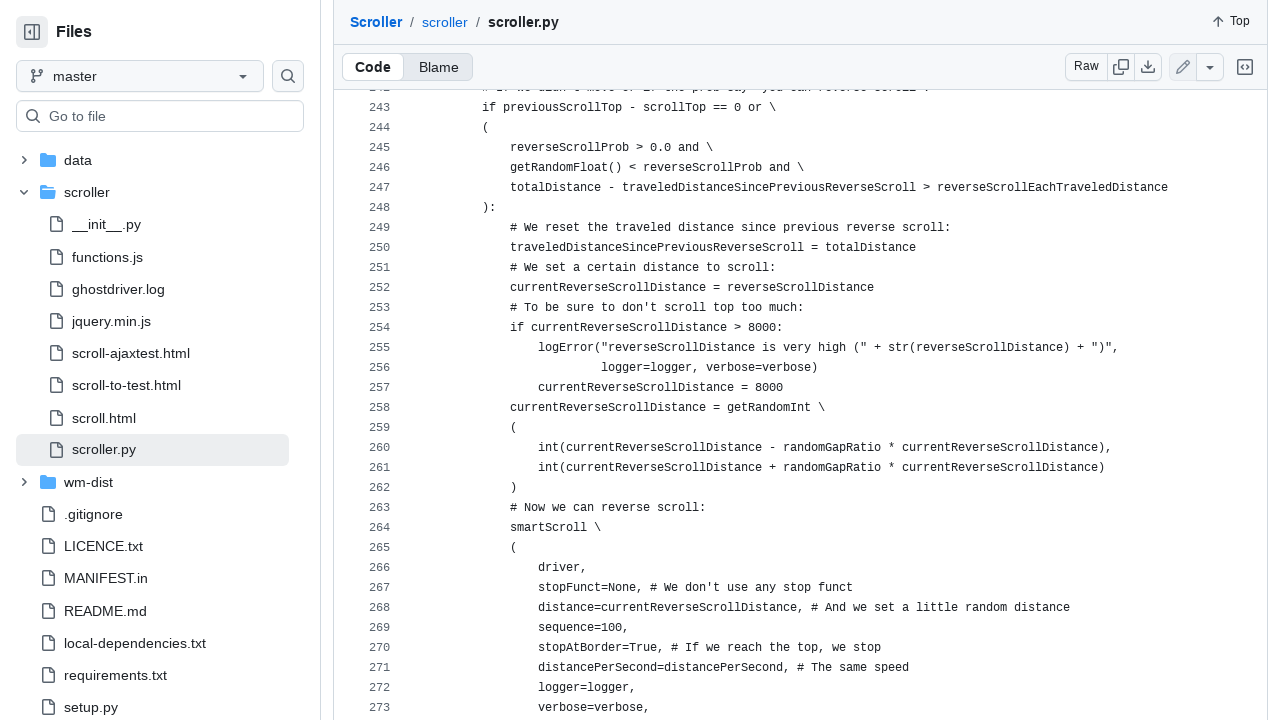

Updated document height after potential lazy loading
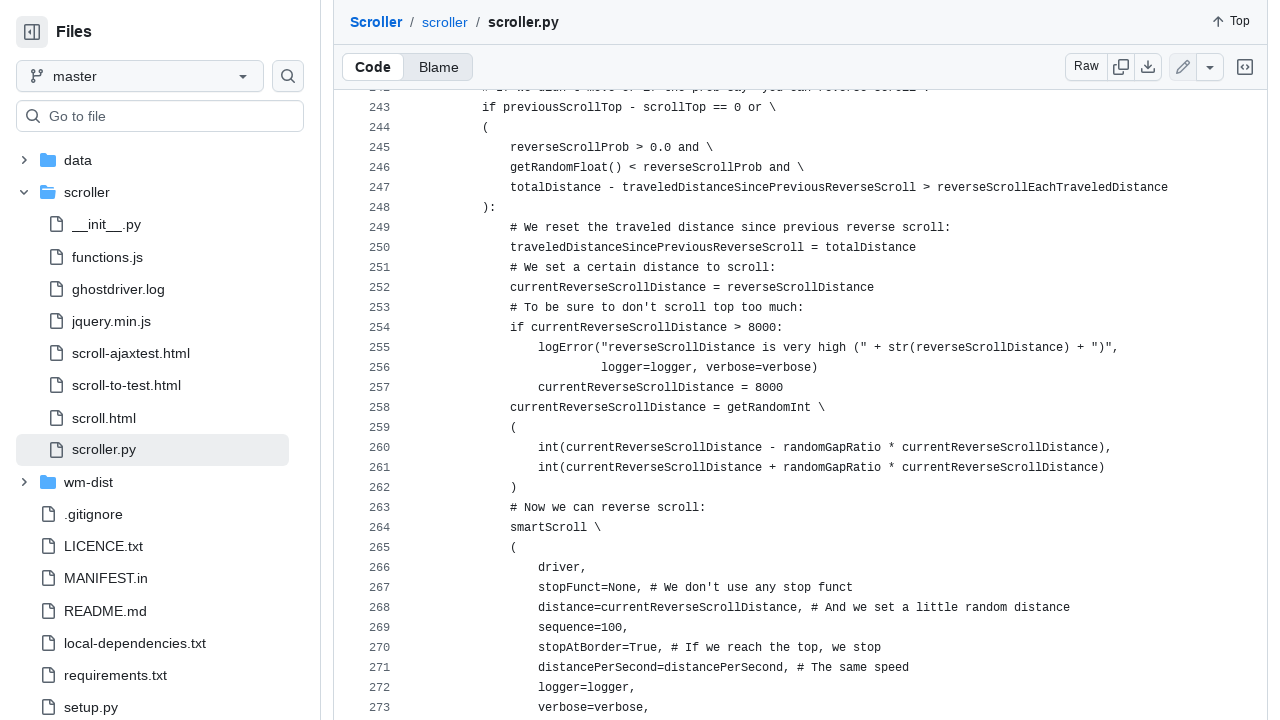

Scrolled down by 235px to position 5339px
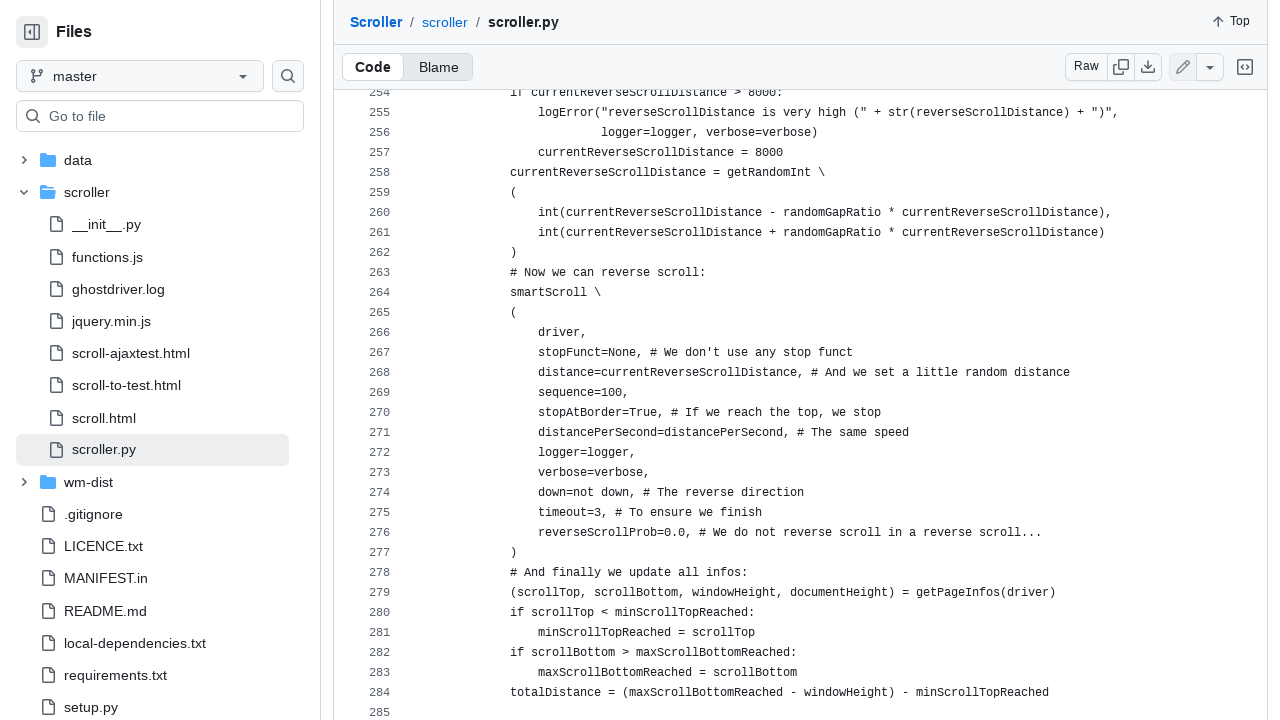

Updated document height after potential lazy loading
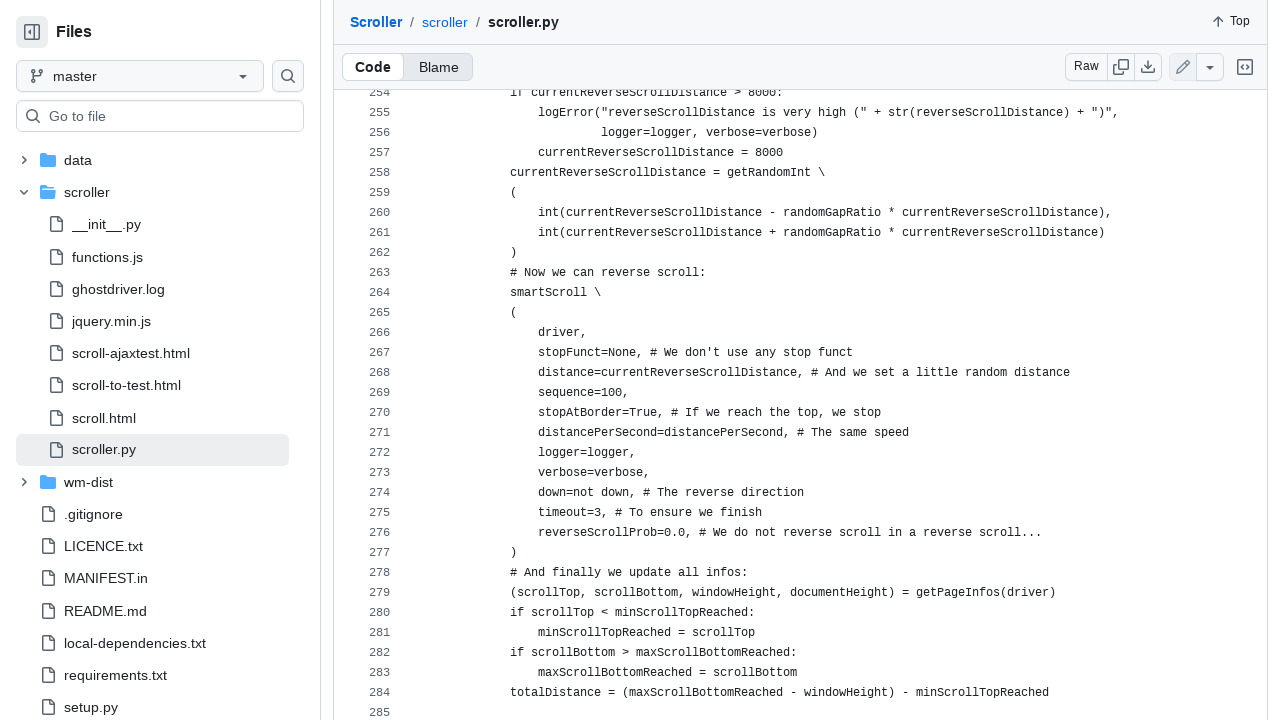

Scrolled down by 305px to position 5644px
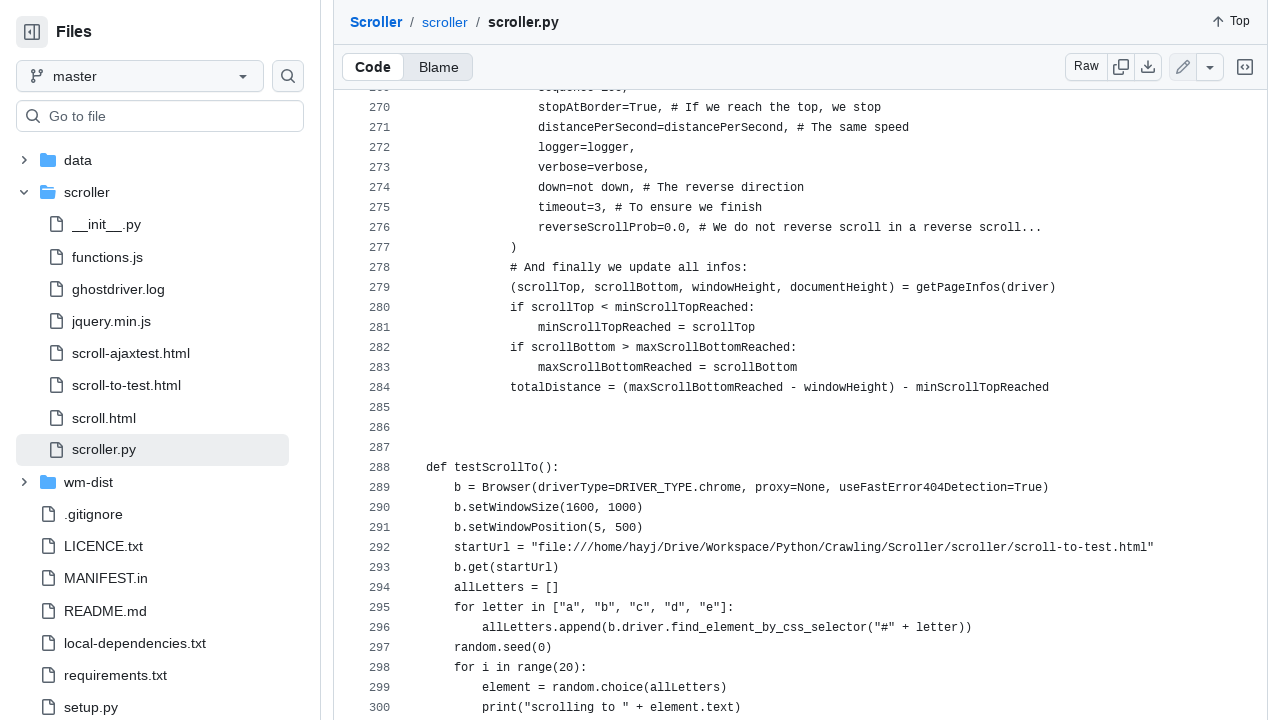

Updated document height after potential lazy loading
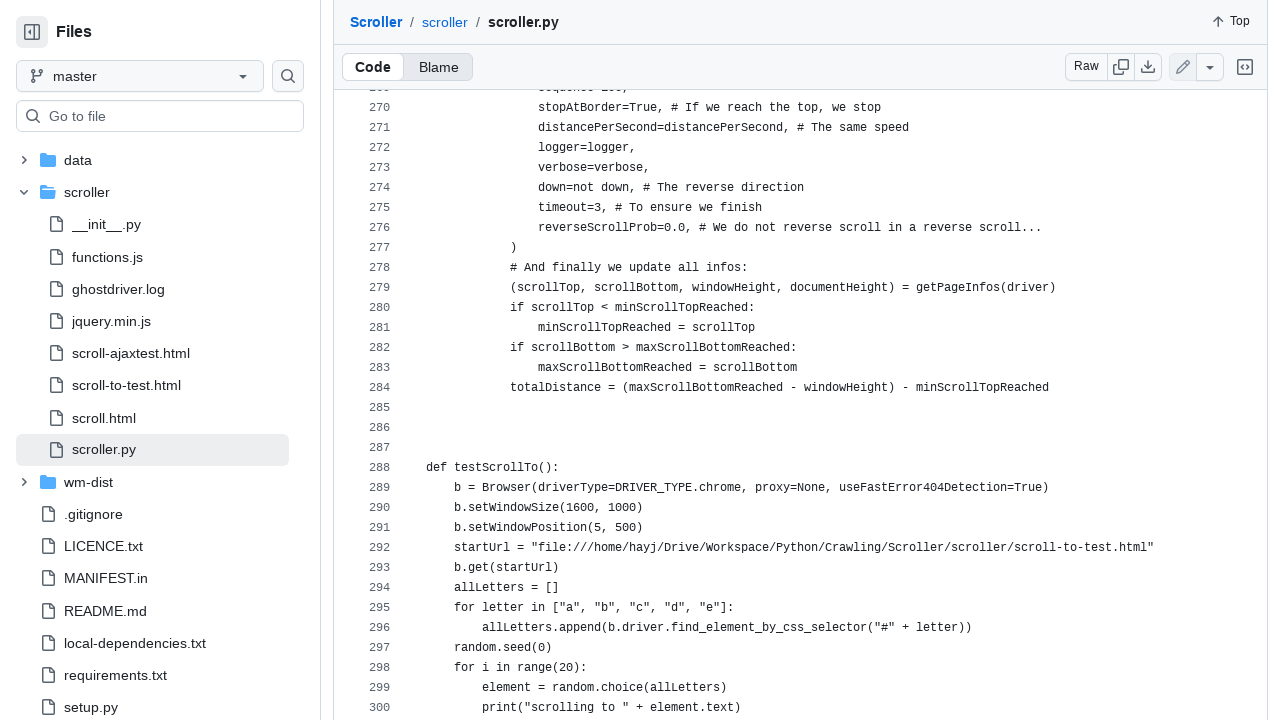

Scrolled down by 375px to position 6019px
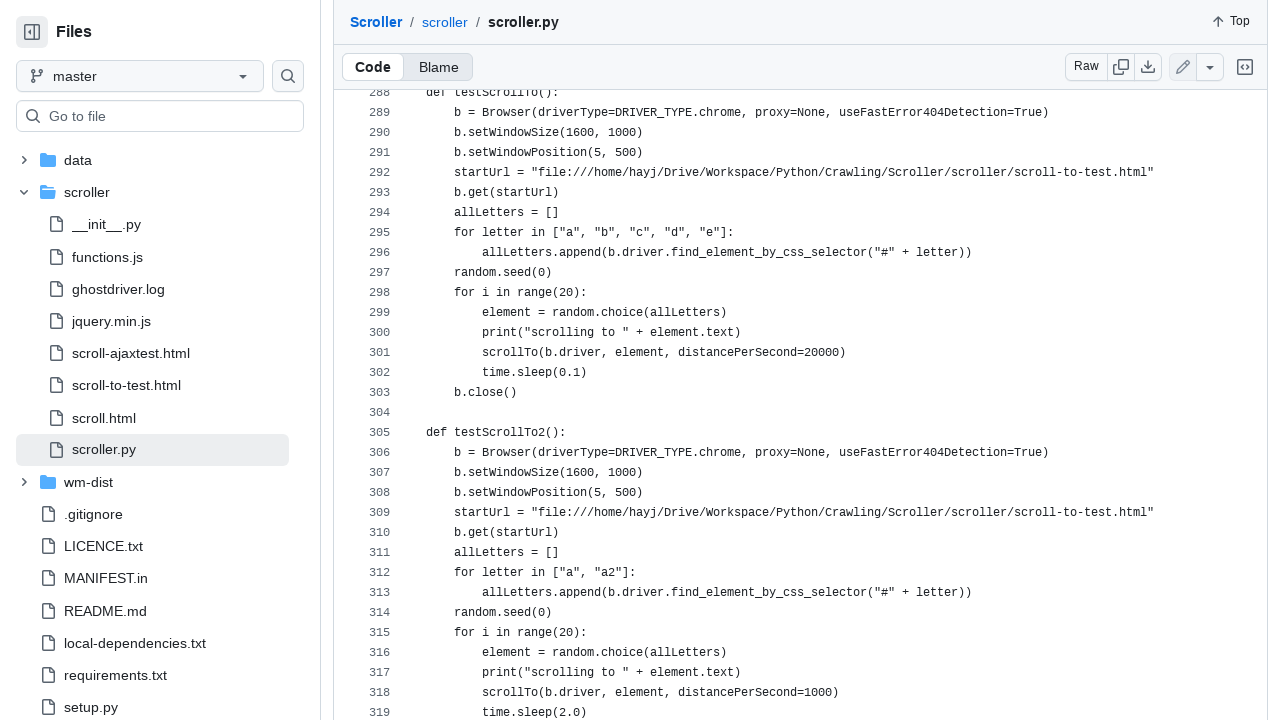

Updated document height after potential lazy loading
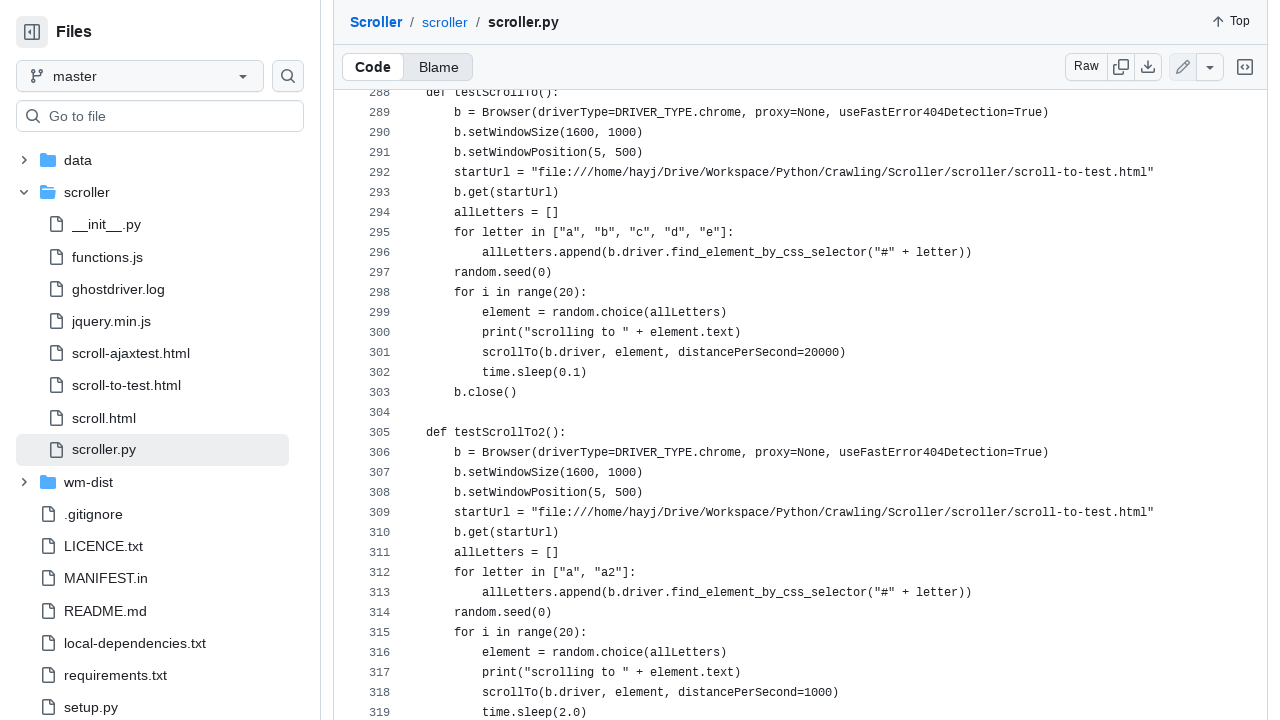

Scrolled down by 391px to position 6410px
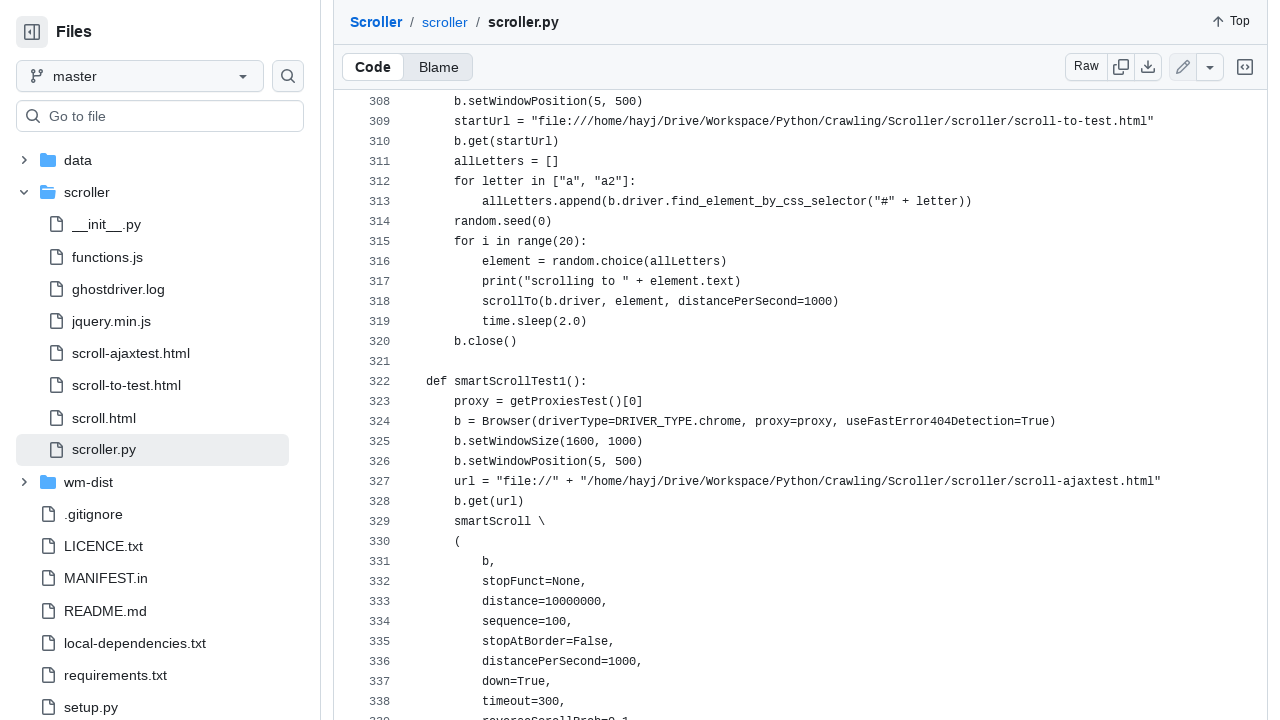

Updated document height after potential lazy loading
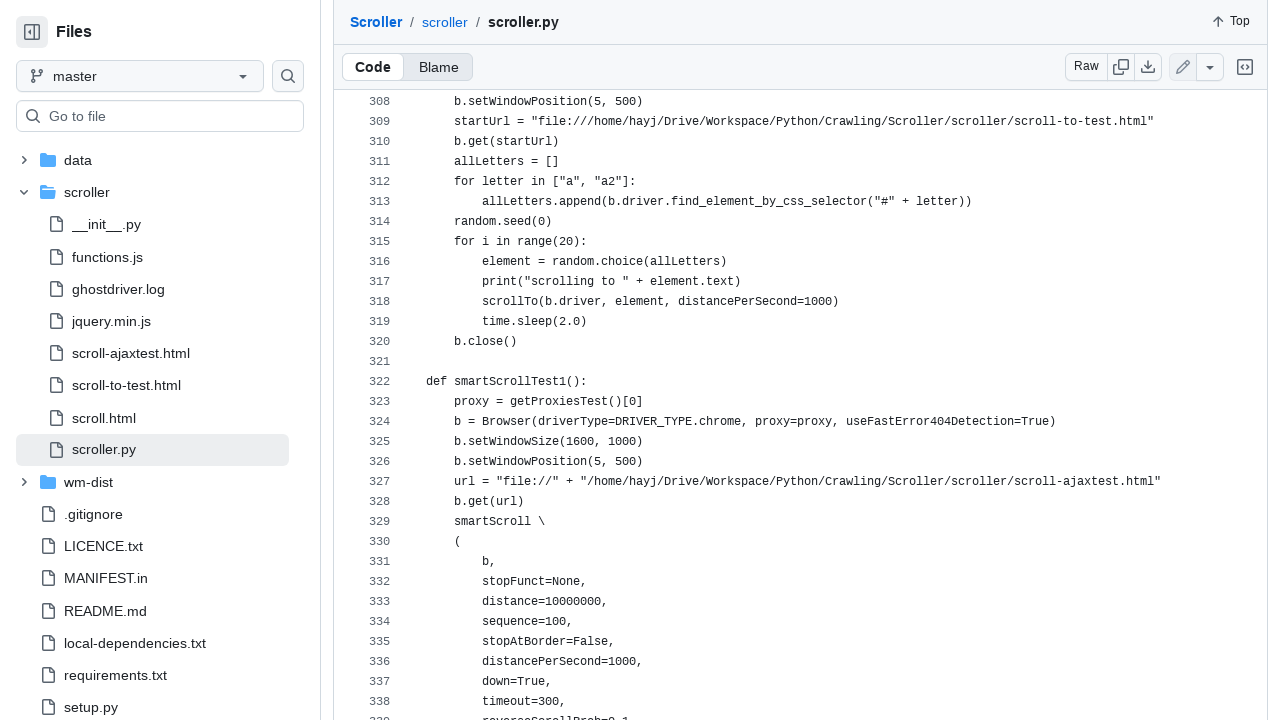

Scrolled down by 274px to position 6684px
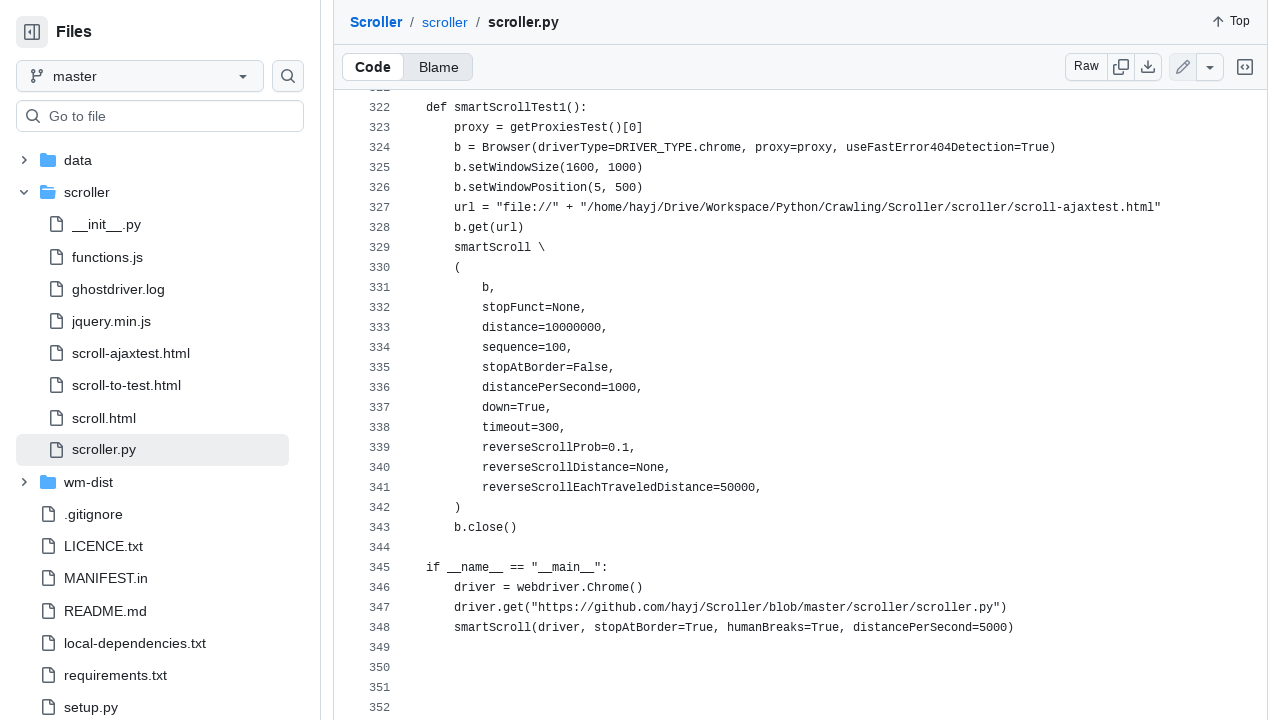

Updated document height after potential lazy loading
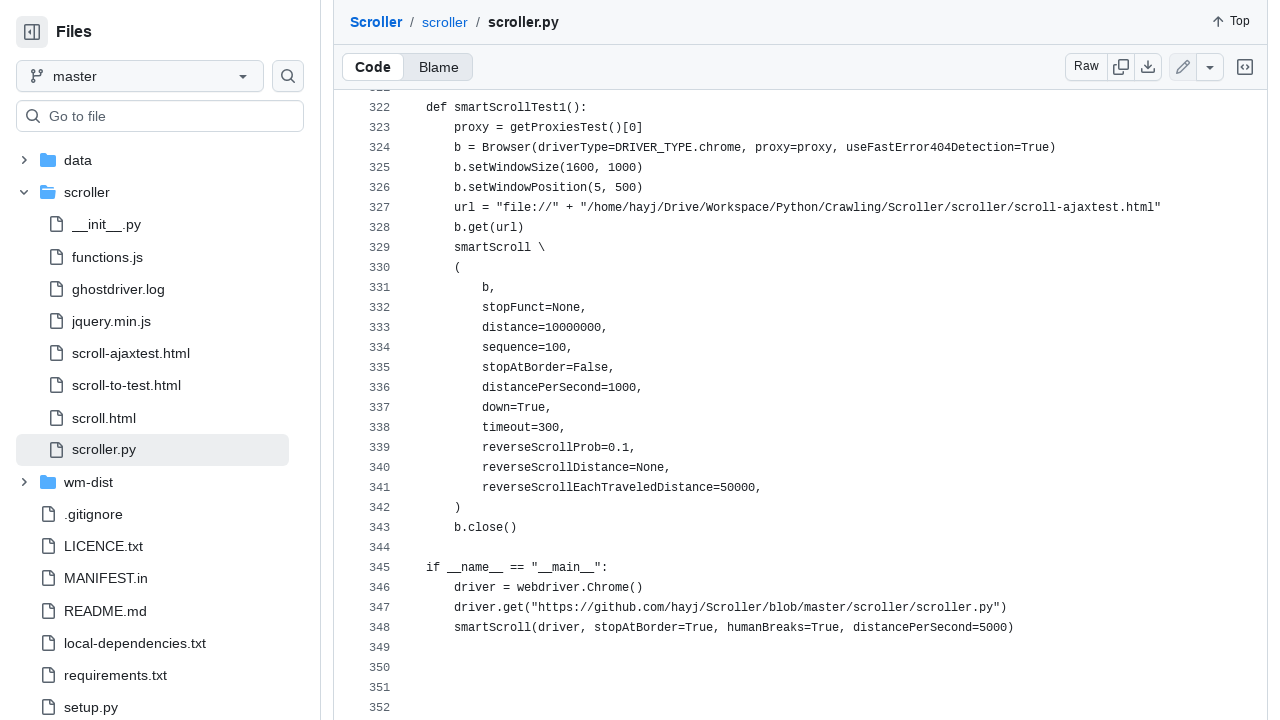

Scrolled down by 326px to position 7010px
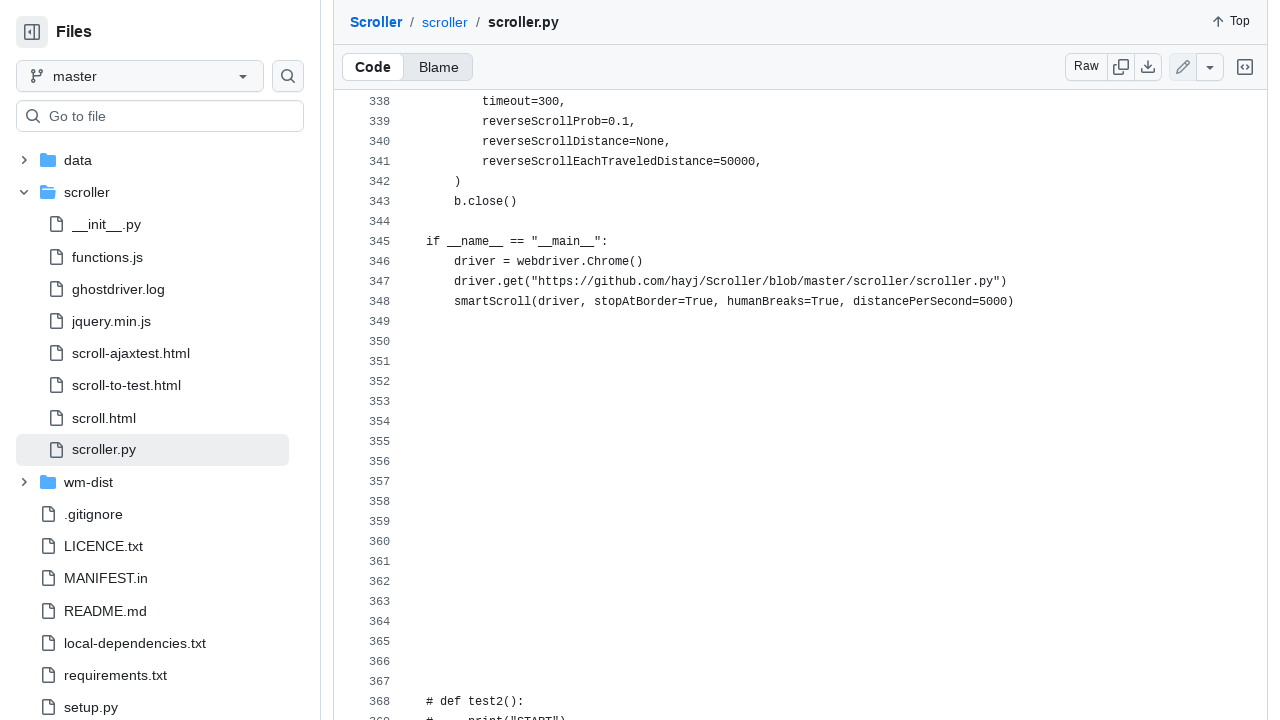

Updated document height after potential lazy loading
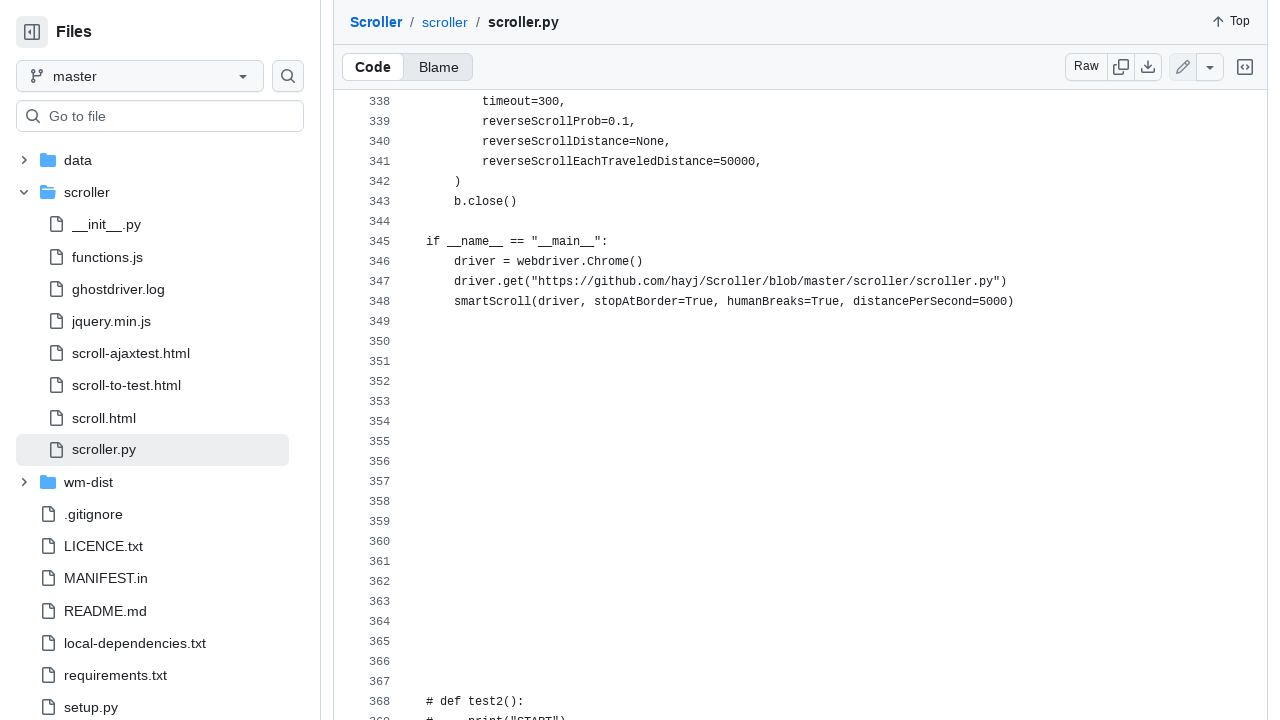

Scrolled down by 339px to position 7349px
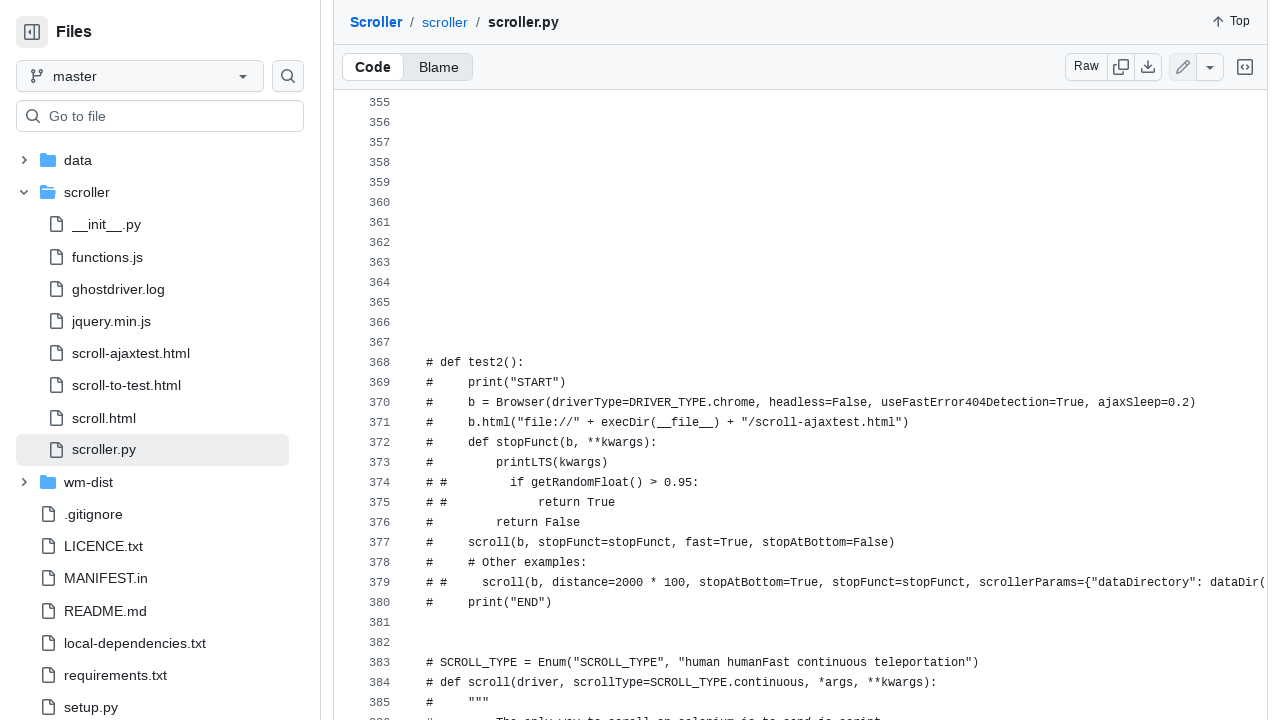

Updated document height after potential lazy loading
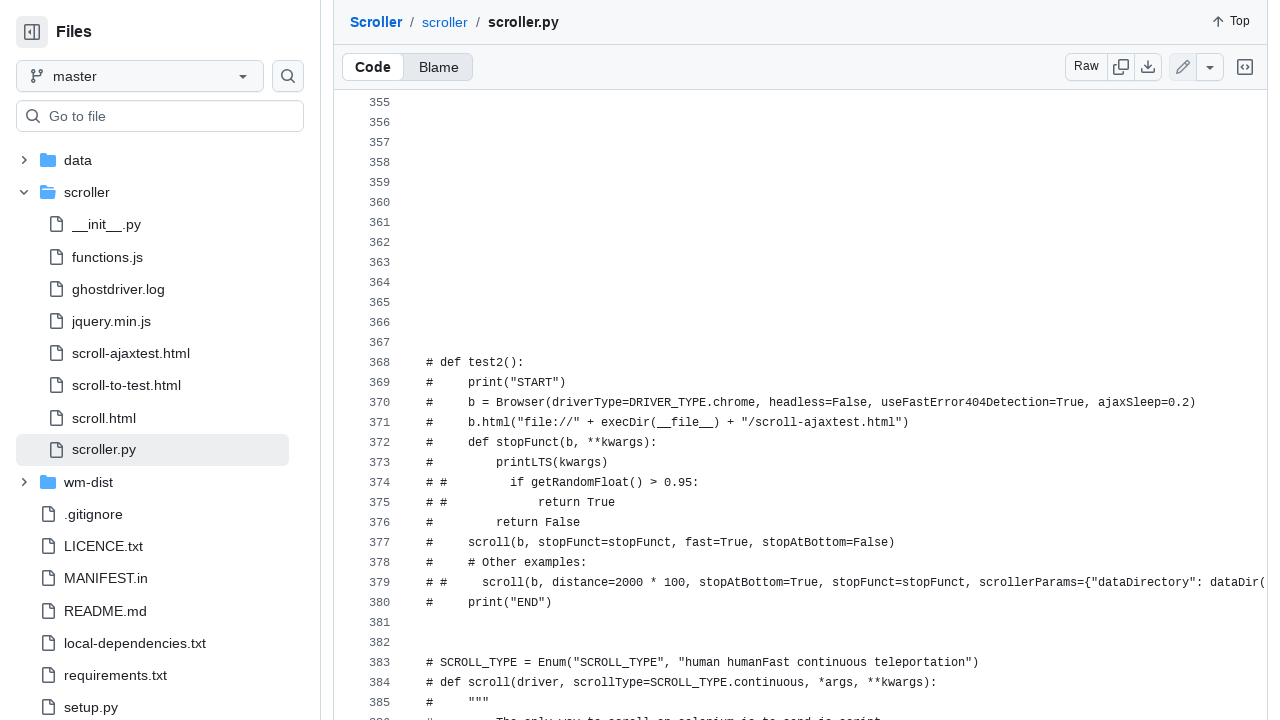

Scrolled down by 305px to position 7654px
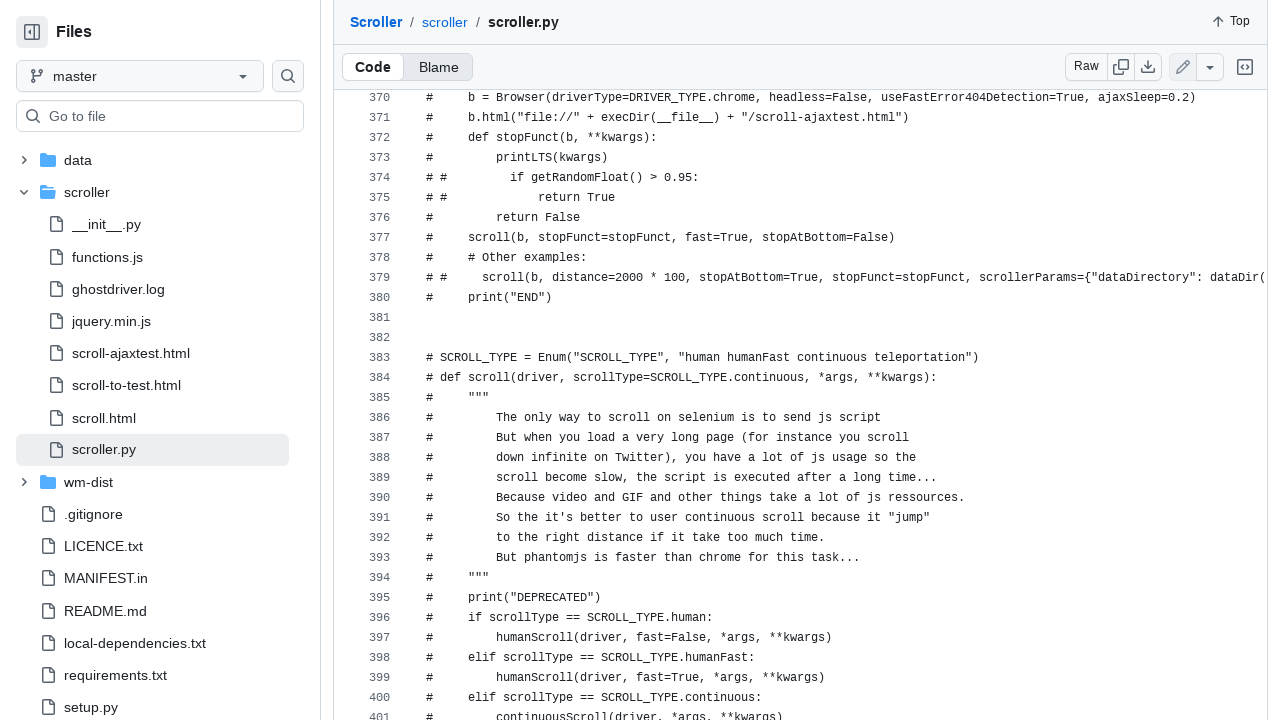

Updated document height after potential lazy loading
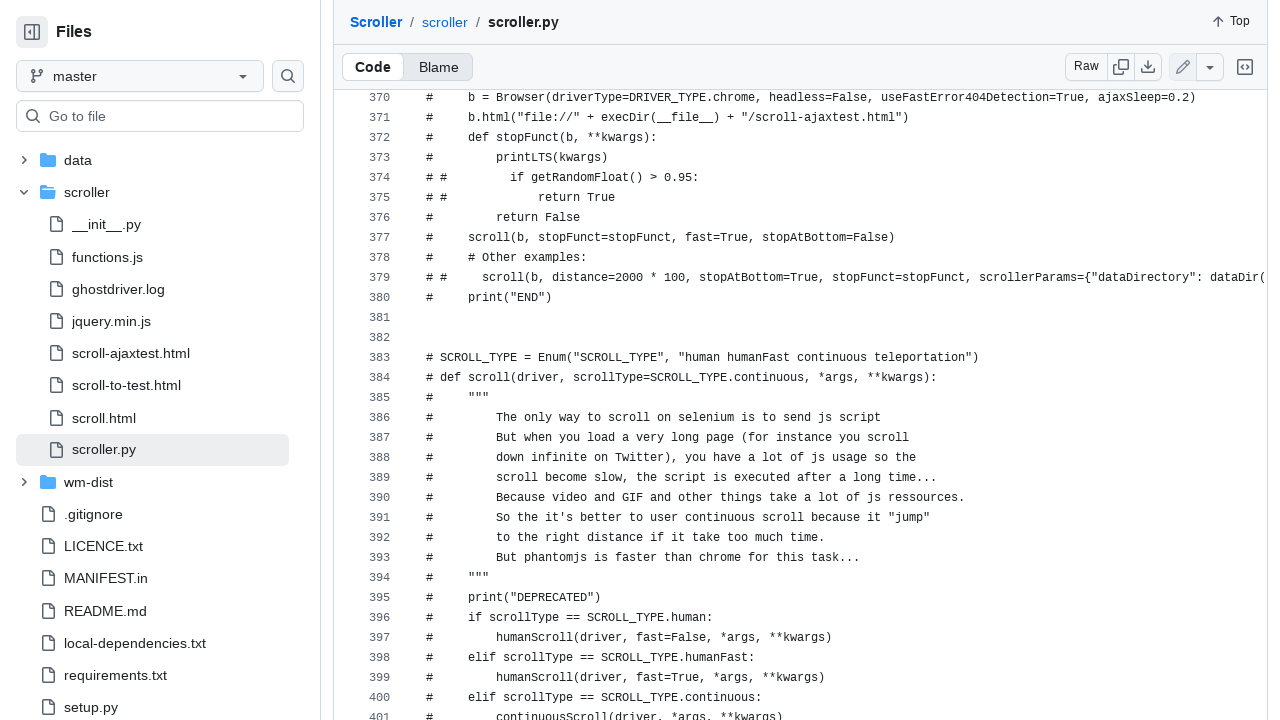

Scrolled down by 326px to position 7980px
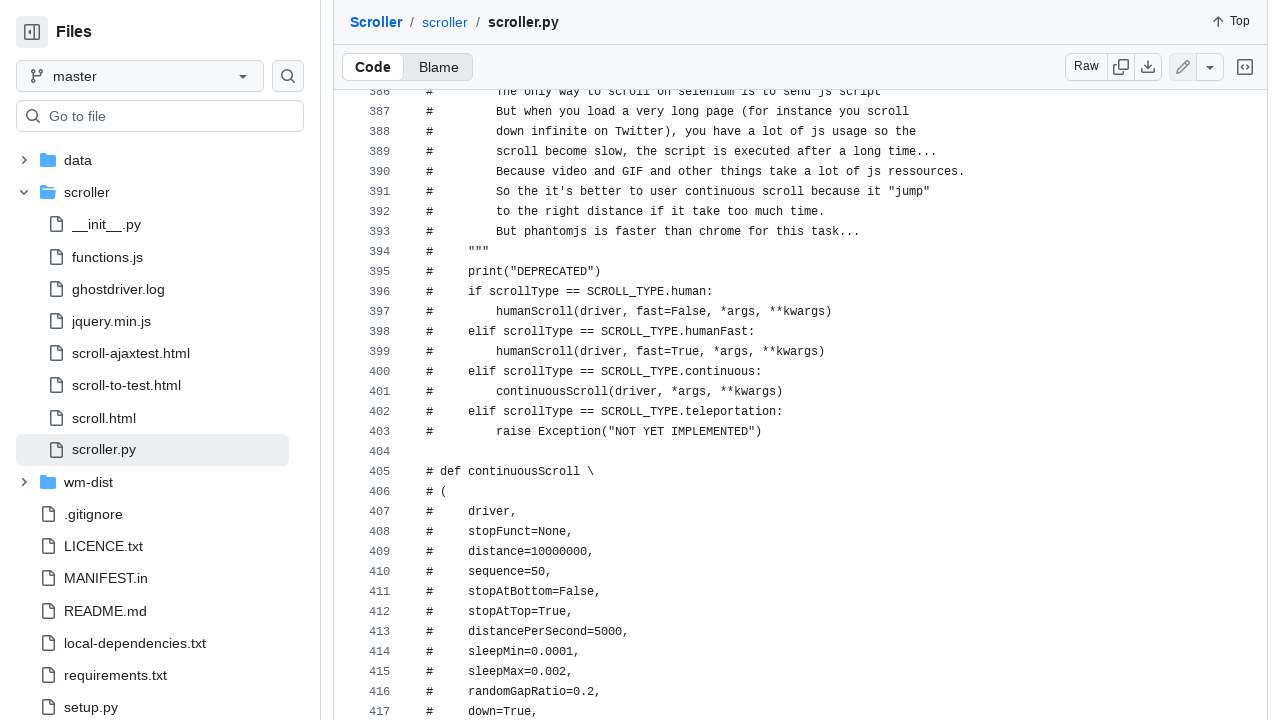

Updated document height after potential lazy loading
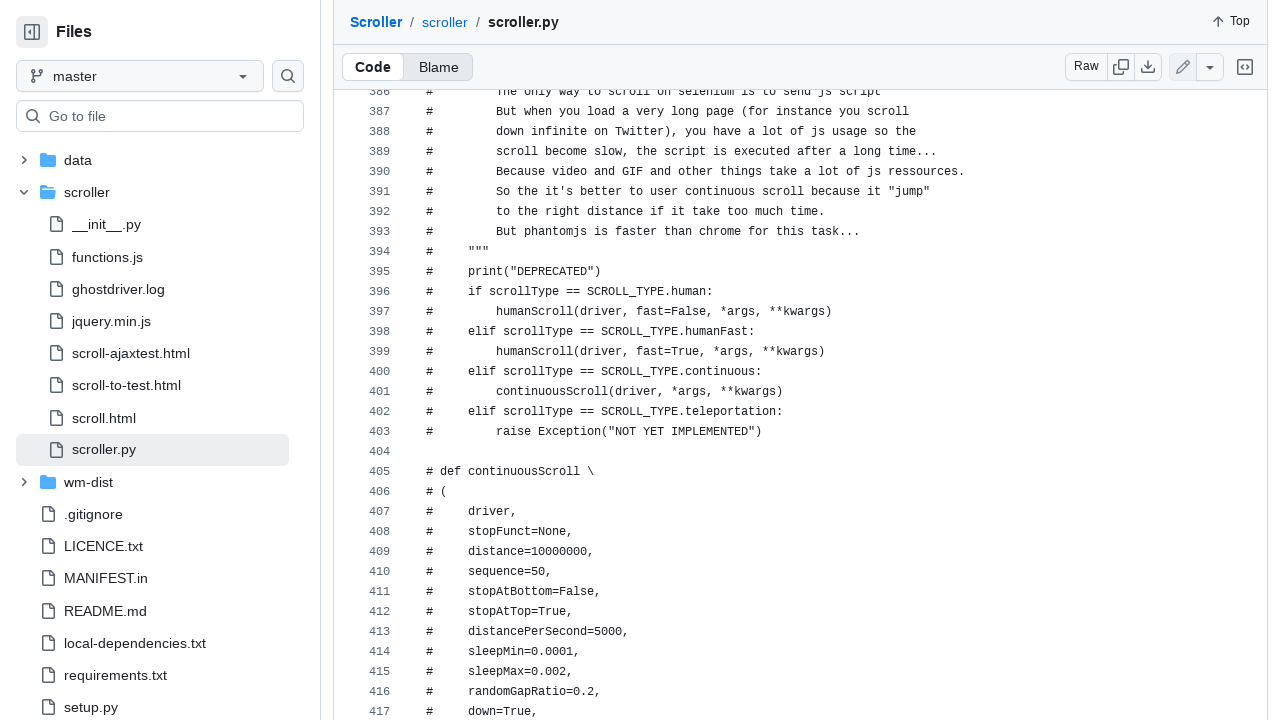

Scrolled down by 299px to position 8279px
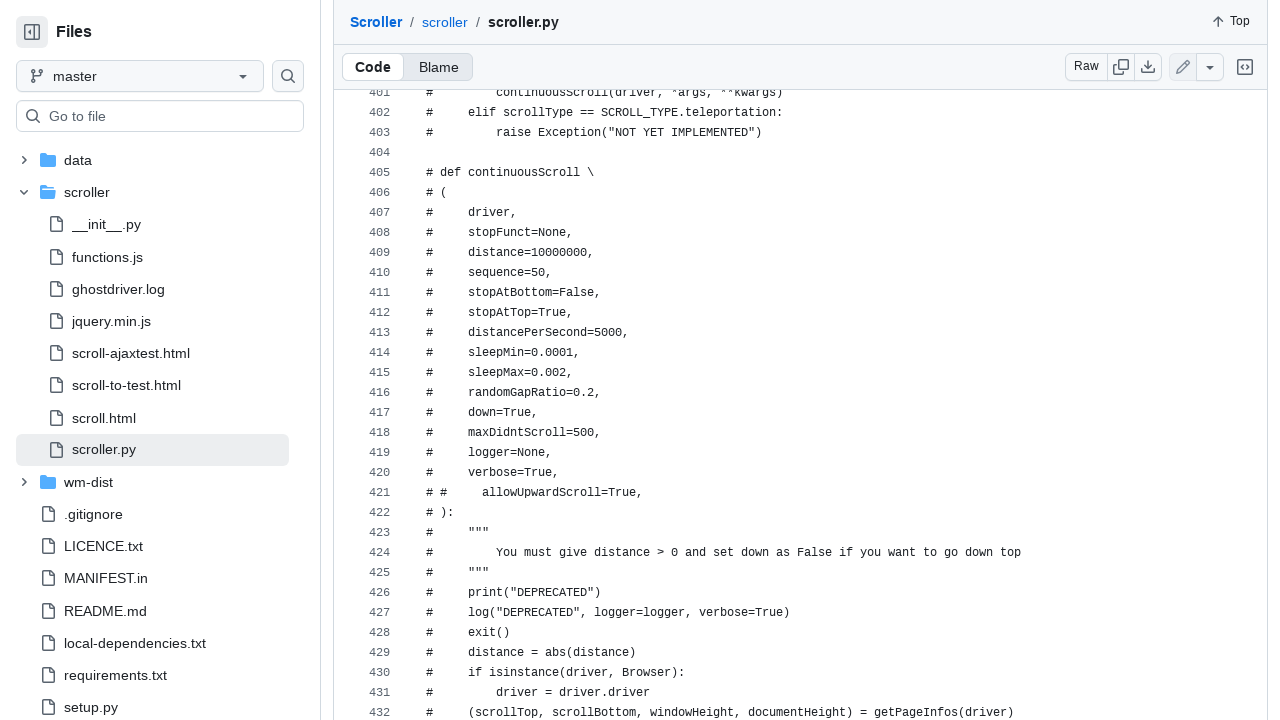

Updated document height after potential lazy loading
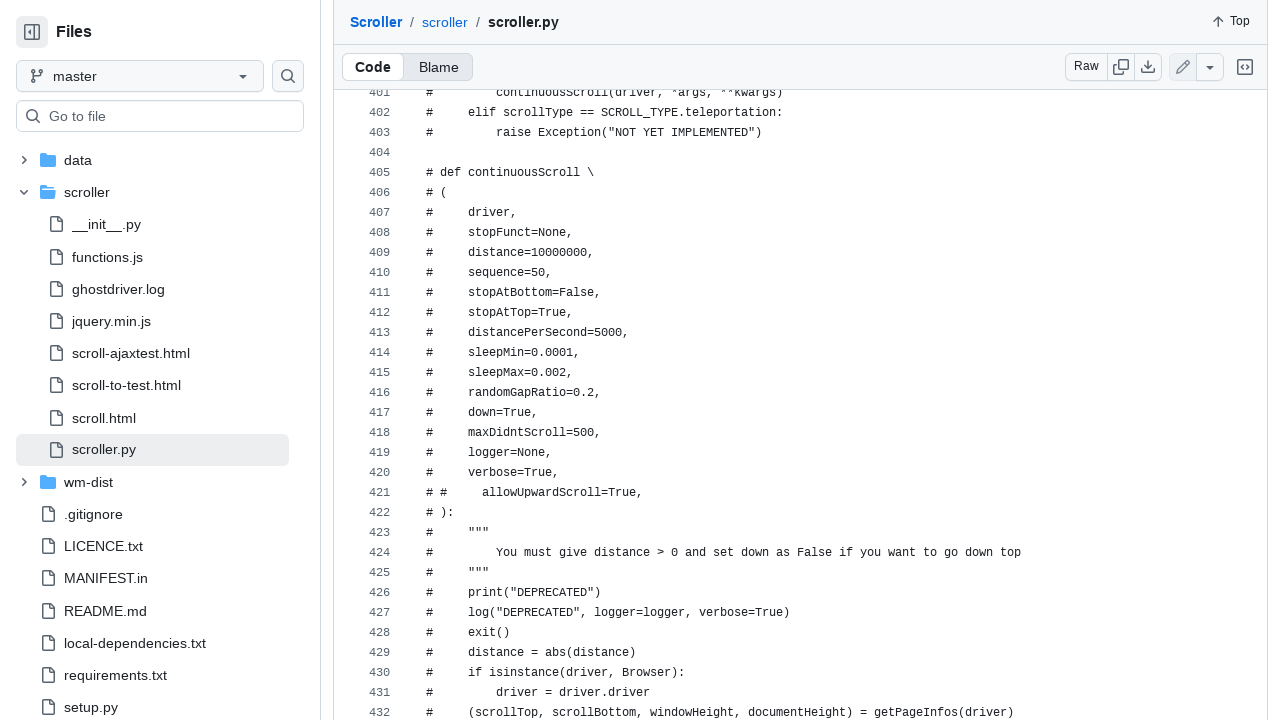

Scrolled down by 373px to position 8652px
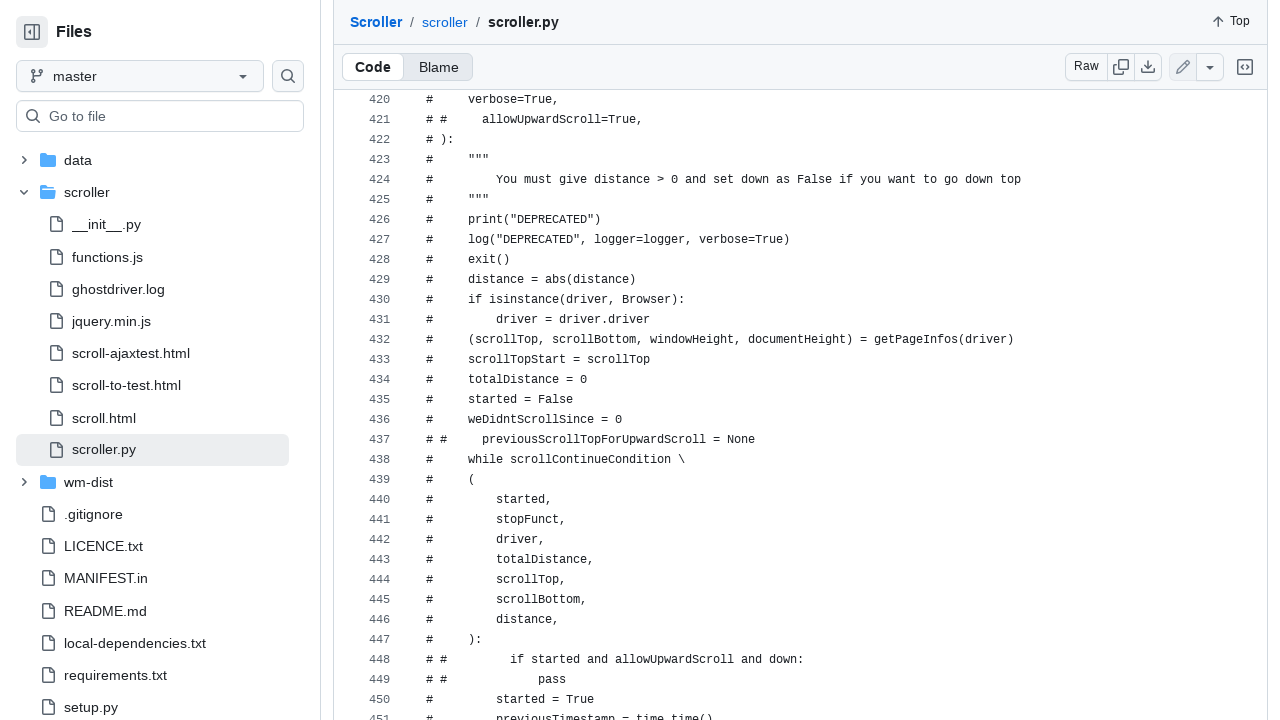

Updated document height after potential lazy loading
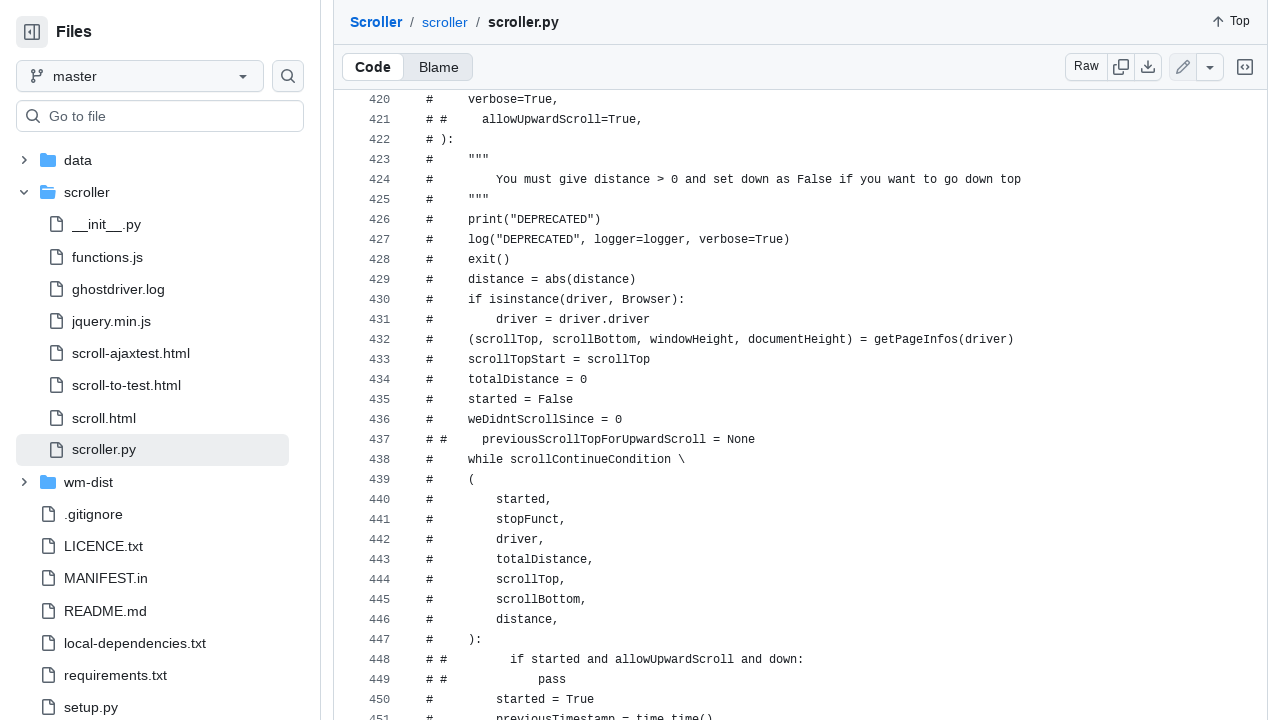

Scrolled down by 281px to position 8933px
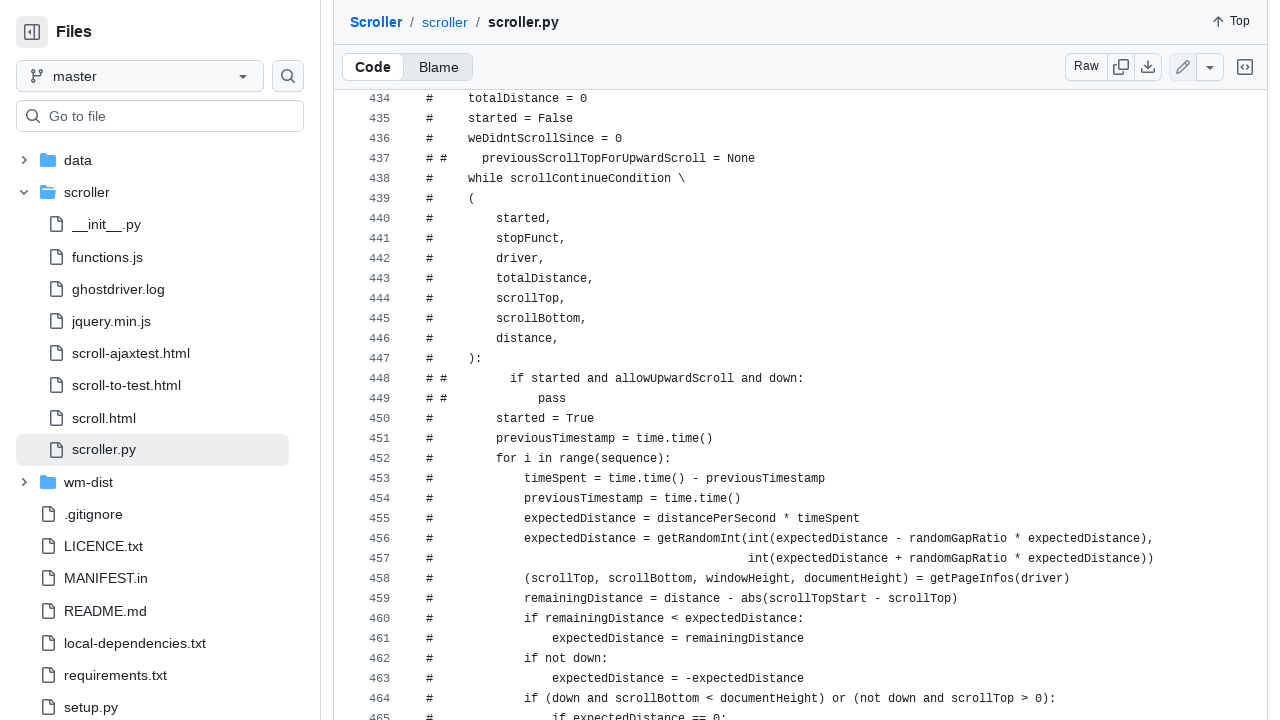

Updated document height after potential lazy loading
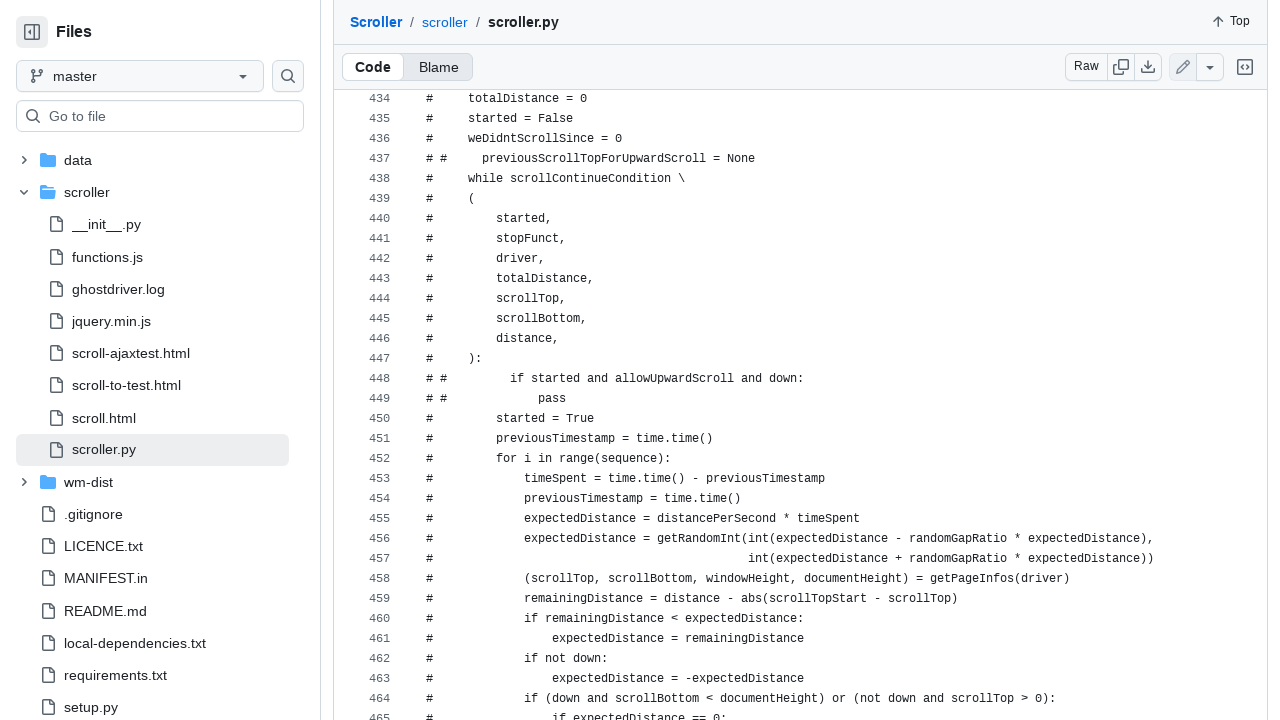

Scrolled down by 362px to position 9295px
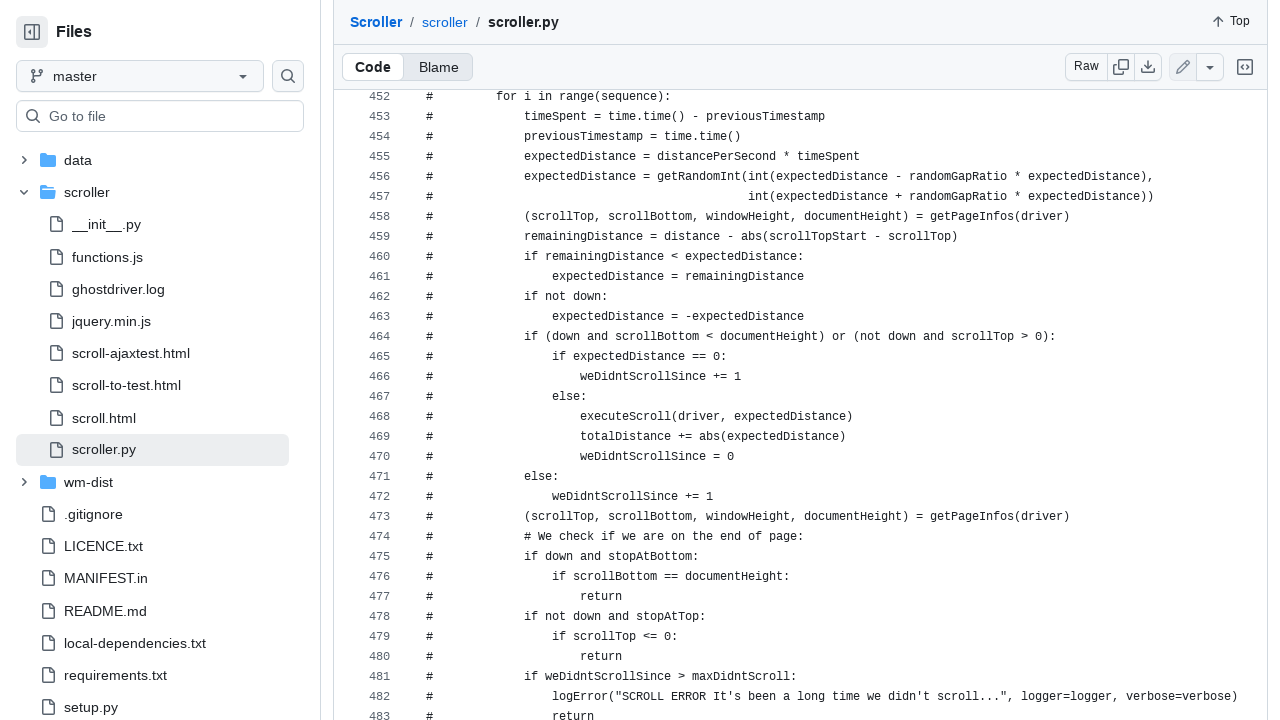

Updated document height after potential lazy loading
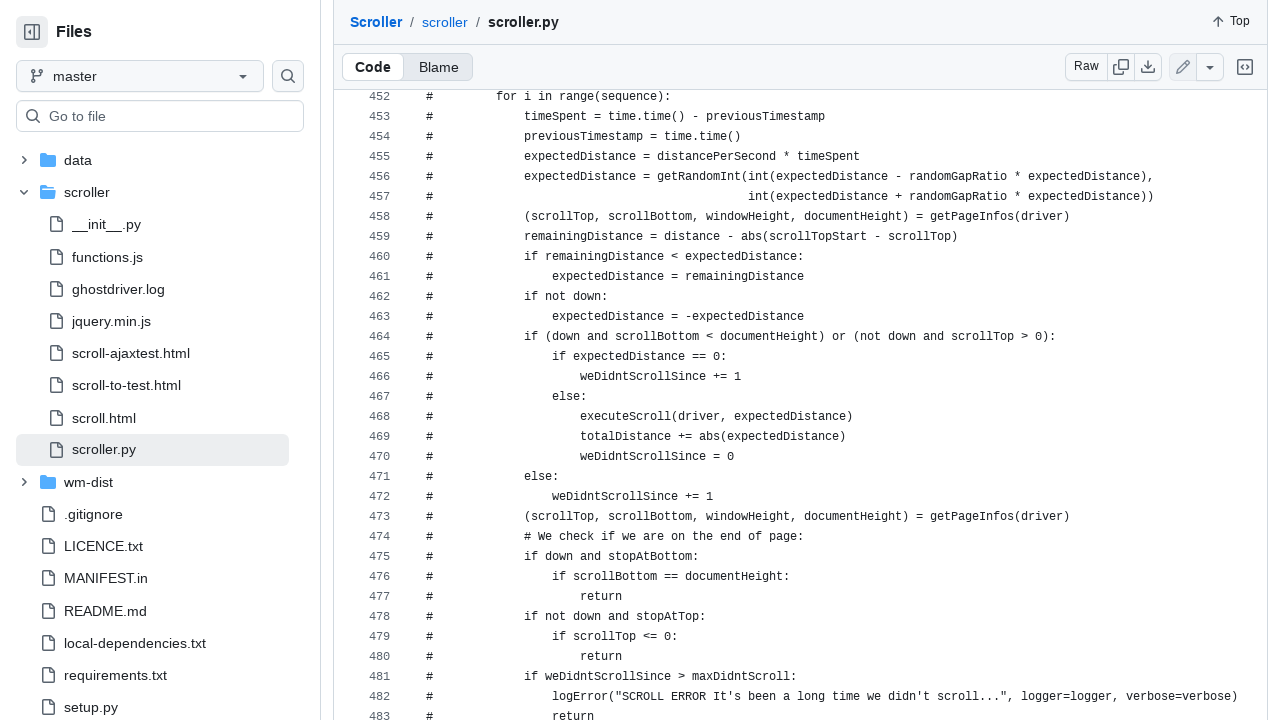

Scrolled down by 225px to position 9520px
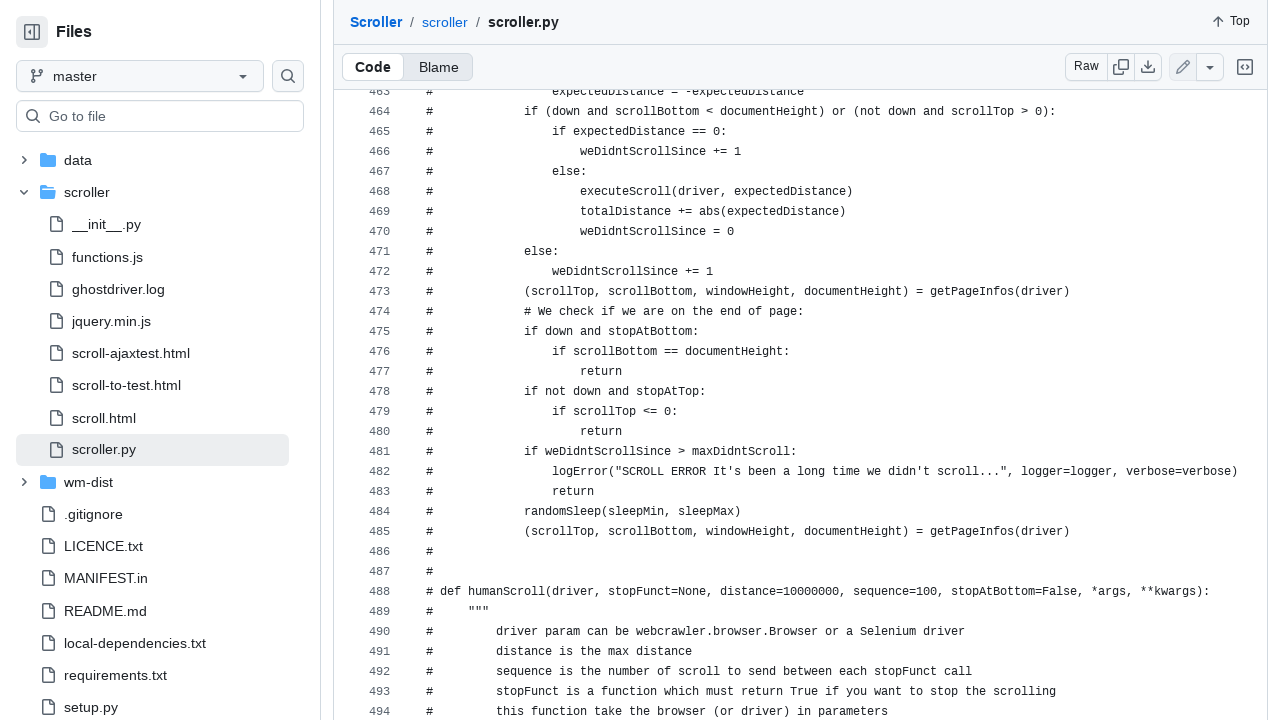

Updated document height after potential lazy loading
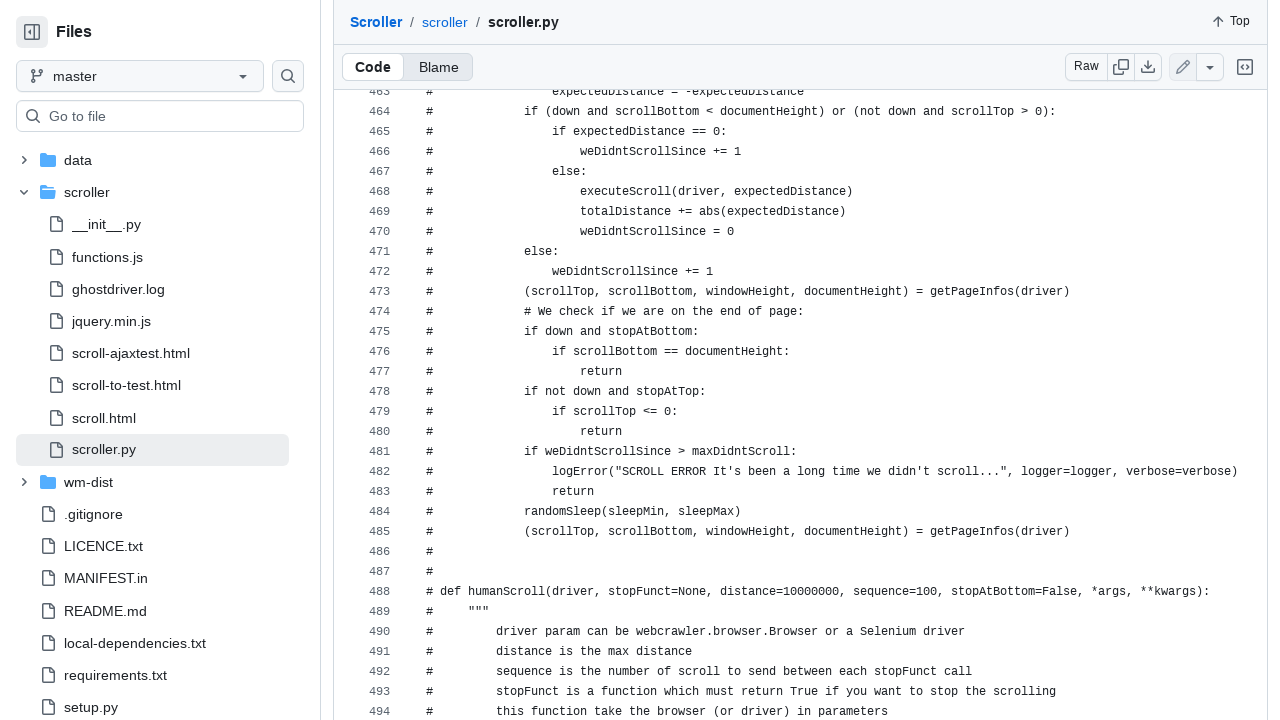

Scrolled down by 381px to position 9901px
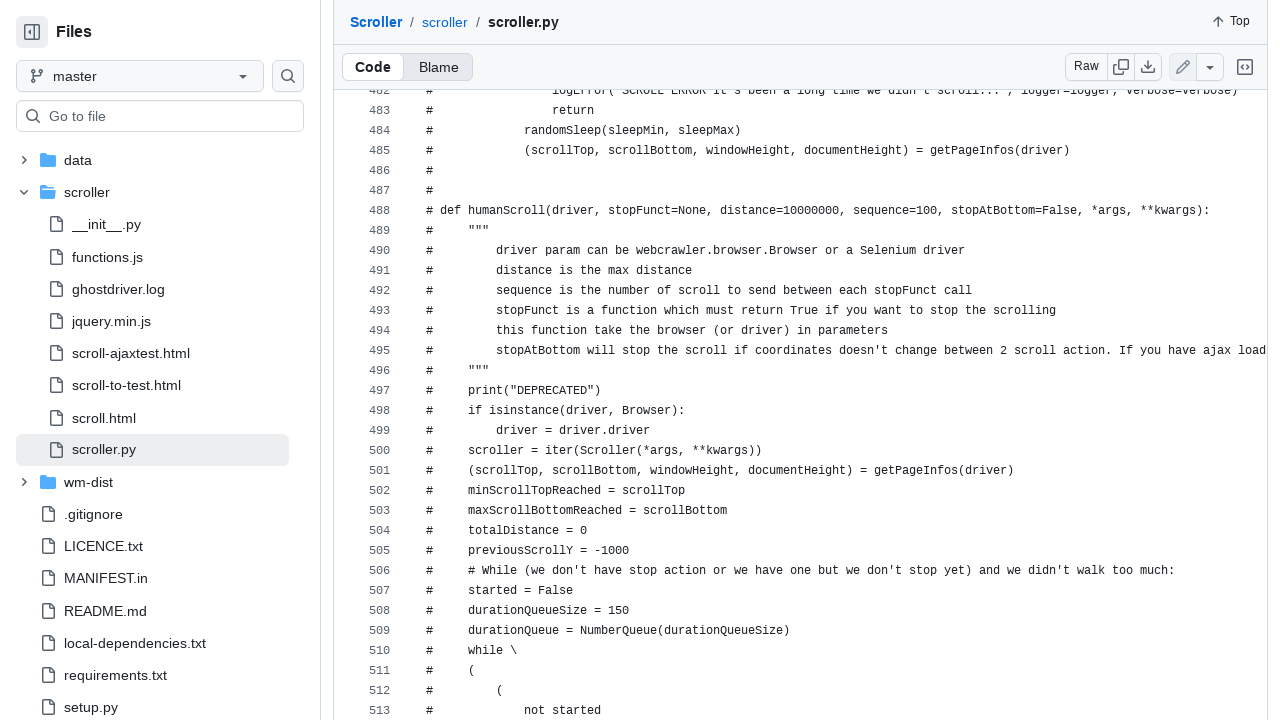

Updated document height after potential lazy loading
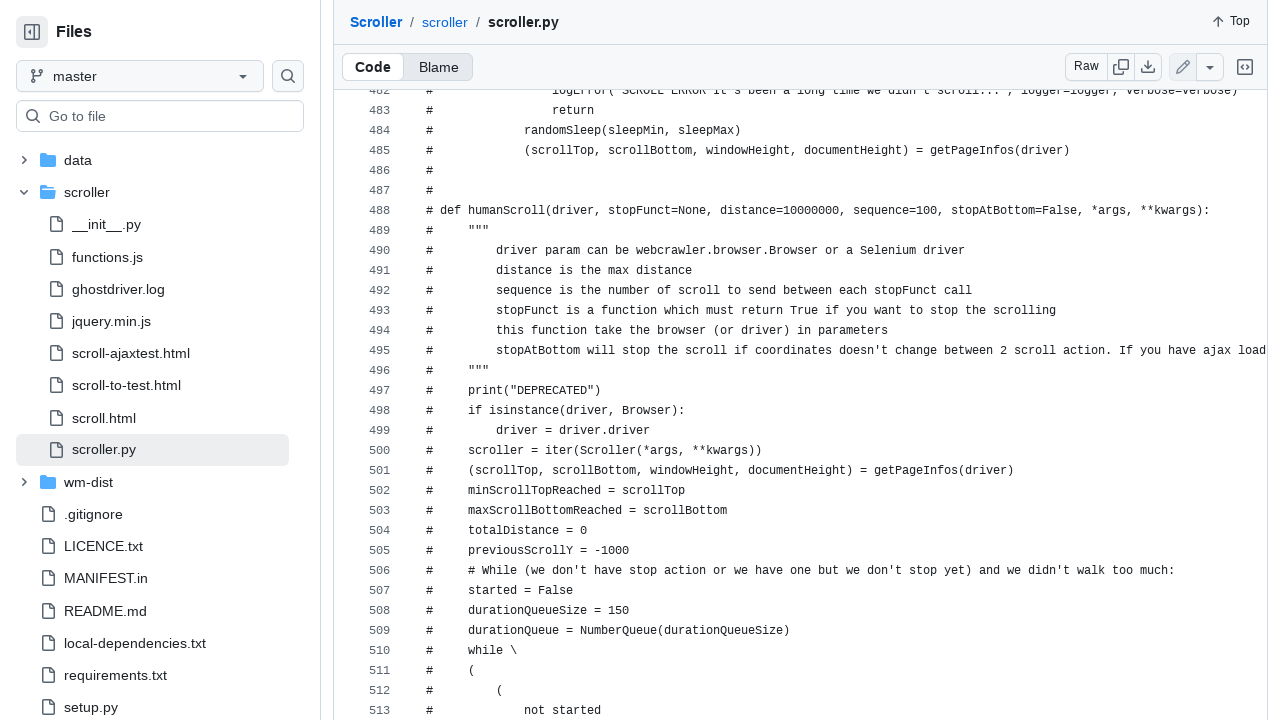

Scrolled down by 303px to position 10204px
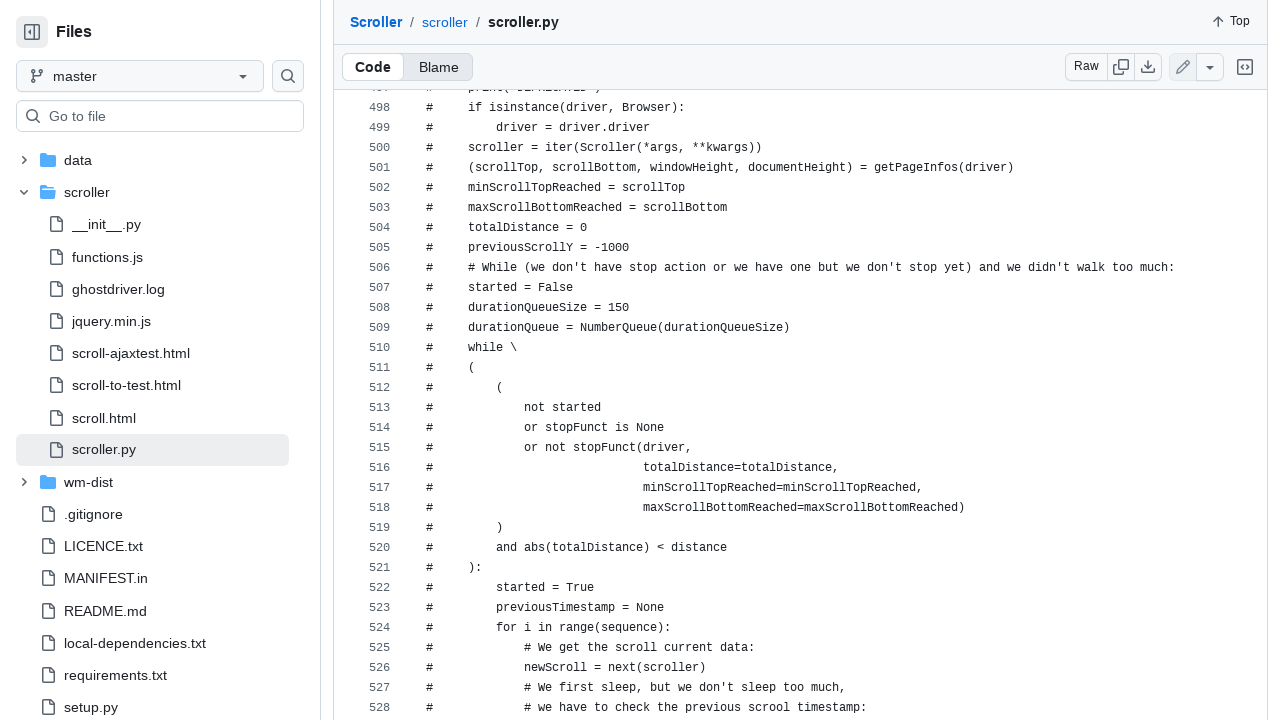

Updated document height after potential lazy loading
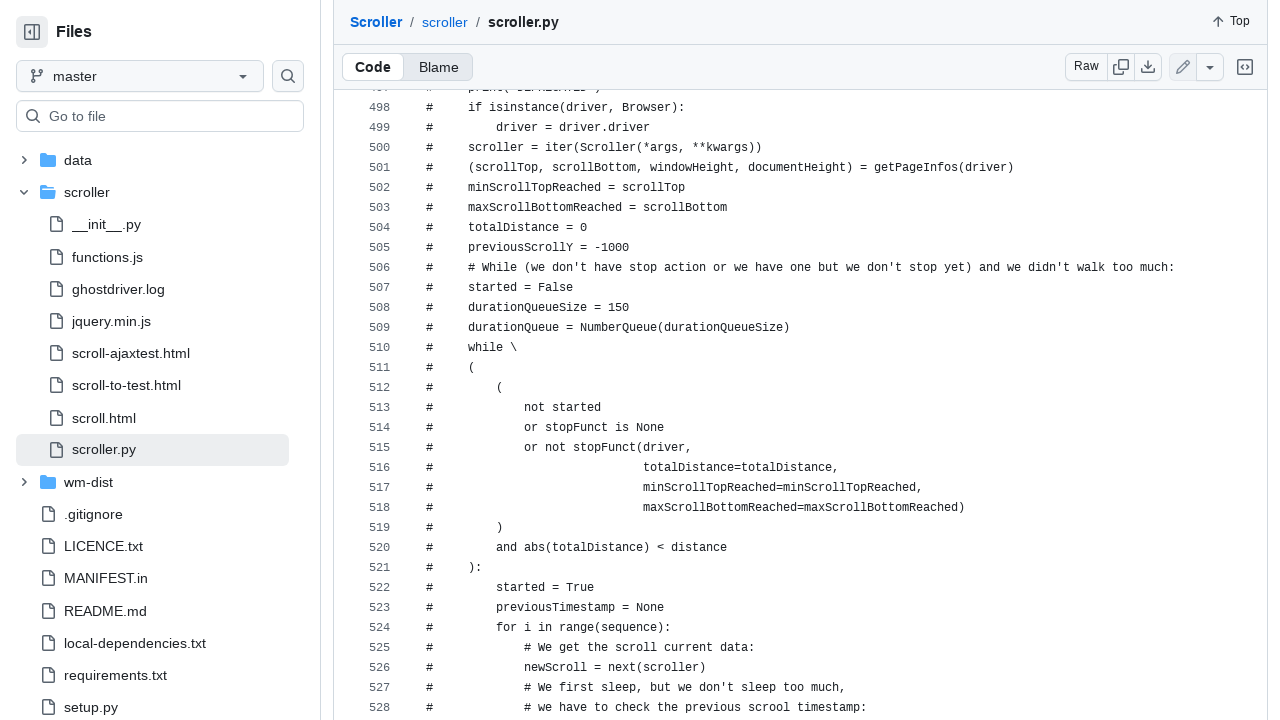

Scrolled down by 323px to position 10527px
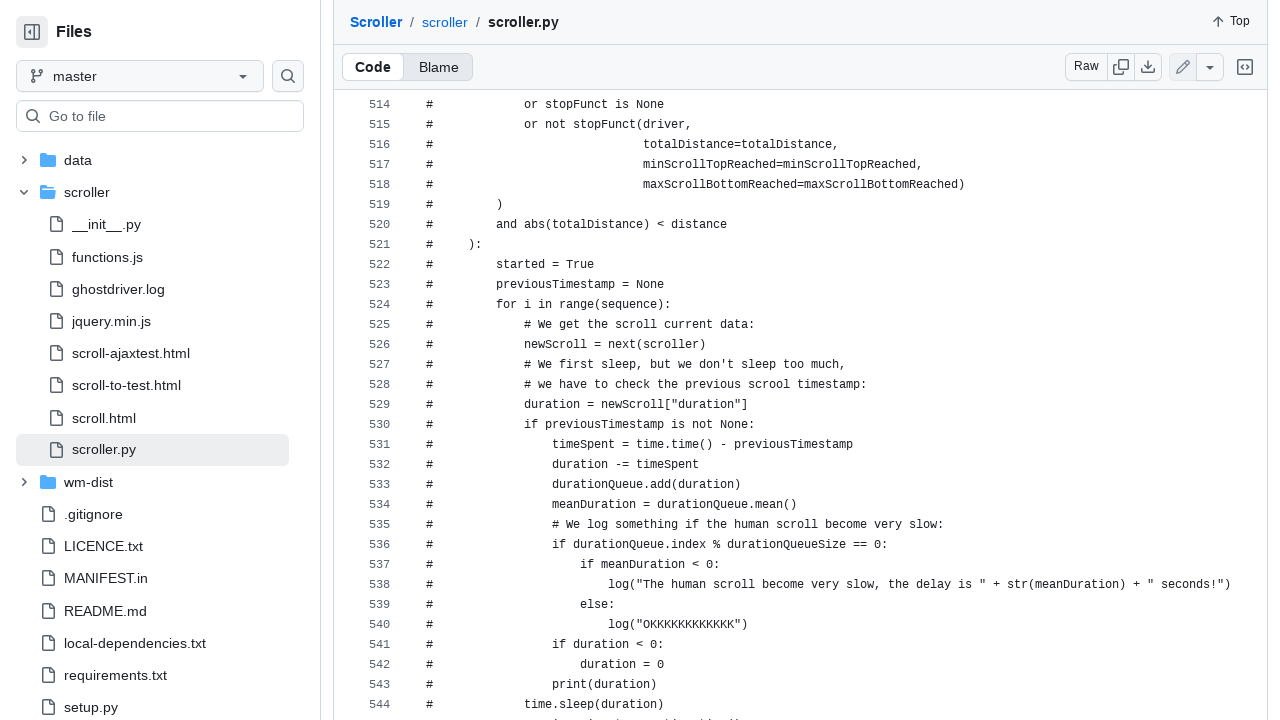

Updated document height after potential lazy loading
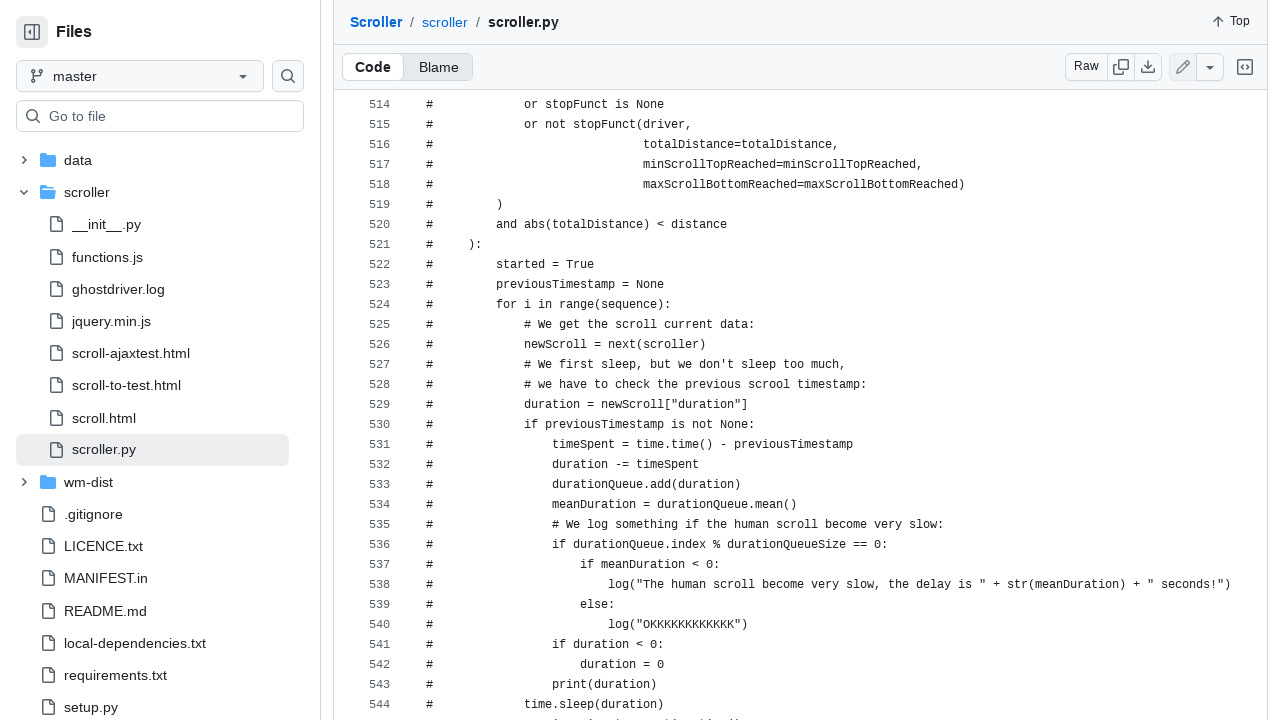

Scrolled down by 290px to position 10817px
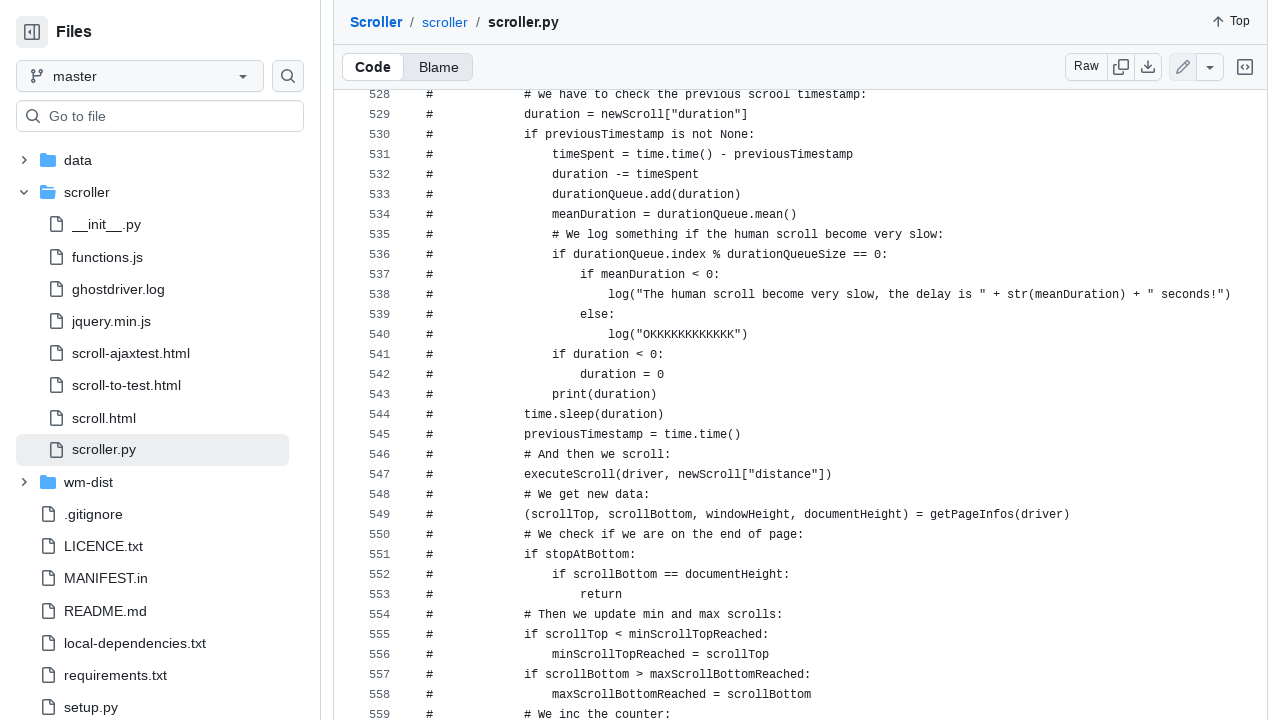

Updated document height after potential lazy loading
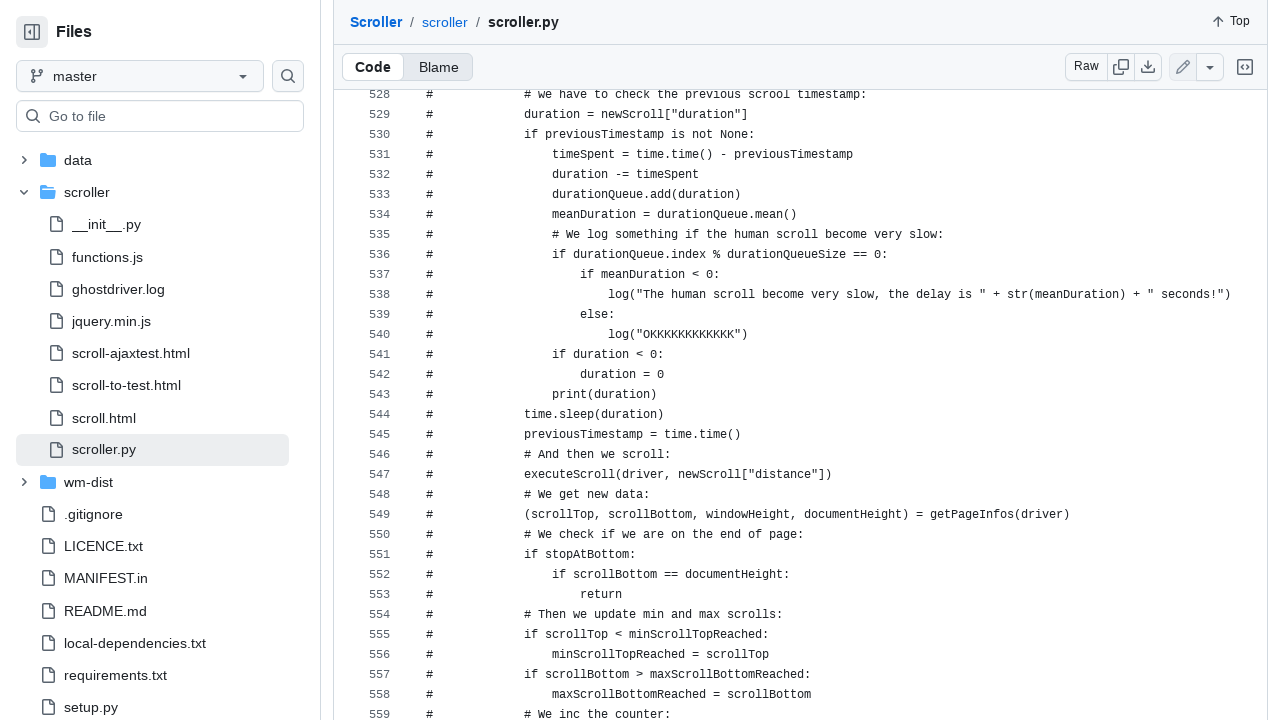

Scrolled down by 281px to position 11098px
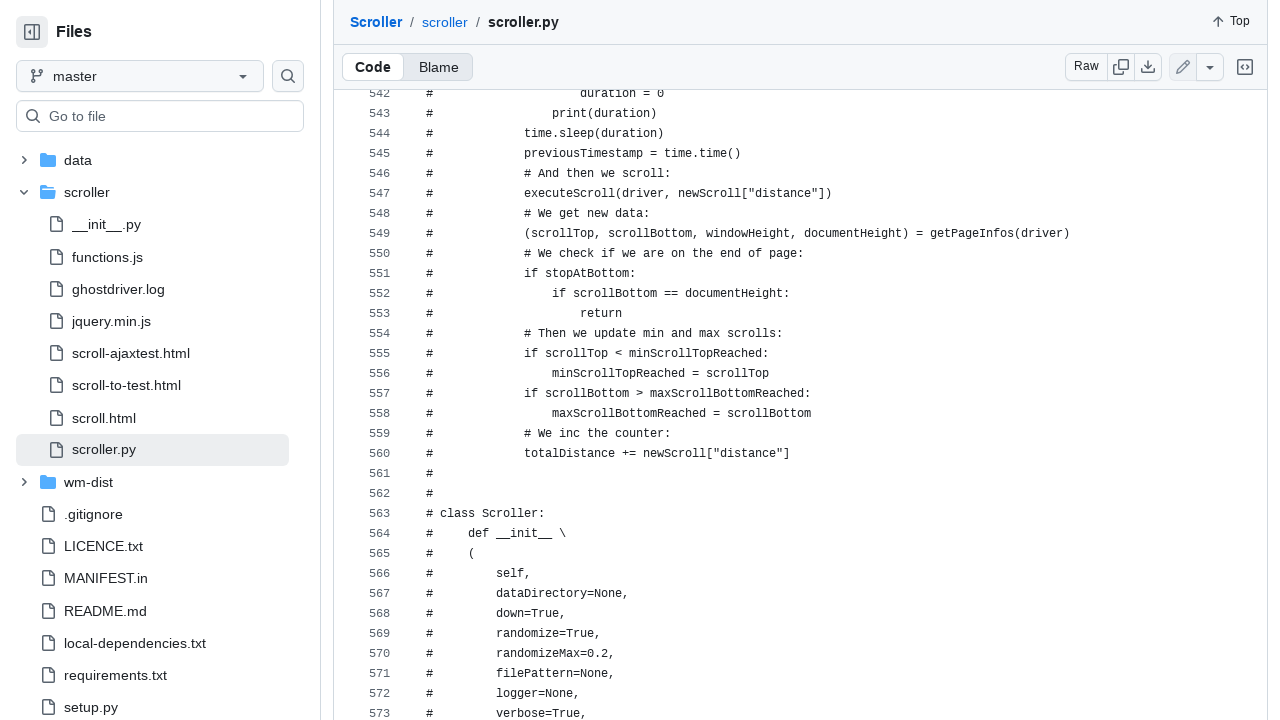

Updated document height after potential lazy loading
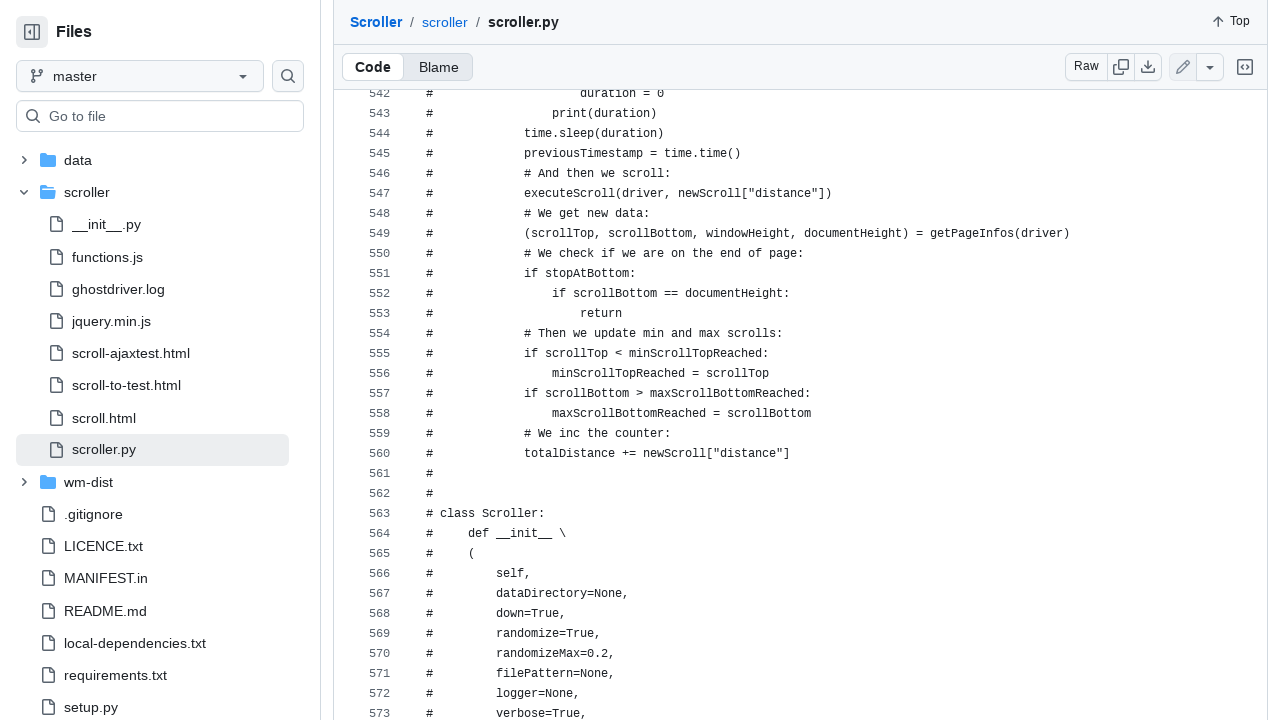

Scrolled down by 265px to position 11363px
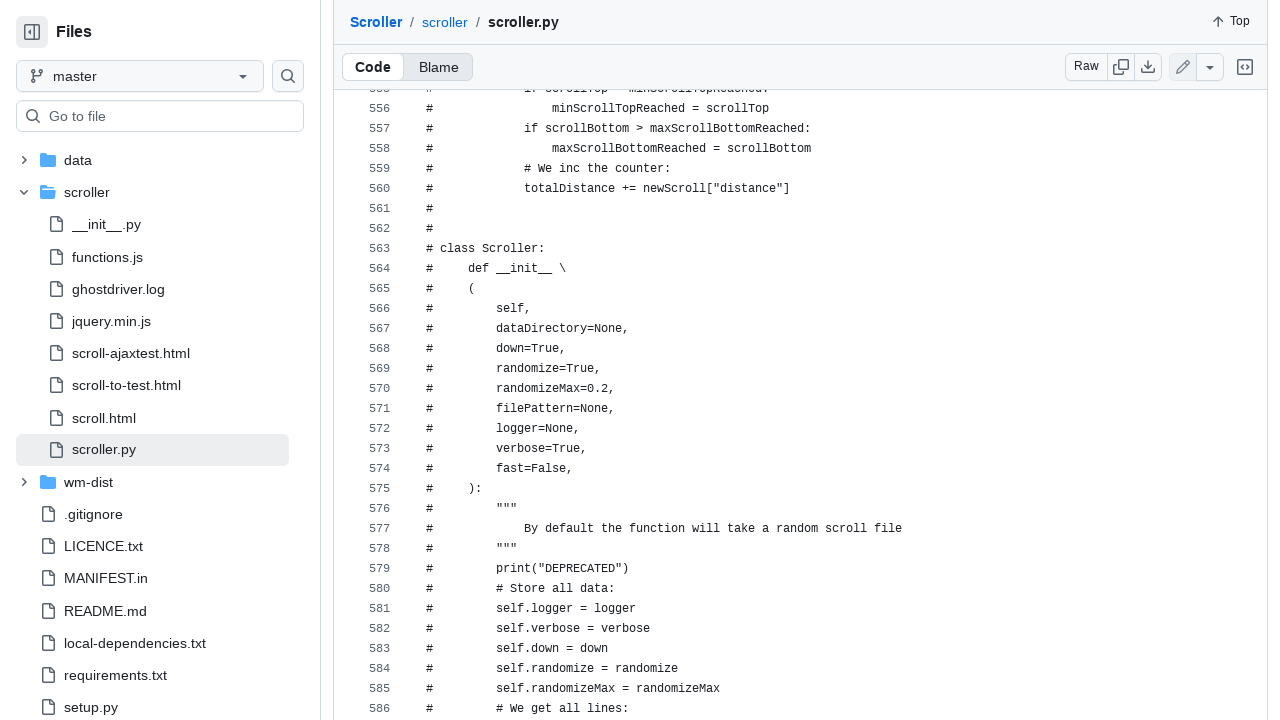

Updated document height after potential lazy loading
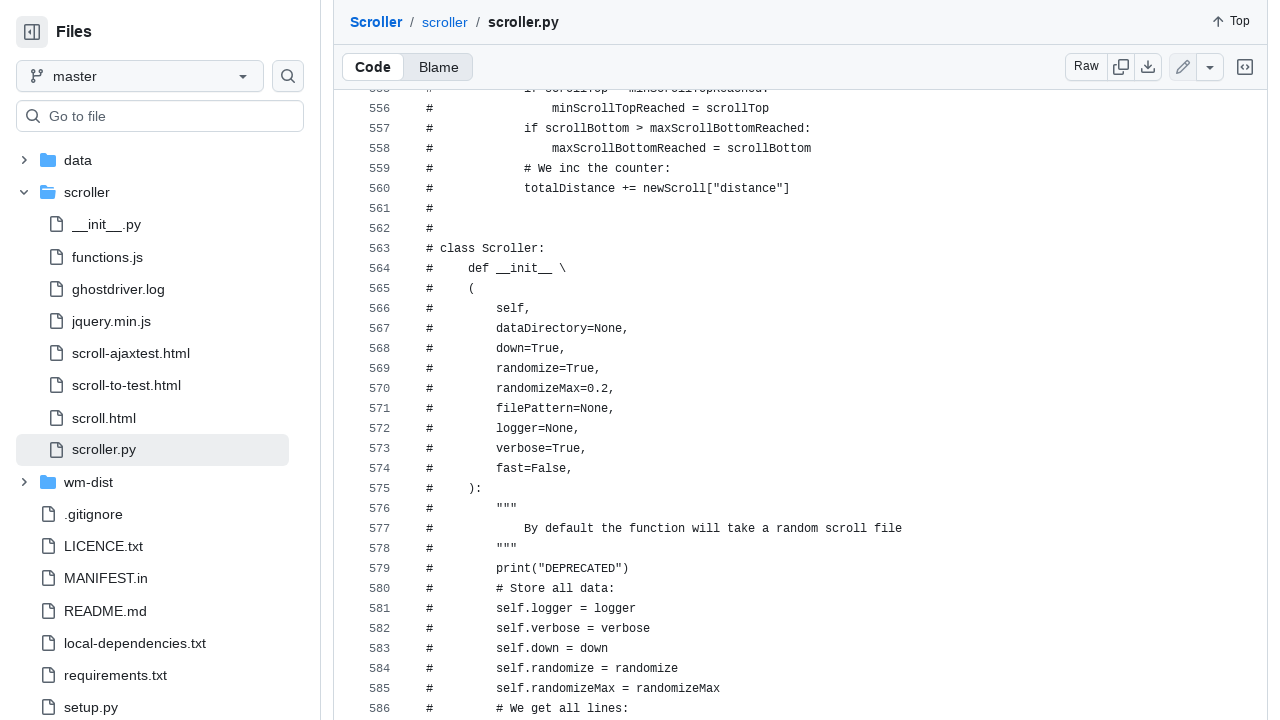

Scrolled down by 254px to position 11617px
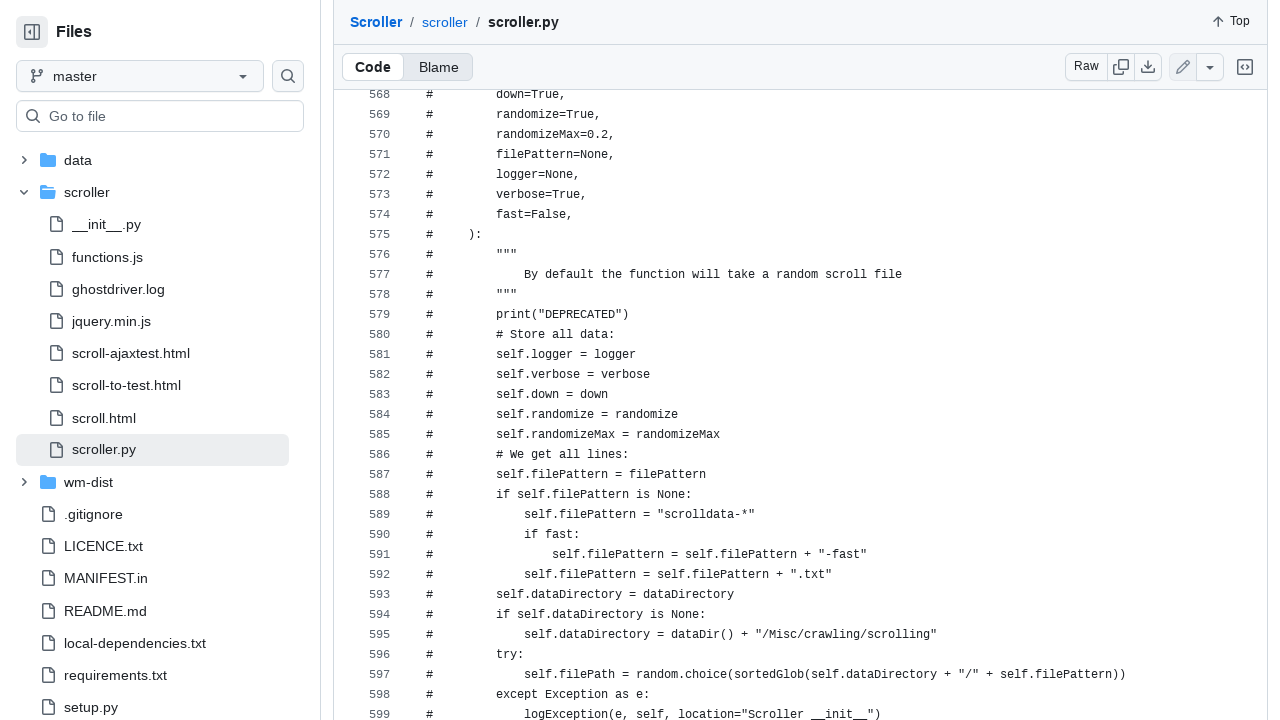

Updated document height after potential lazy loading
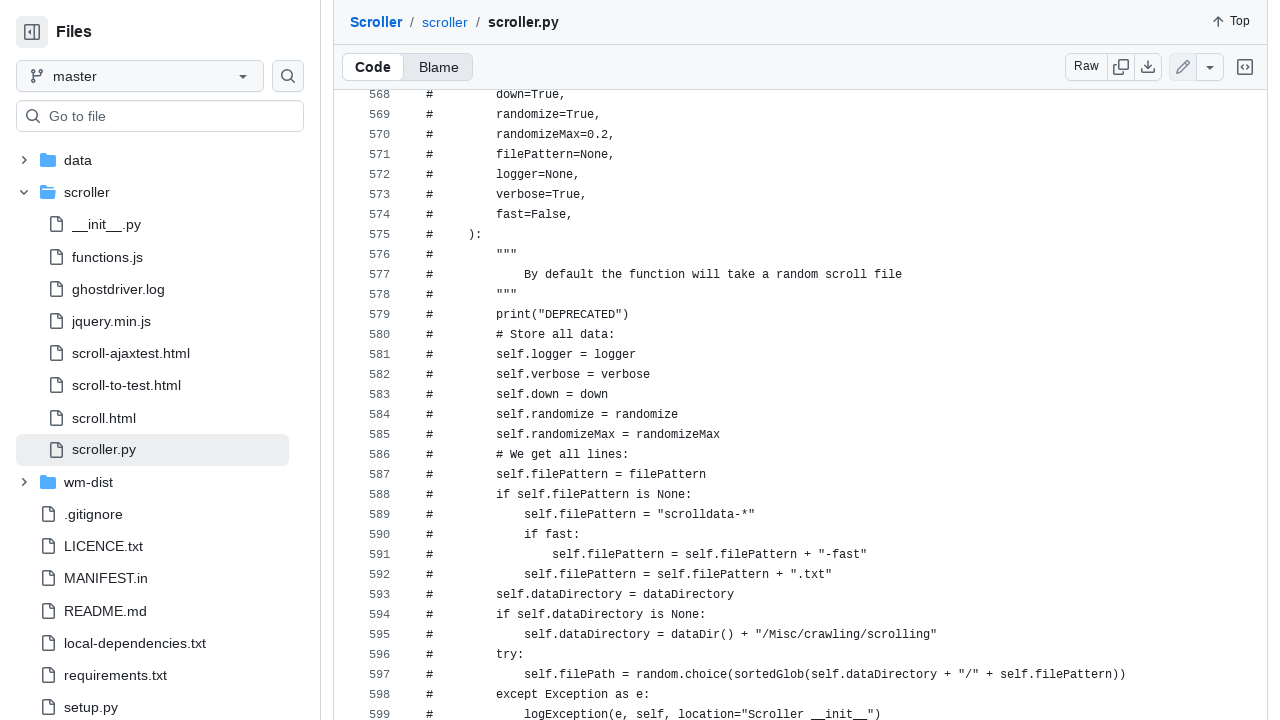

Scrolled down by 224px to position 11841px
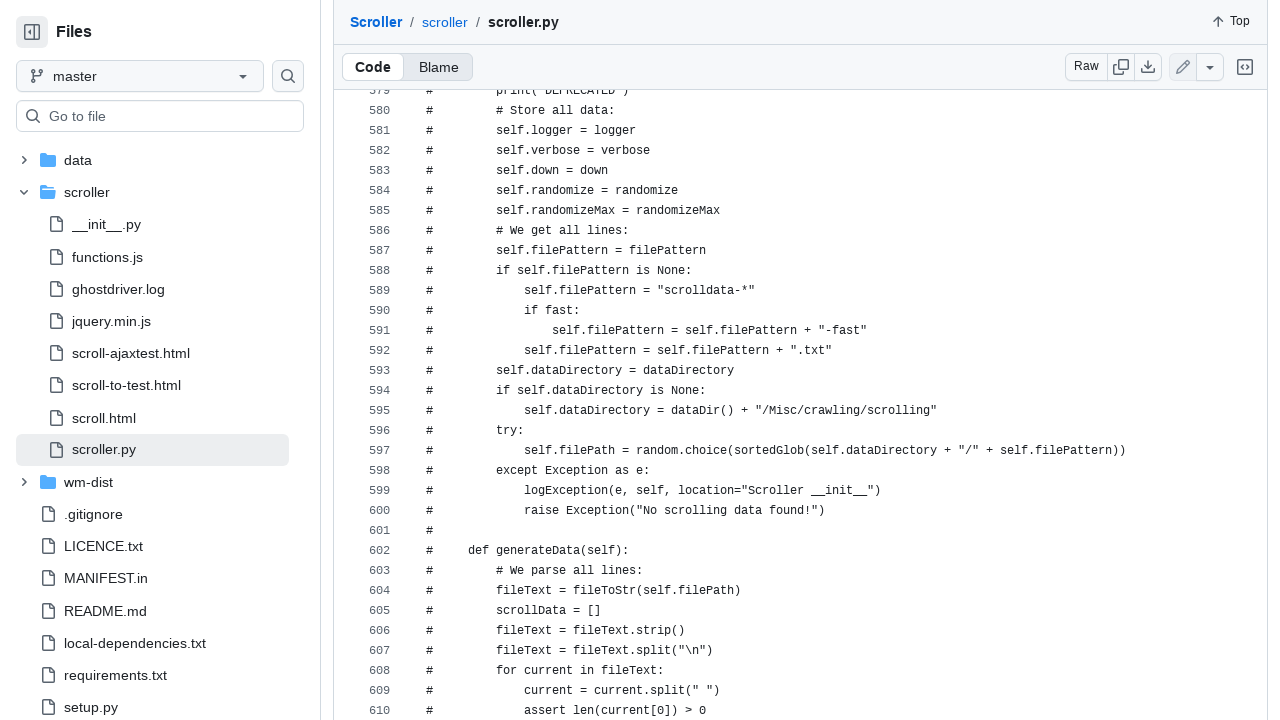

Updated document height after potential lazy loading
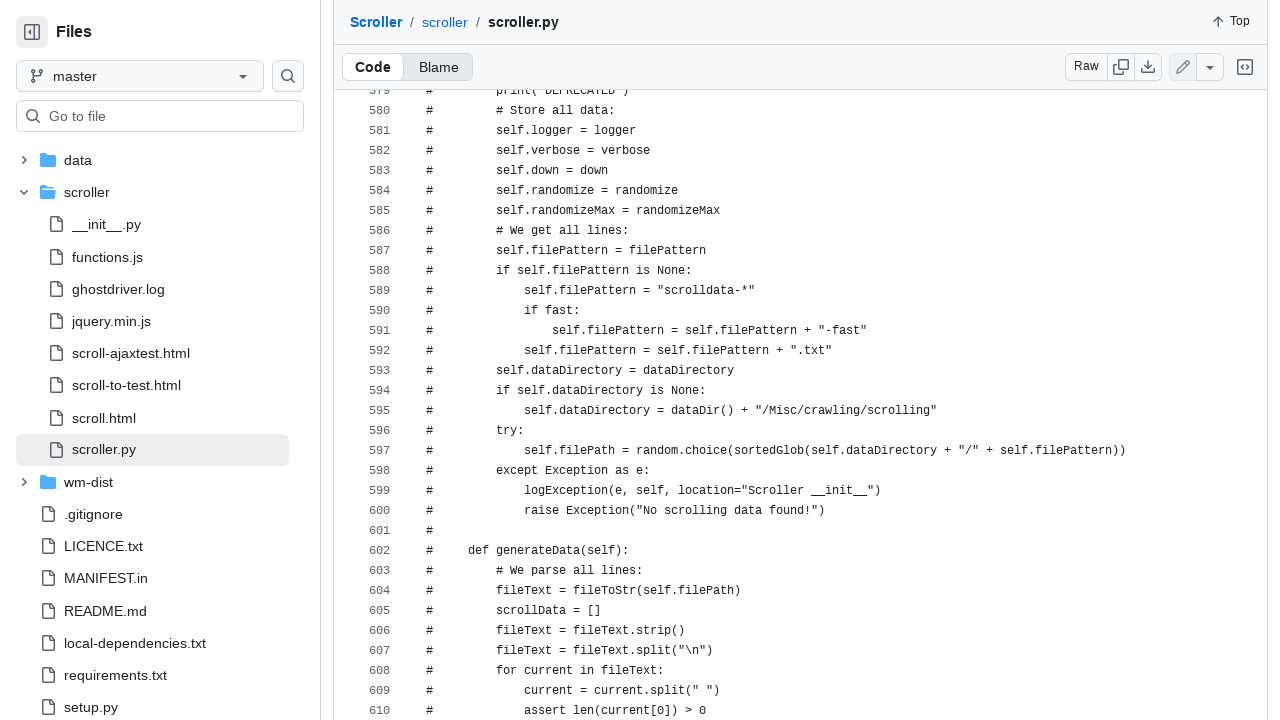

Scrolled down by 299px to position 12140px
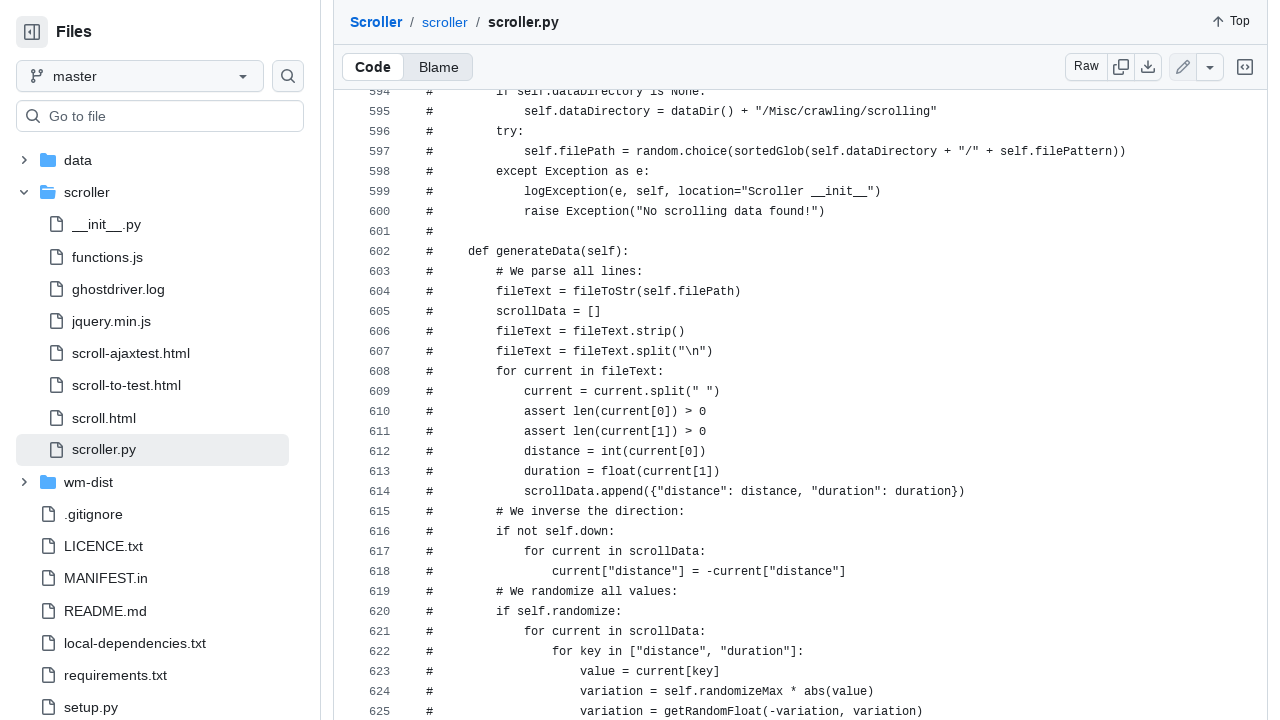

Updated document height after potential lazy loading
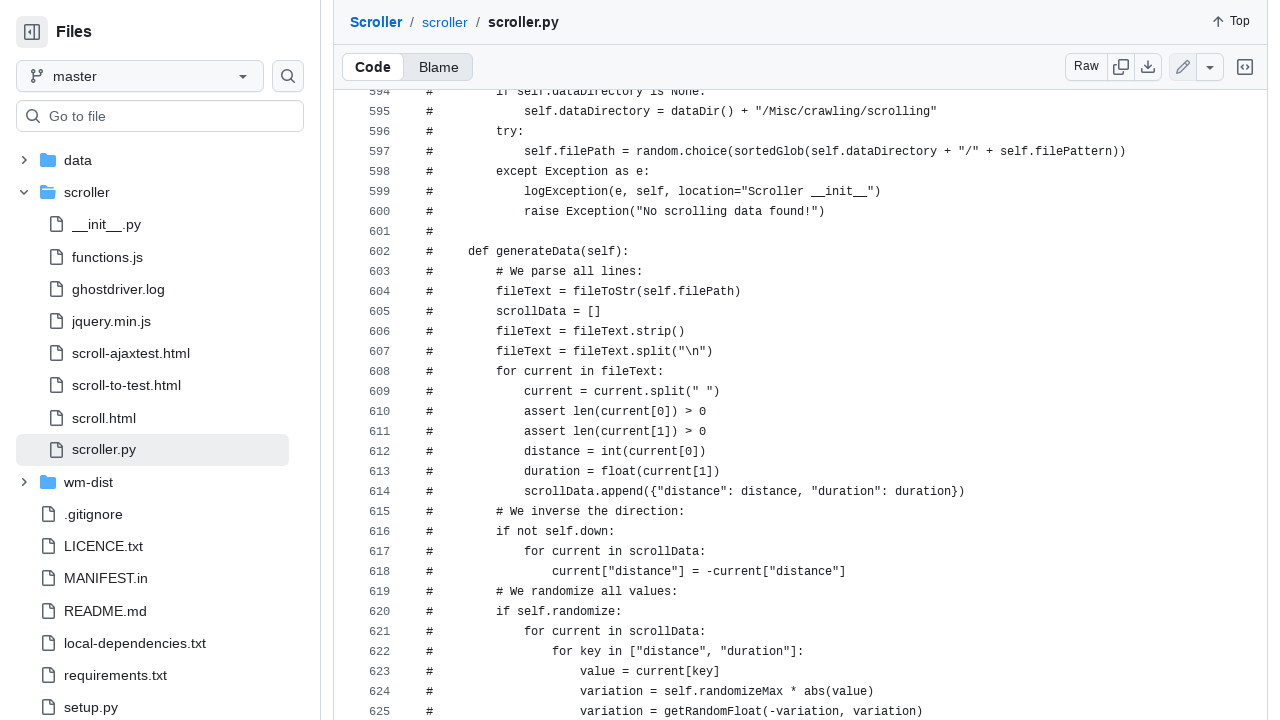

Scrolled down by 315px to position 12455px
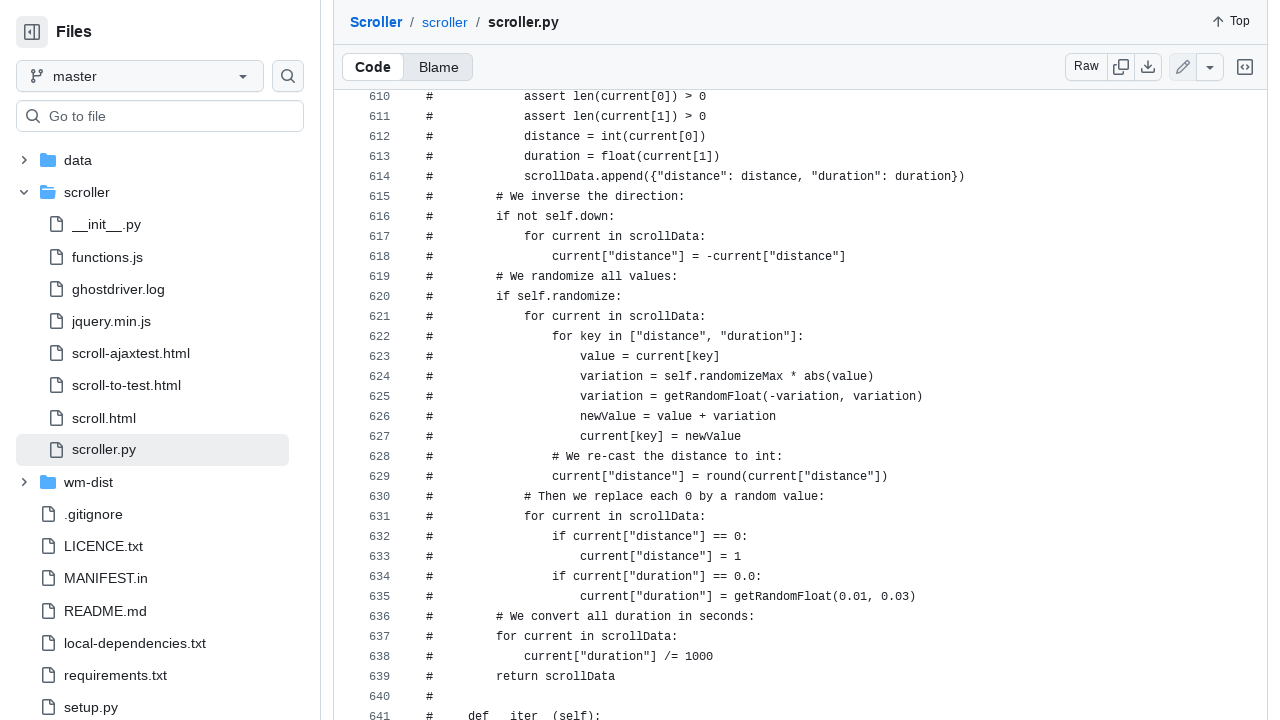

Updated document height after potential lazy loading
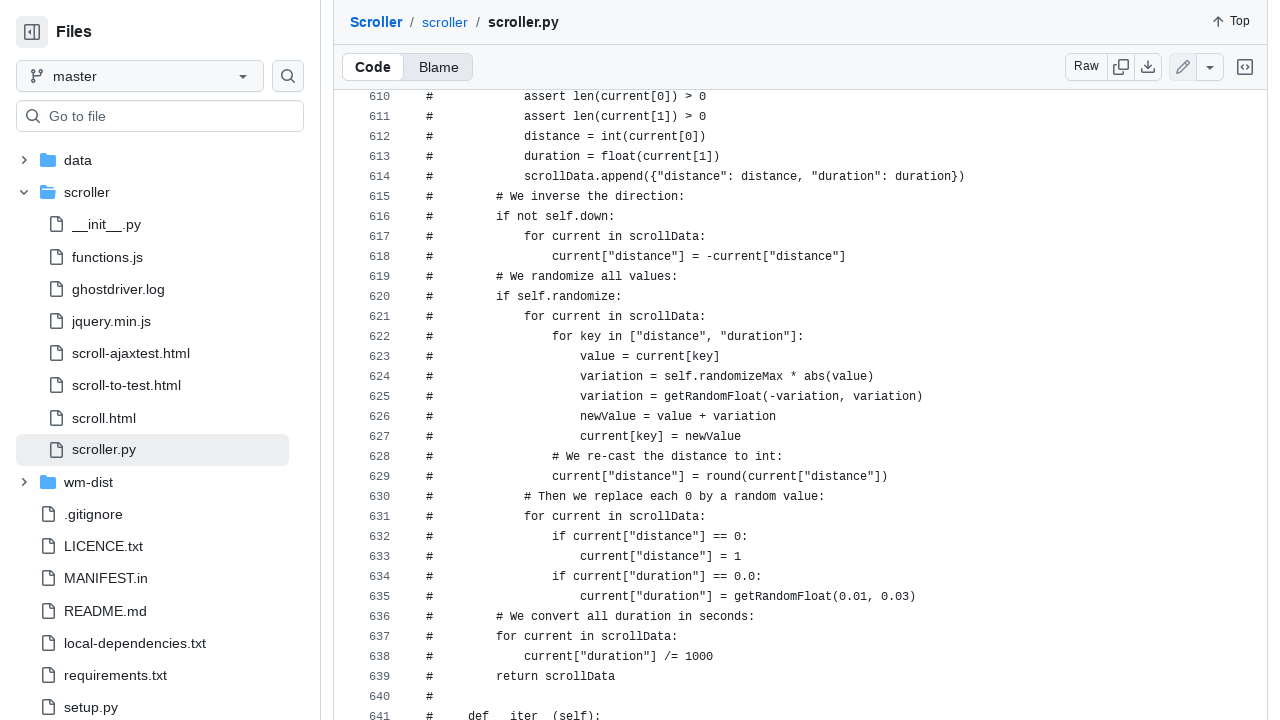

Scrolled down by 303px to position 12758px
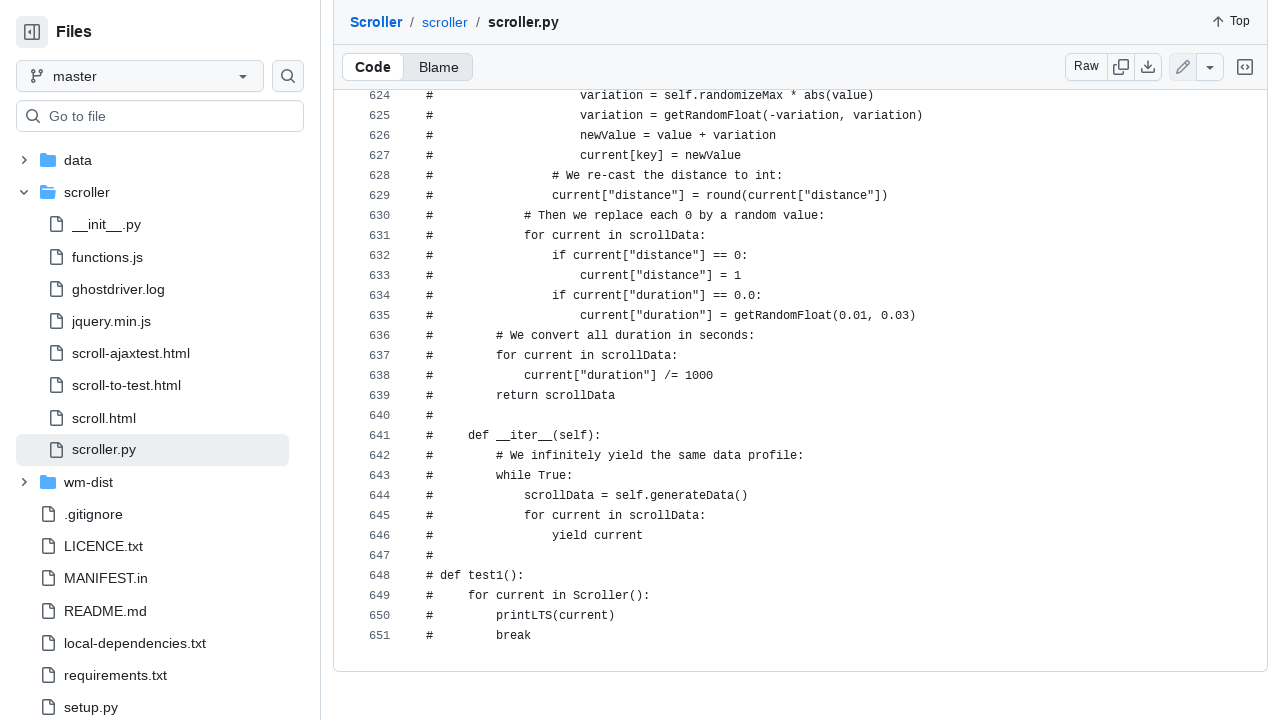

Updated document height after potential lazy loading
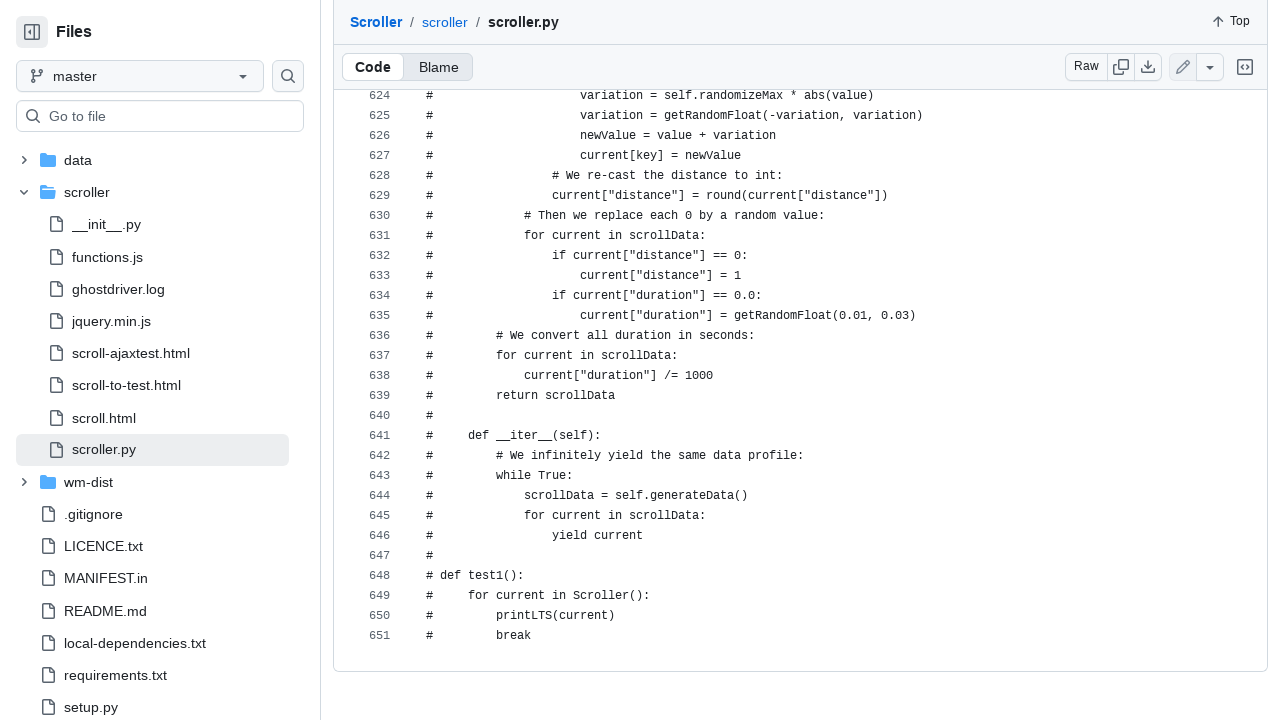

Scrolled to absolute bottom of page
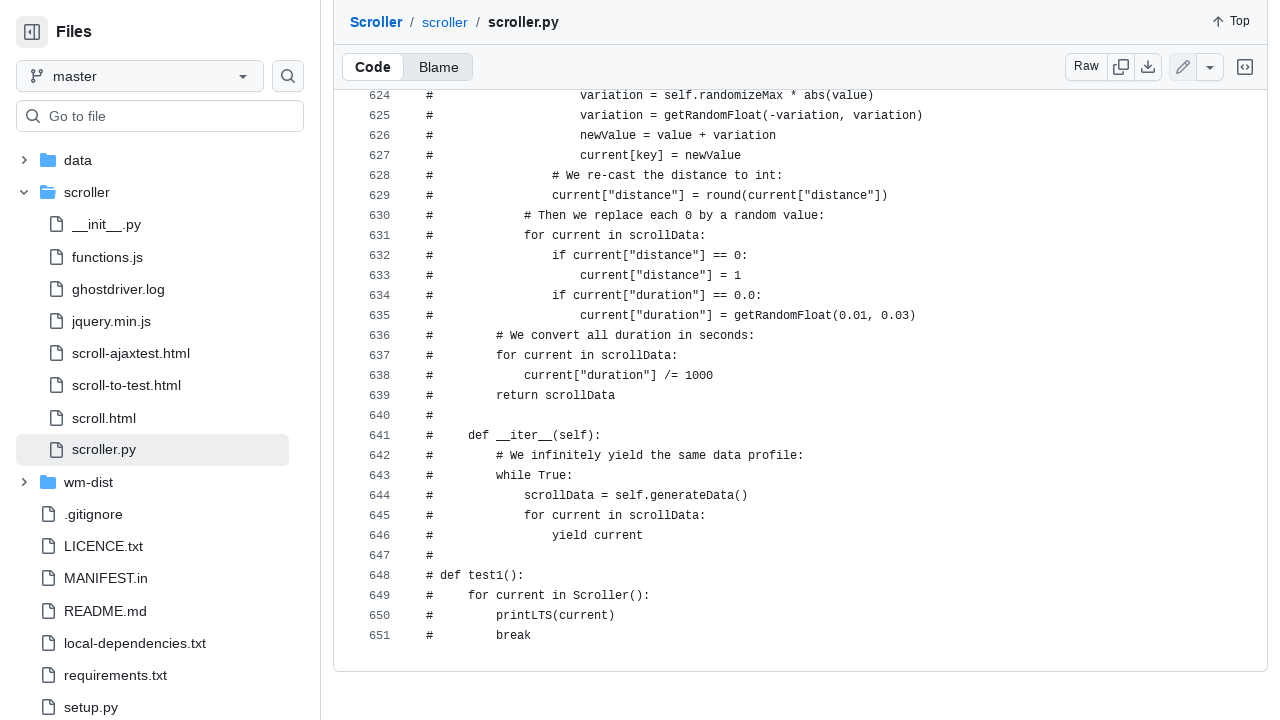

Waited 500ms for final content to load
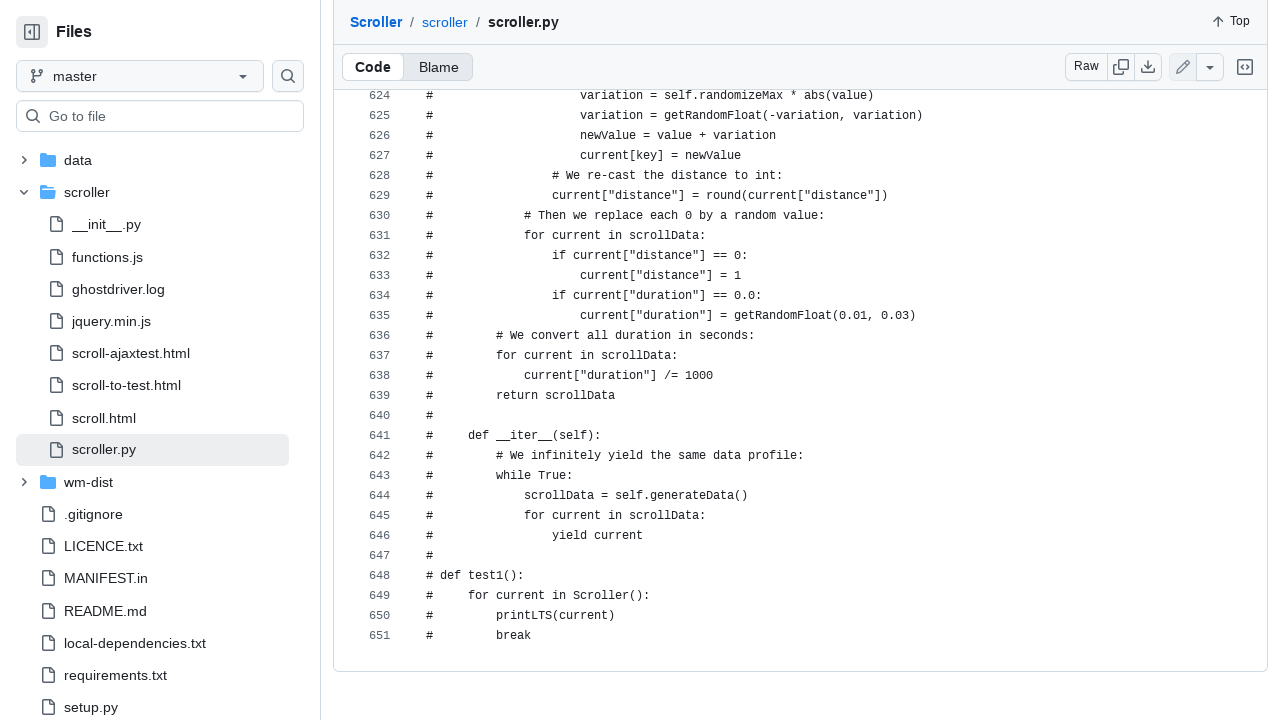

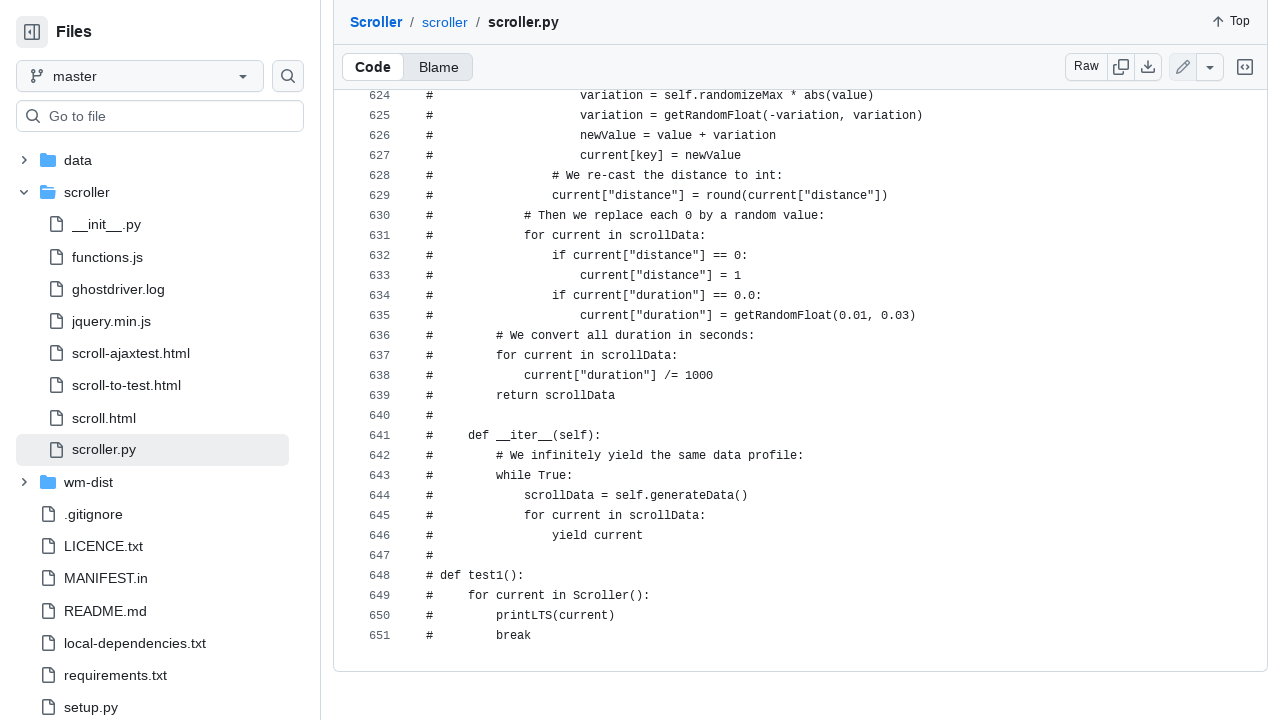